Tests filling a large form by entering text into all text input fields and submitting the form by clicking the submit button.

Starting URL: http://suninjuly.github.io/huge_form.html

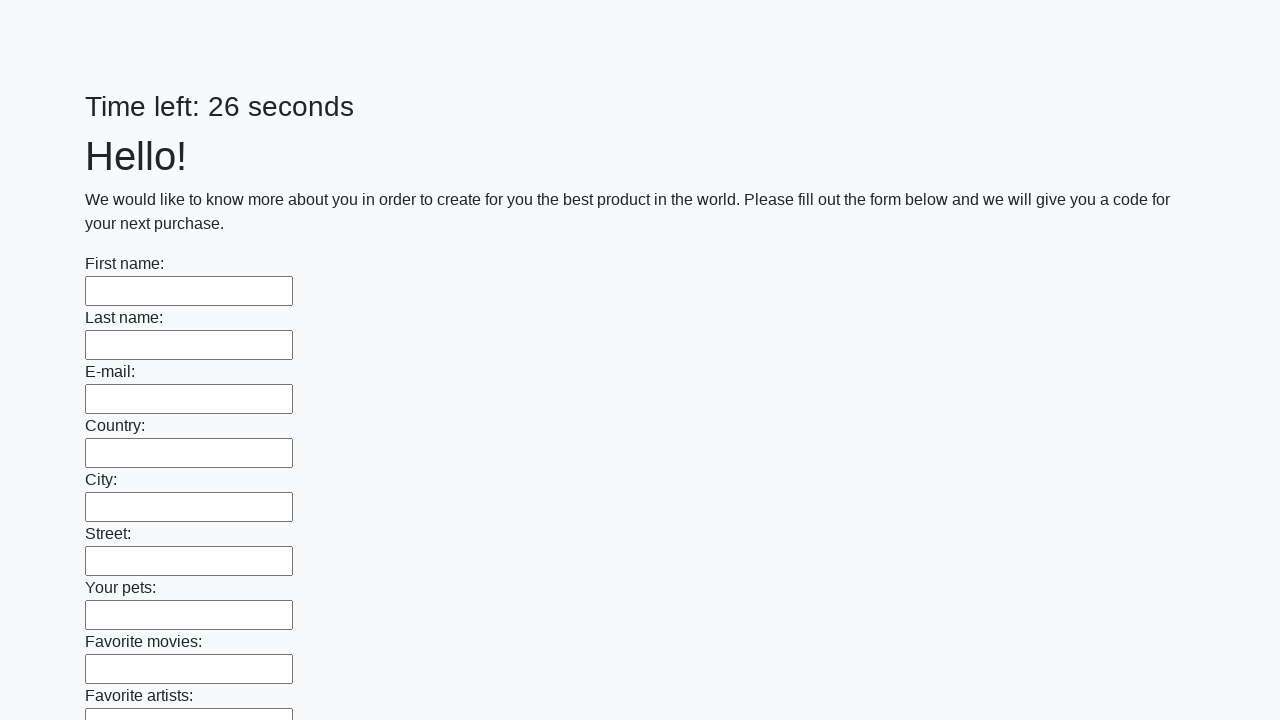

Located all text input fields on the form
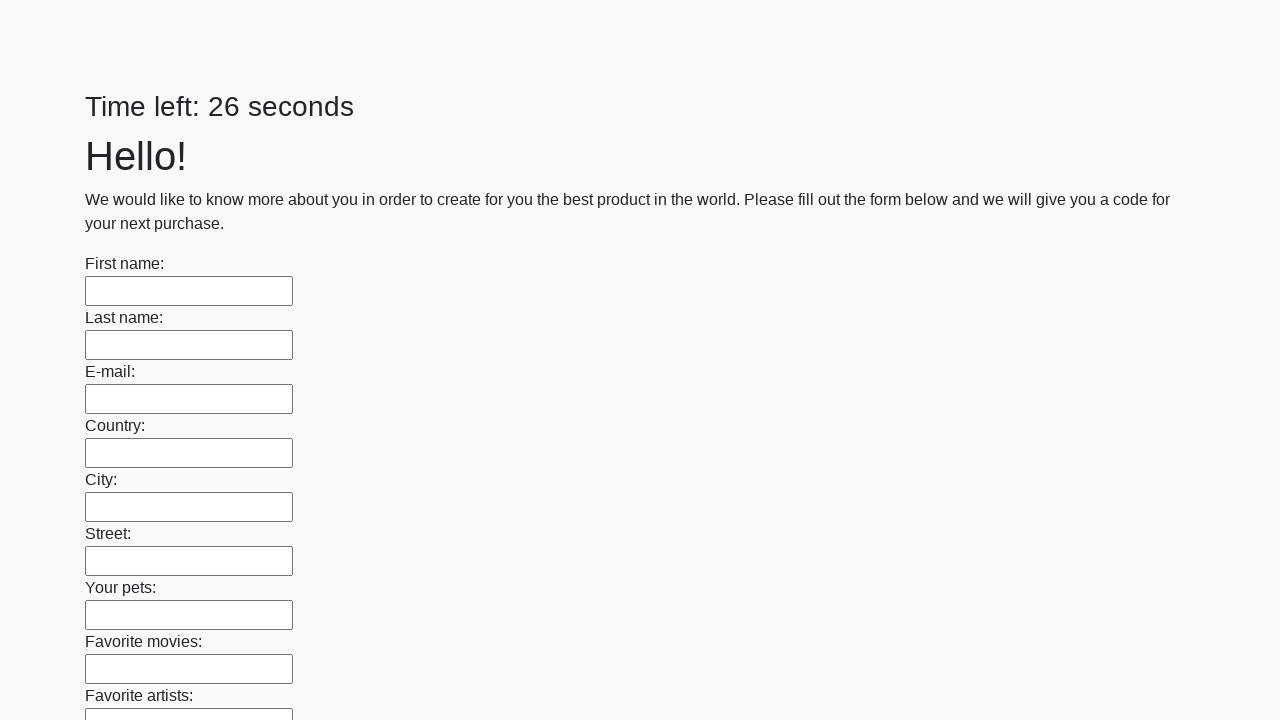

Filled text input field with 'Мой ответ' on input[type=text] >> nth=0
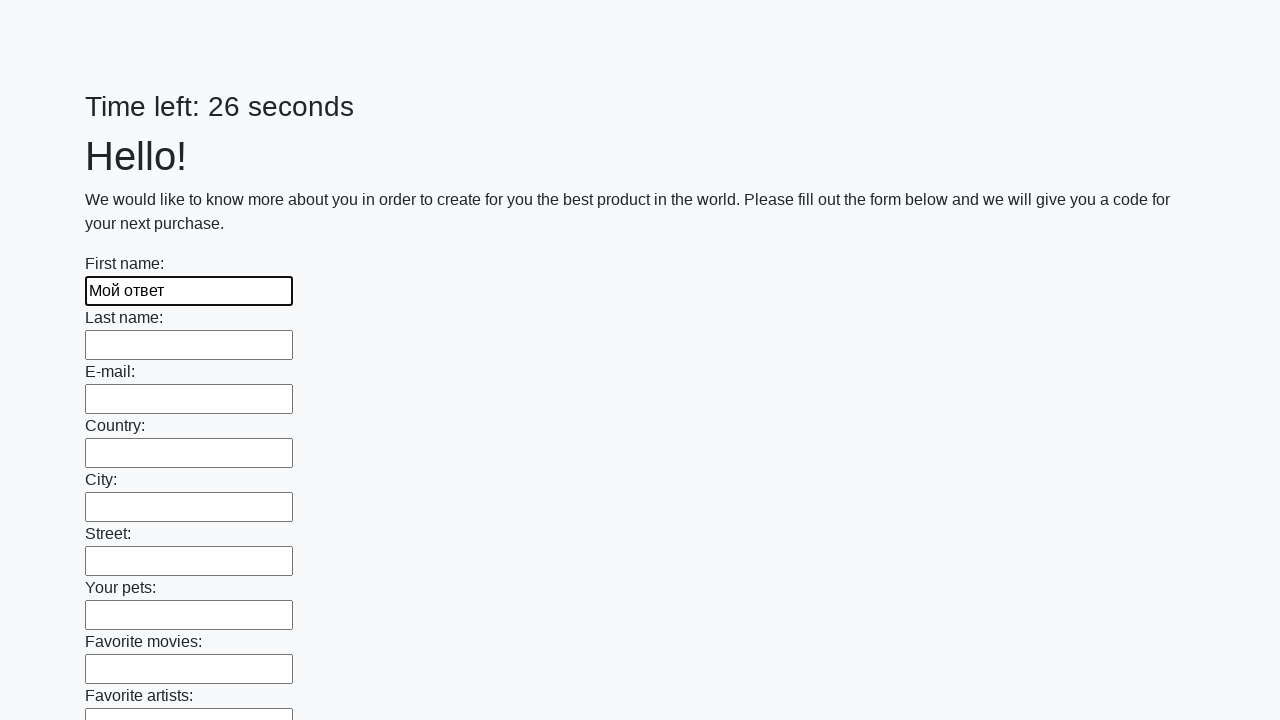

Filled text input field with 'Мой ответ' on input[type=text] >> nth=1
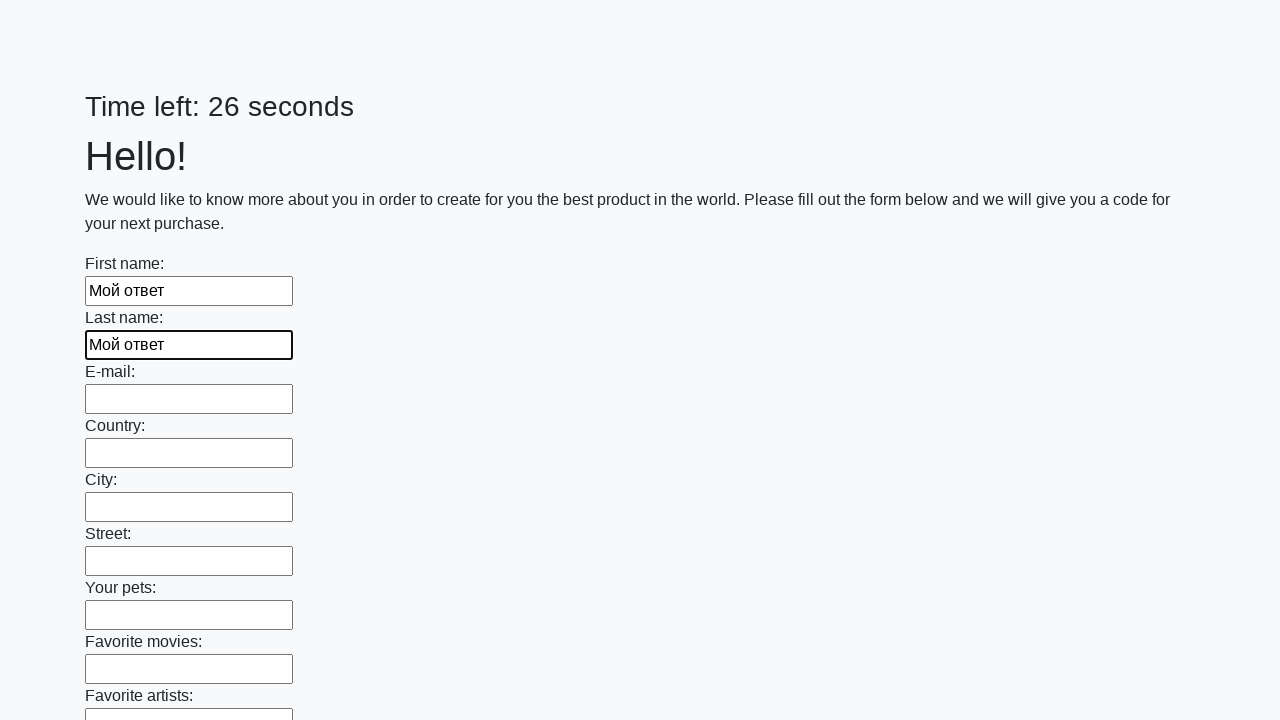

Filled text input field with 'Мой ответ' on input[type=text] >> nth=2
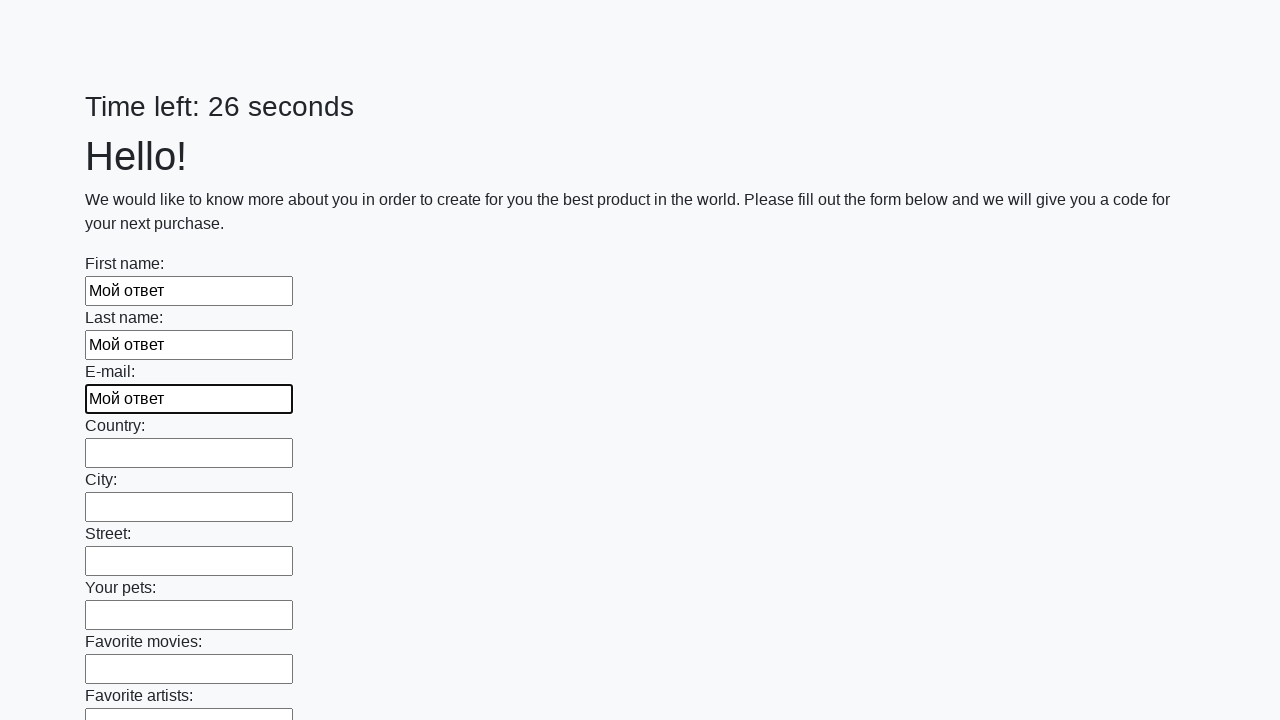

Filled text input field with 'Мой ответ' on input[type=text] >> nth=3
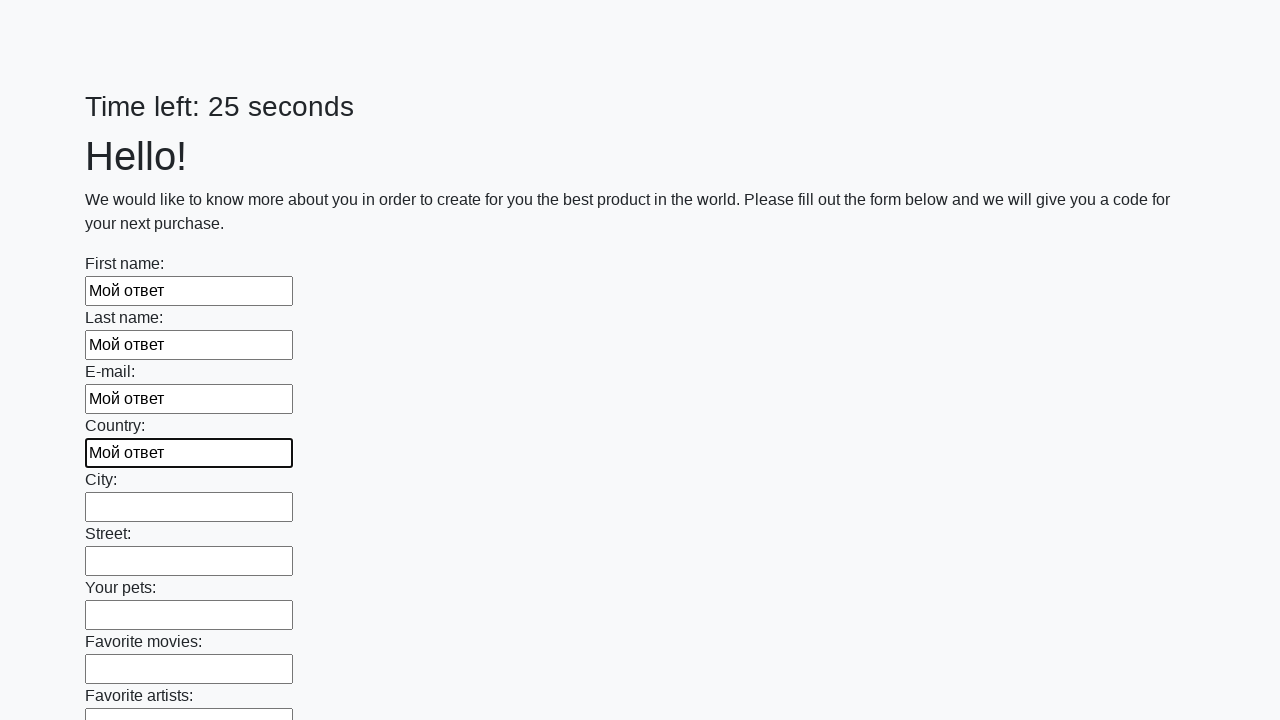

Filled text input field with 'Мой ответ' on input[type=text] >> nth=4
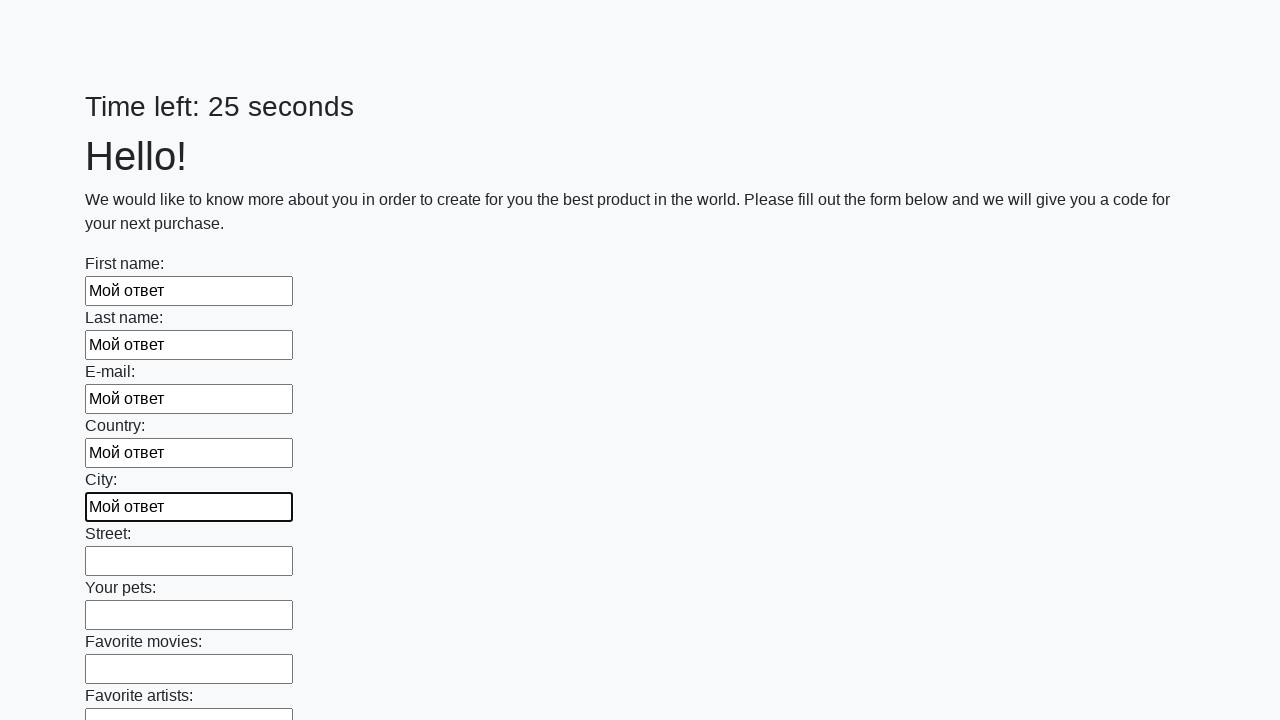

Filled text input field with 'Мой ответ' on input[type=text] >> nth=5
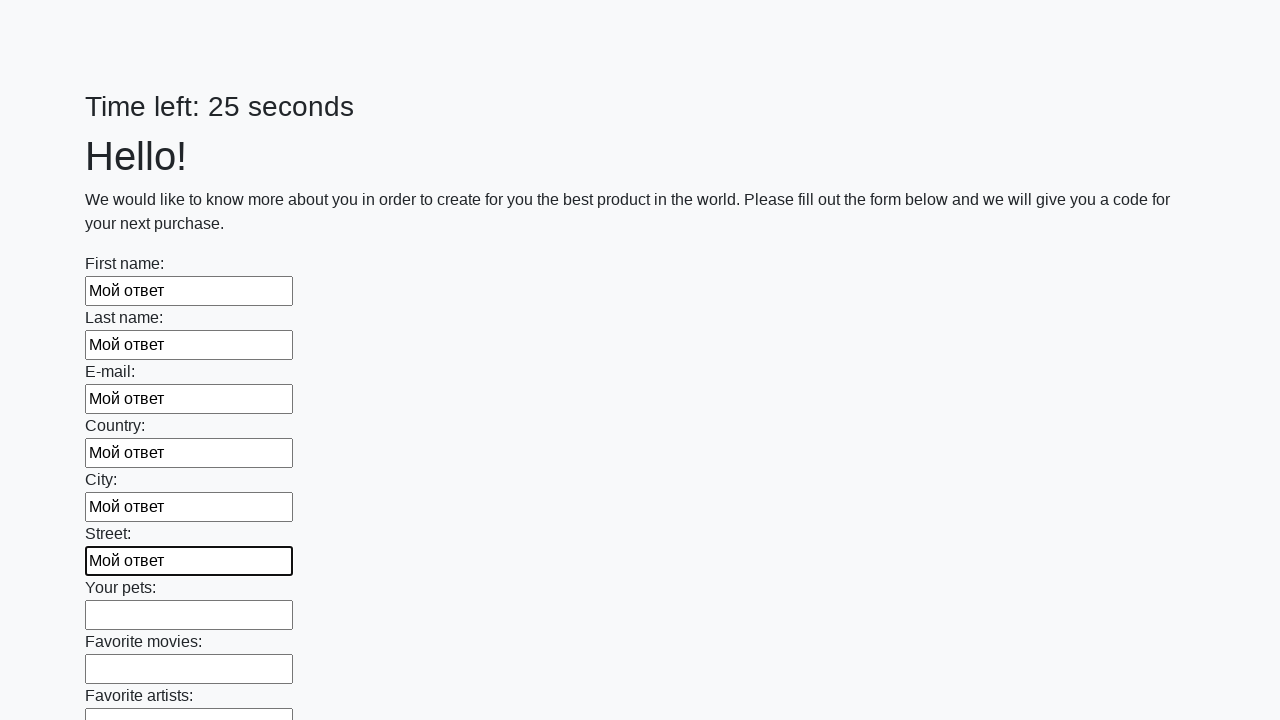

Filled text input field with 'Мой ответ' on input[type=text] >> nth=6
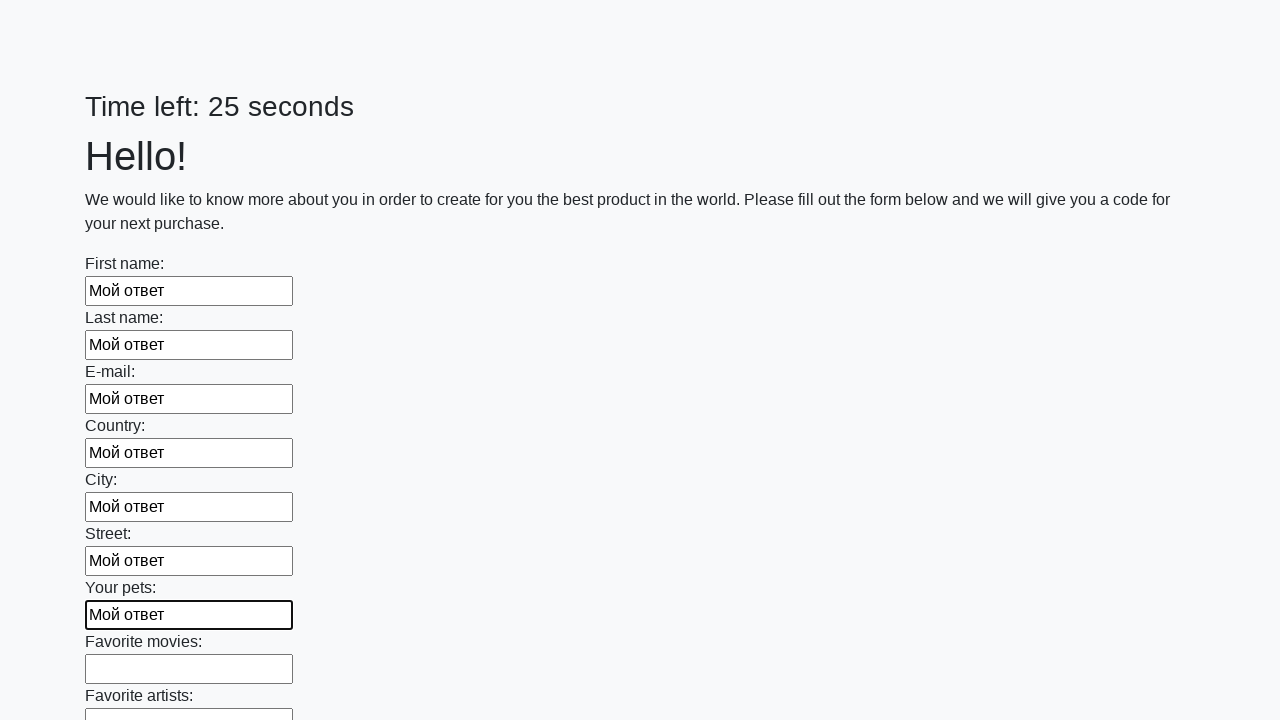

Filled text input field with 'Мой ответ' on input[type=text] >> nth=7
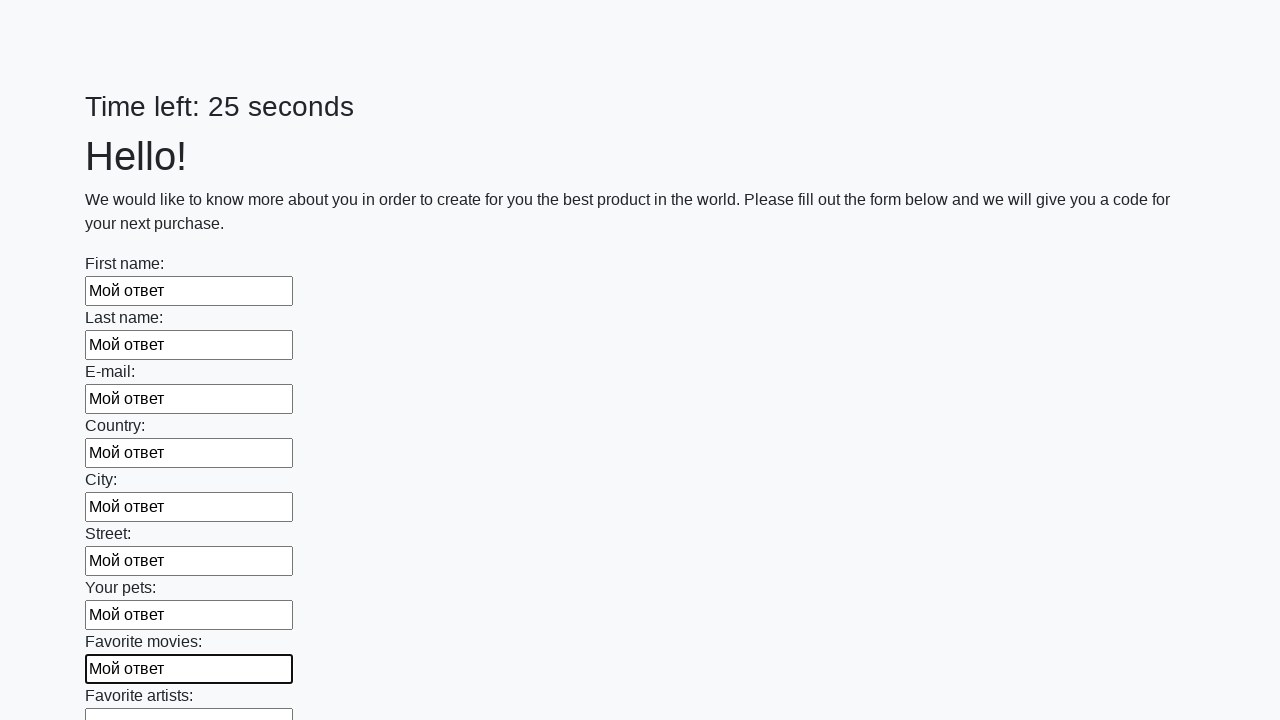

Filled text input field with 'Мой ответ' on input[type=text] >> nth=8
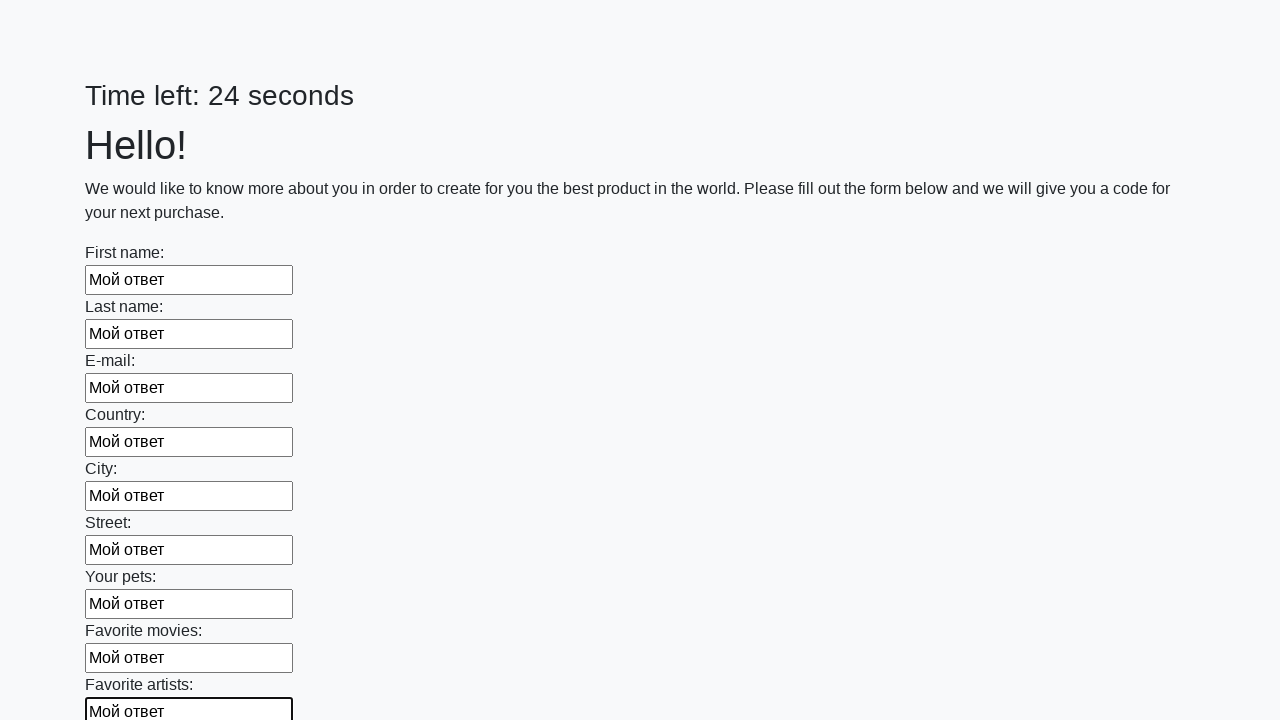

Filled text input field with 'Мой ответ' on input[type=text] >> nth=9
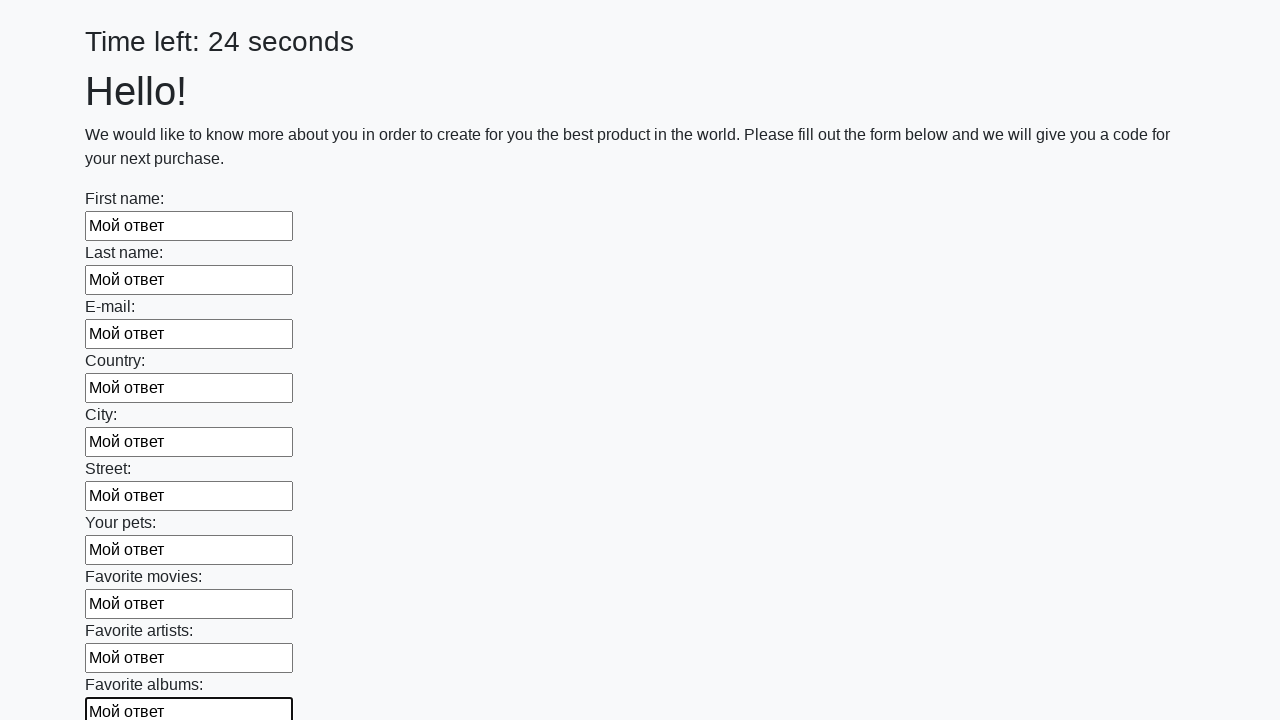

Filled text input field with 'Мой ответ' on input[type=text] >> nth=10
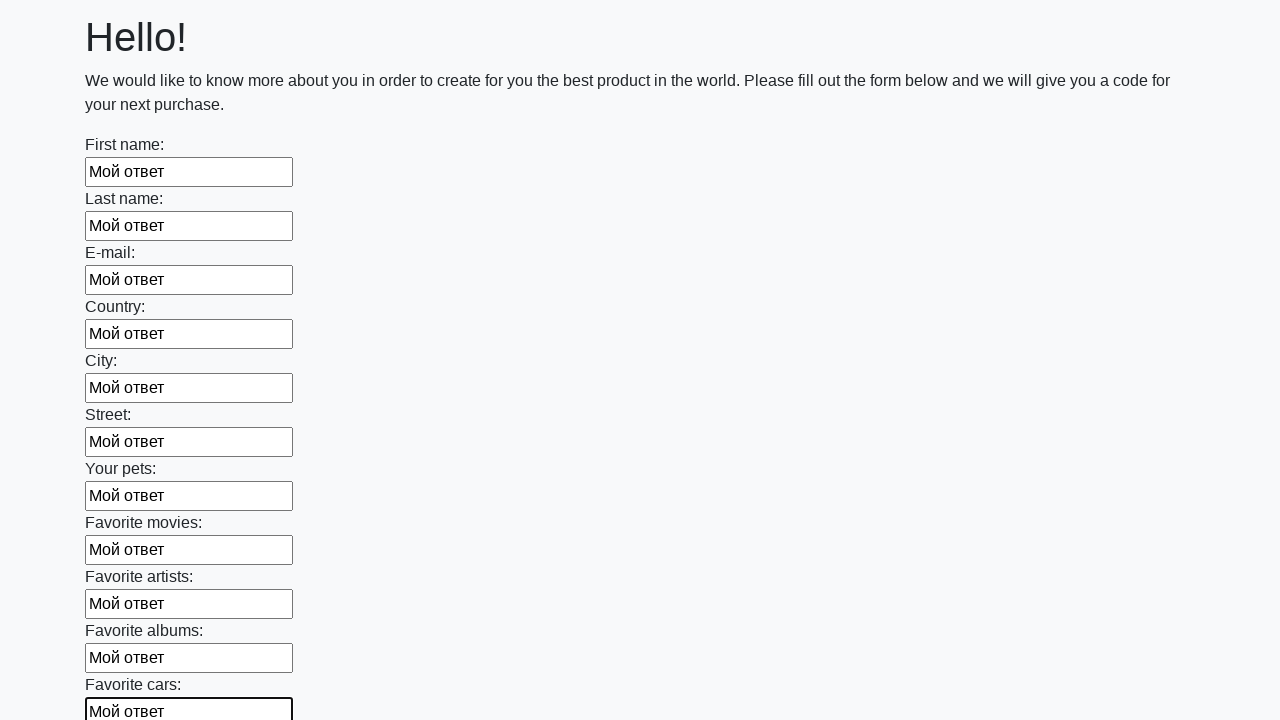

Filled text input field with 'Мой ответ' on input[type=text] >> nth=11
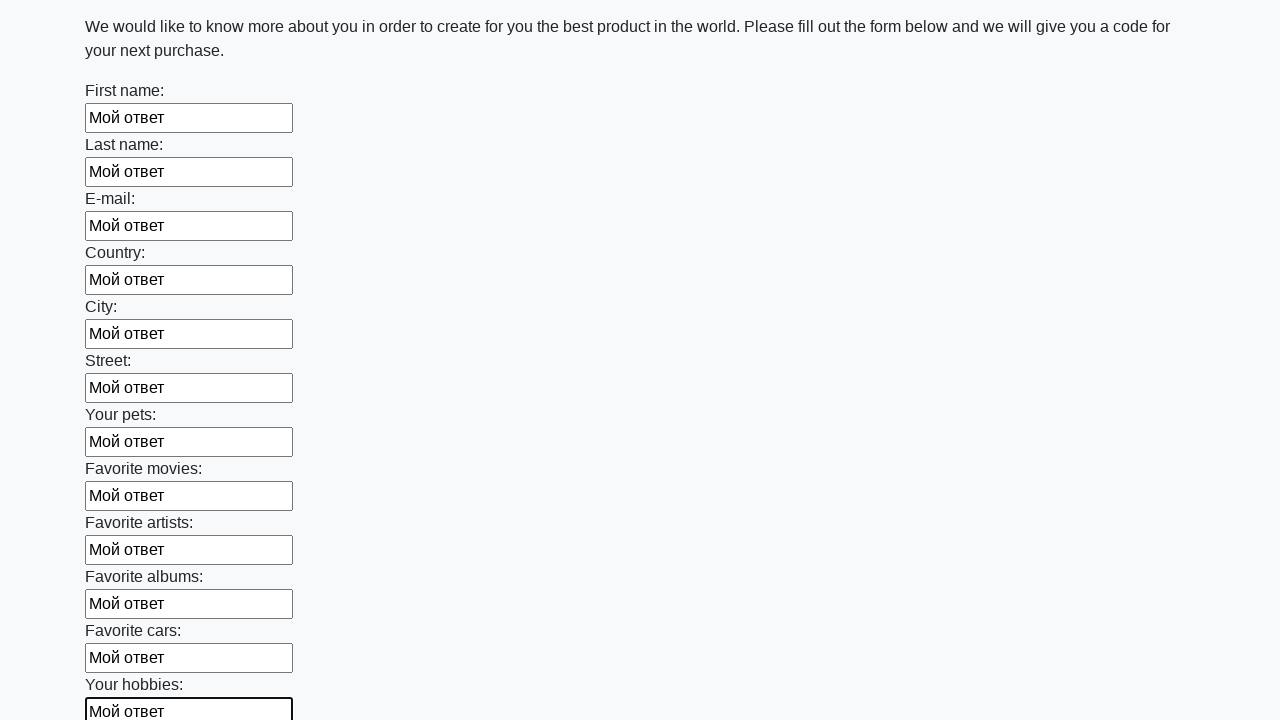

Filled text input field with 'Мой ответ' on input[type=text] >> nth=12
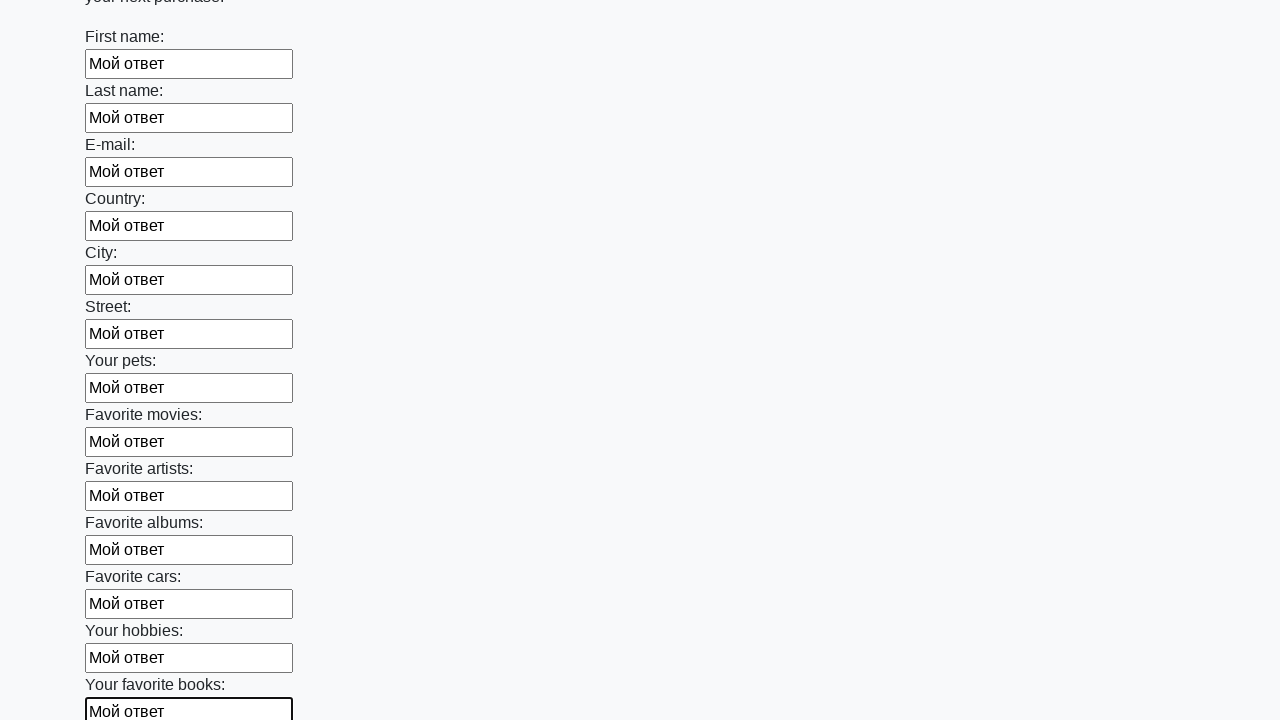

Filled text input field with 'Мой ответ' on input[type=text] >> nth=13
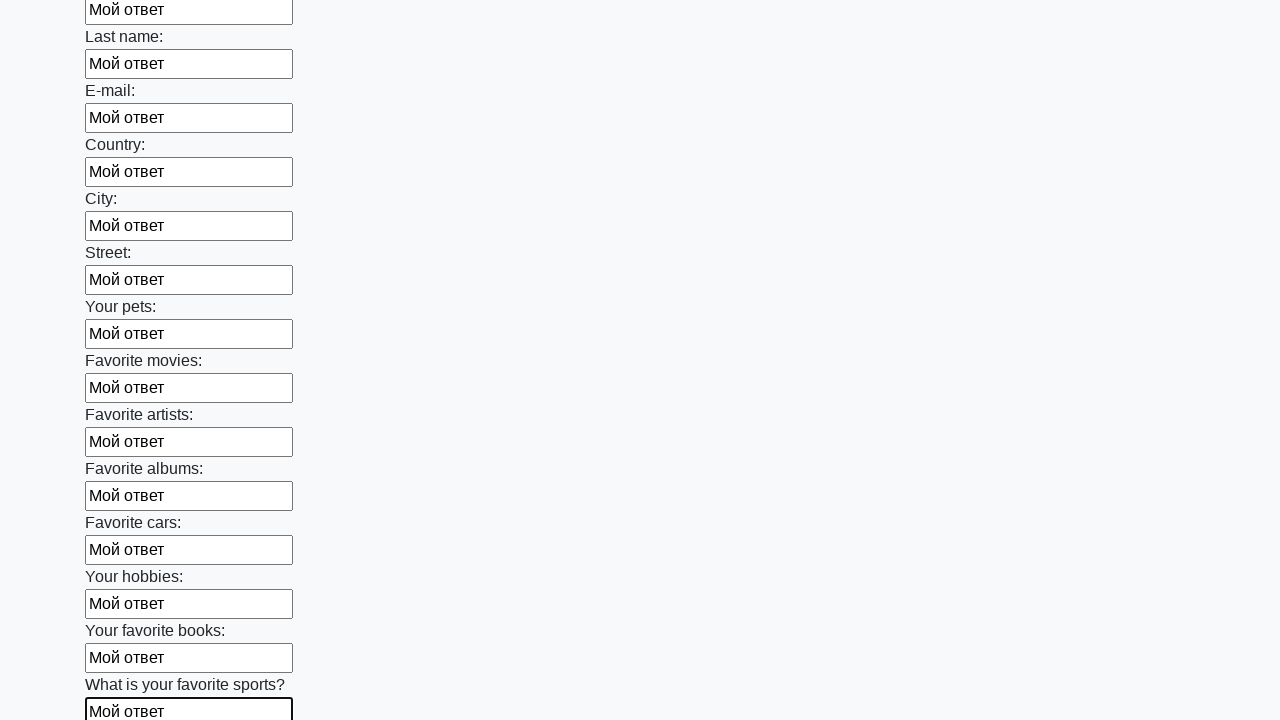

Filled text input field with 'Мой ответ' on input[type=text] >> nth=14
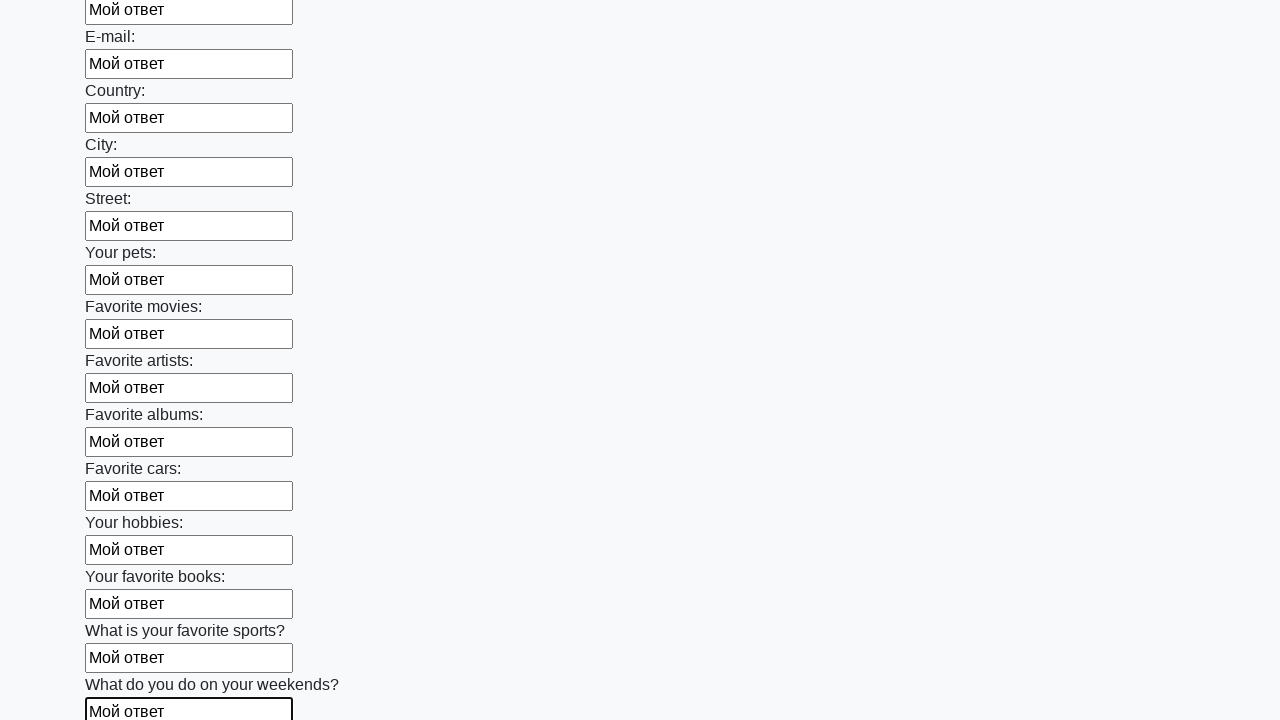

Filled text input field with 'Мой ответ' on input[type=text] >> nth=15
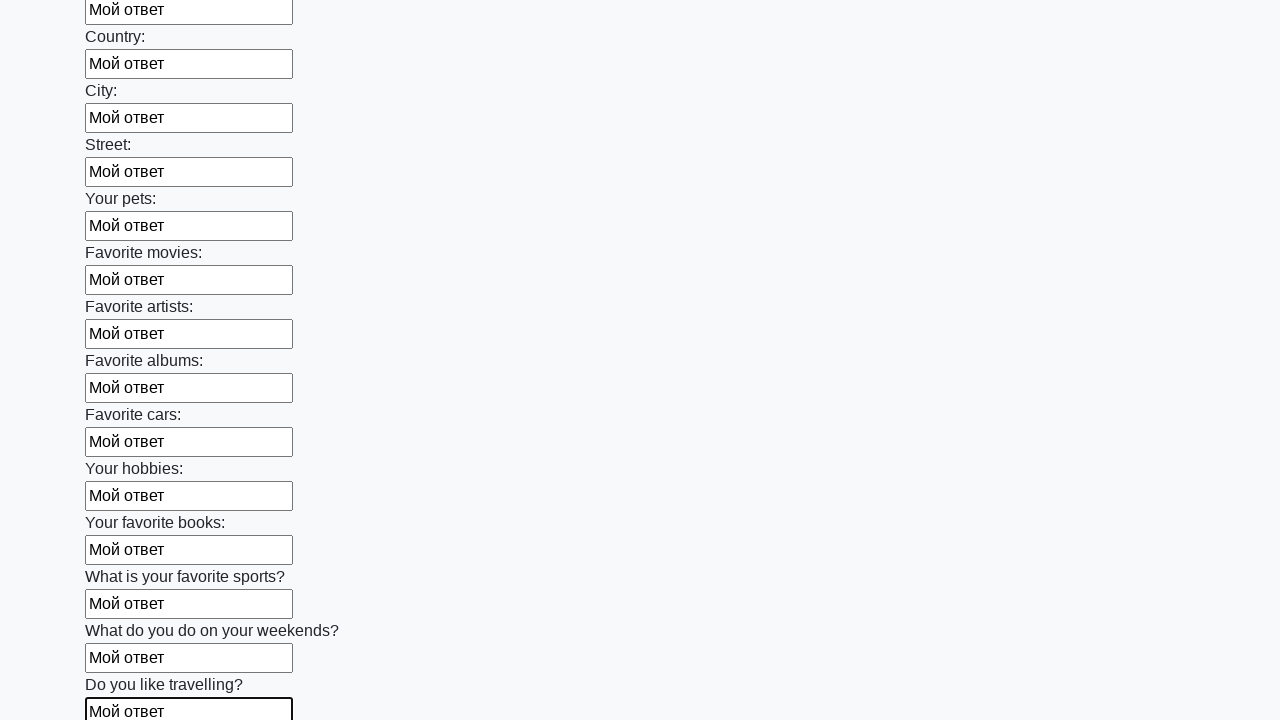

Filled text input field with 'Мой ответ' on input[type=text] >> nth=16
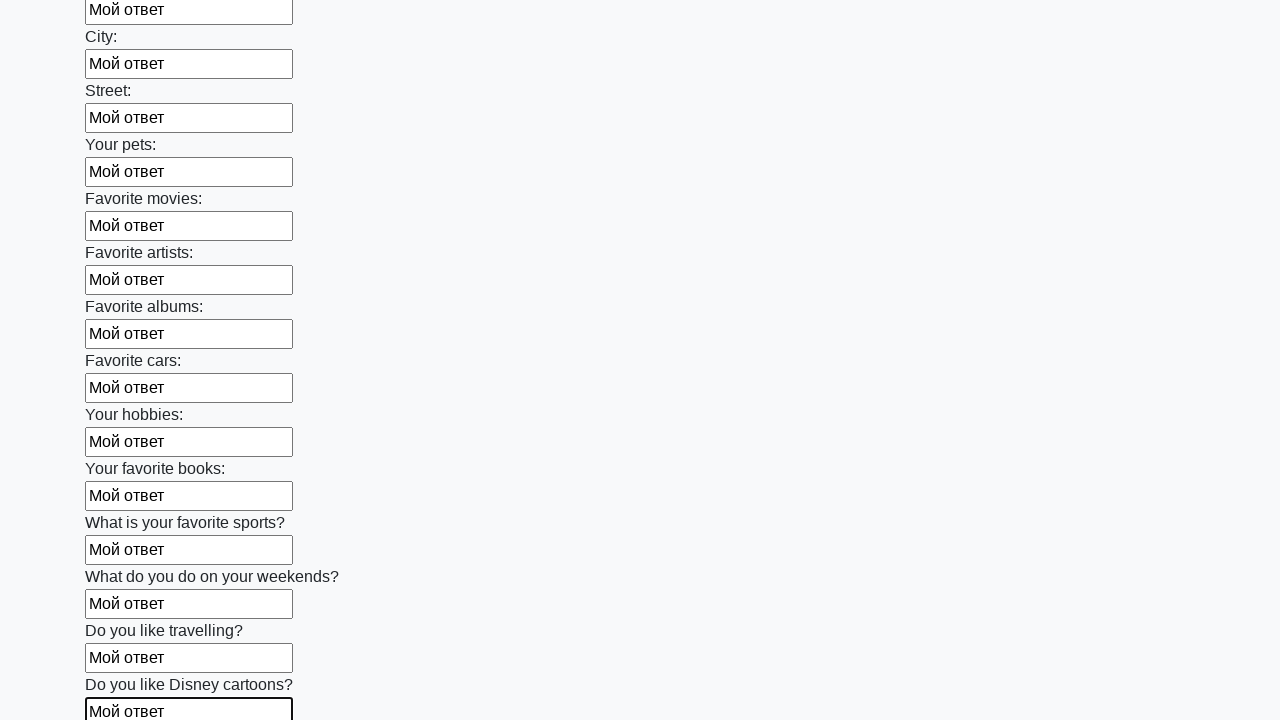

Filled text input field with 'Мой ответ' on input[type=text] >> nth=17
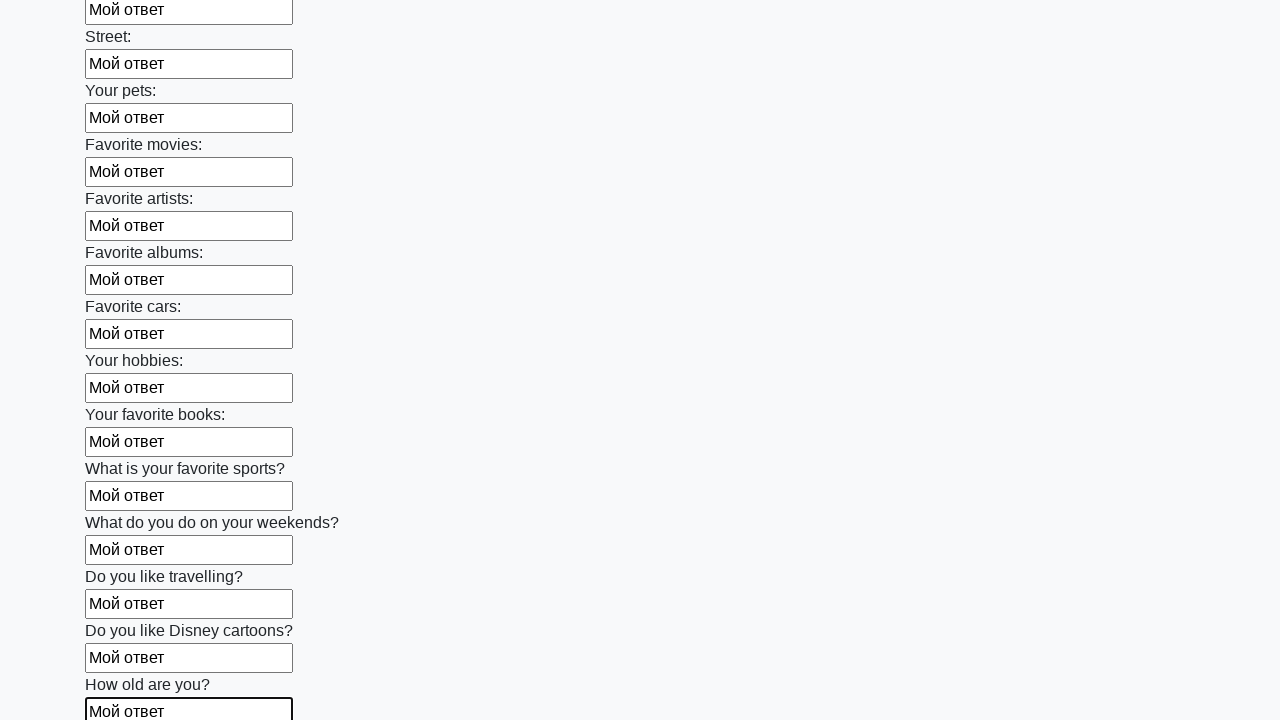

Filled text input field with 'Мой ответ' on input[type=text] >> nth=18
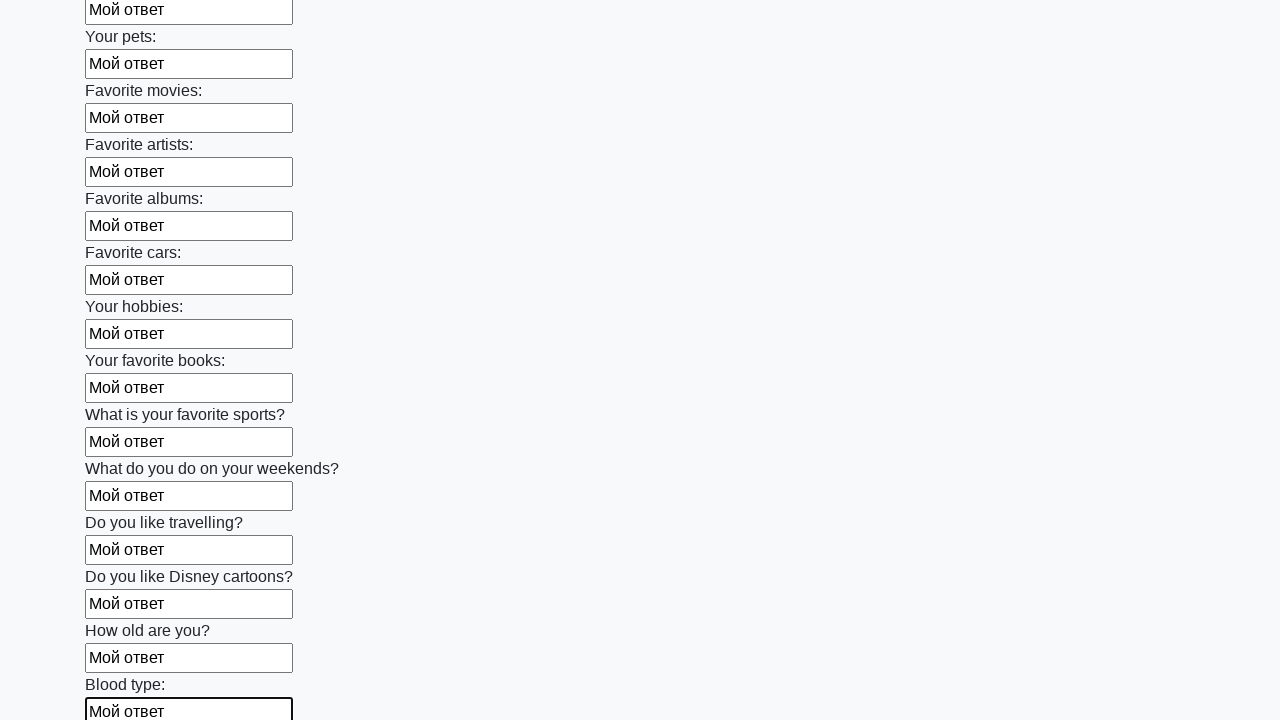

Filled text input field with 'Мой ответ' on input[type=text] >> nth=19
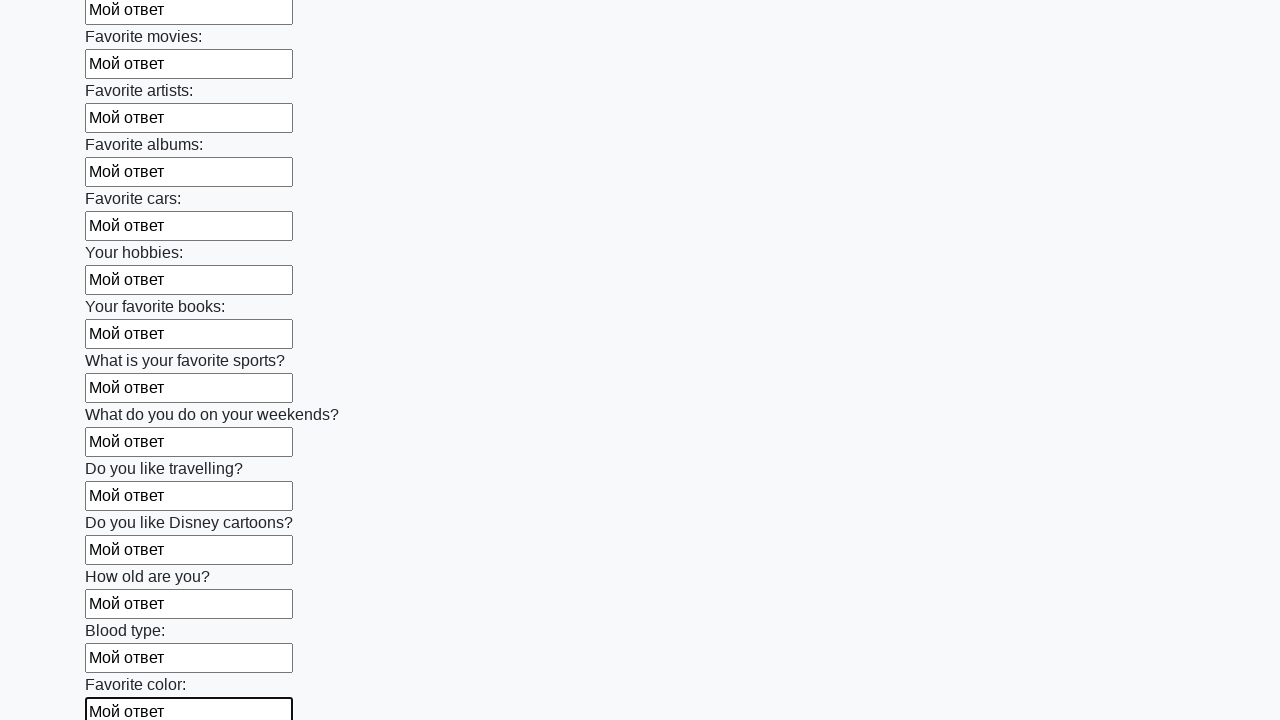

Filled text input field with 'Мой ответ' on input[type=text] >> nth=20
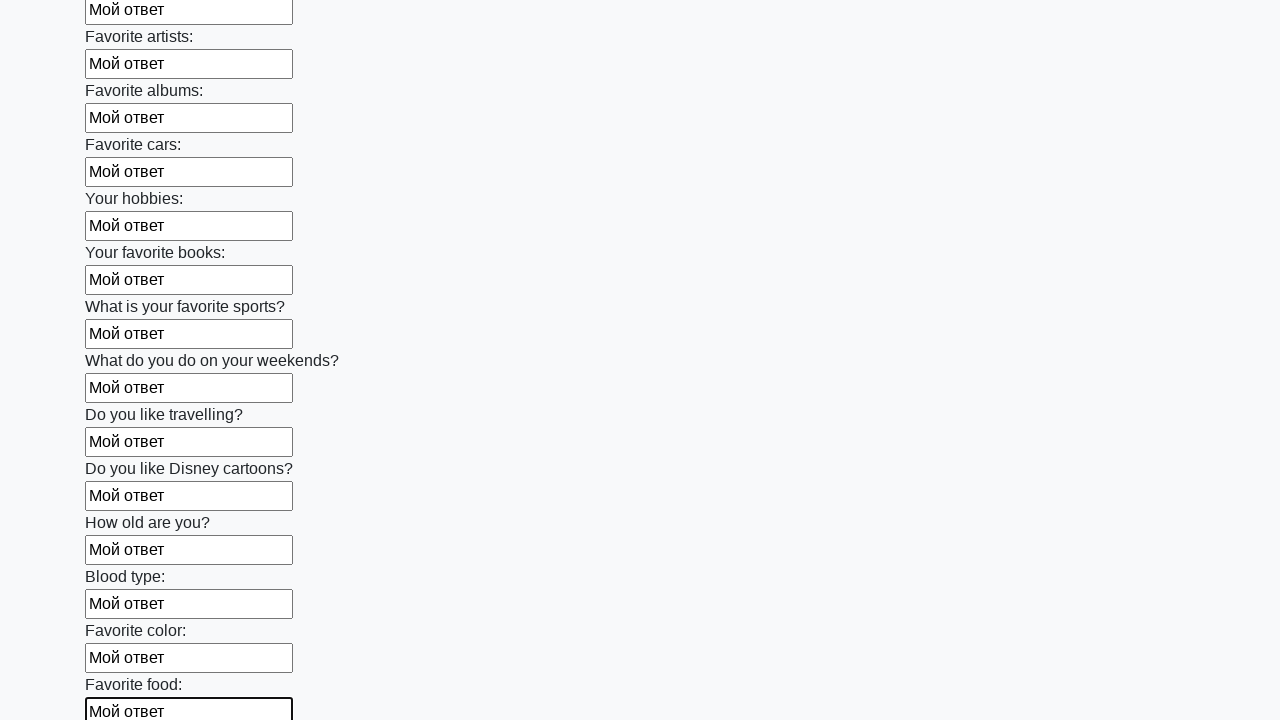

Filled text input field with 'Мой ответ' on input[type=text] >> nth=21
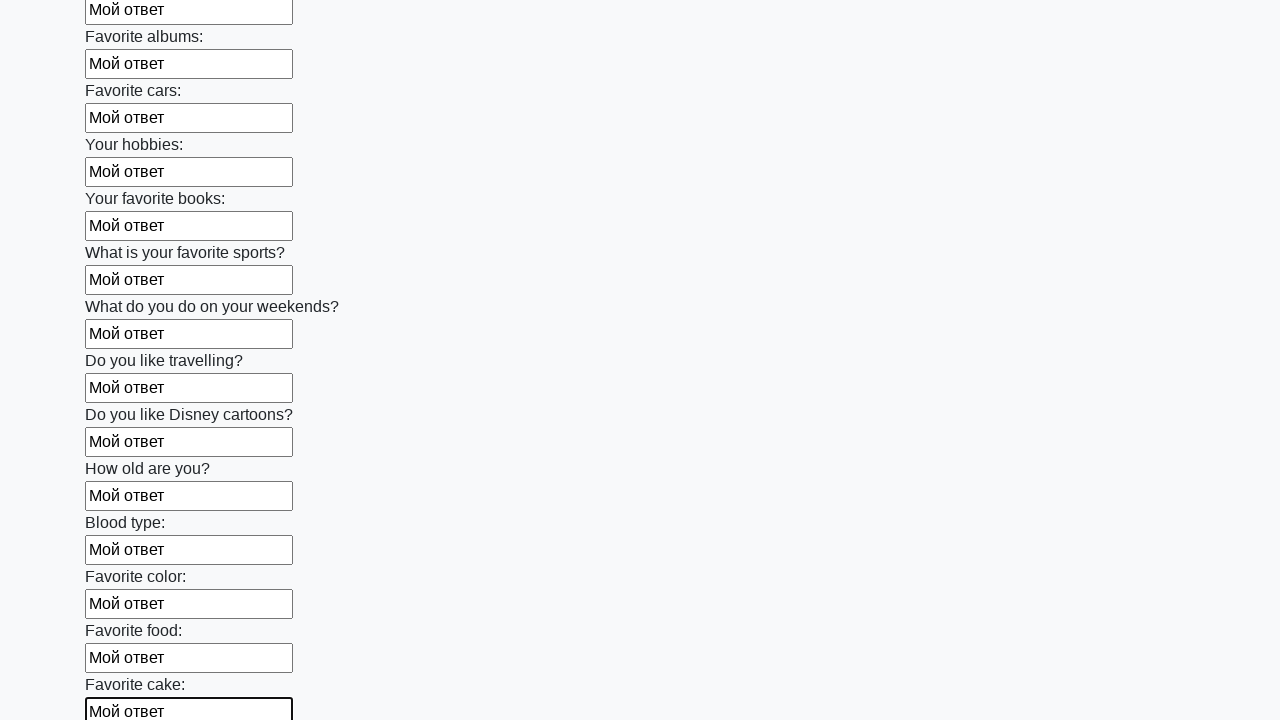

Filled text input field with 'Мой ответ' on input[type=text] >> nth=22
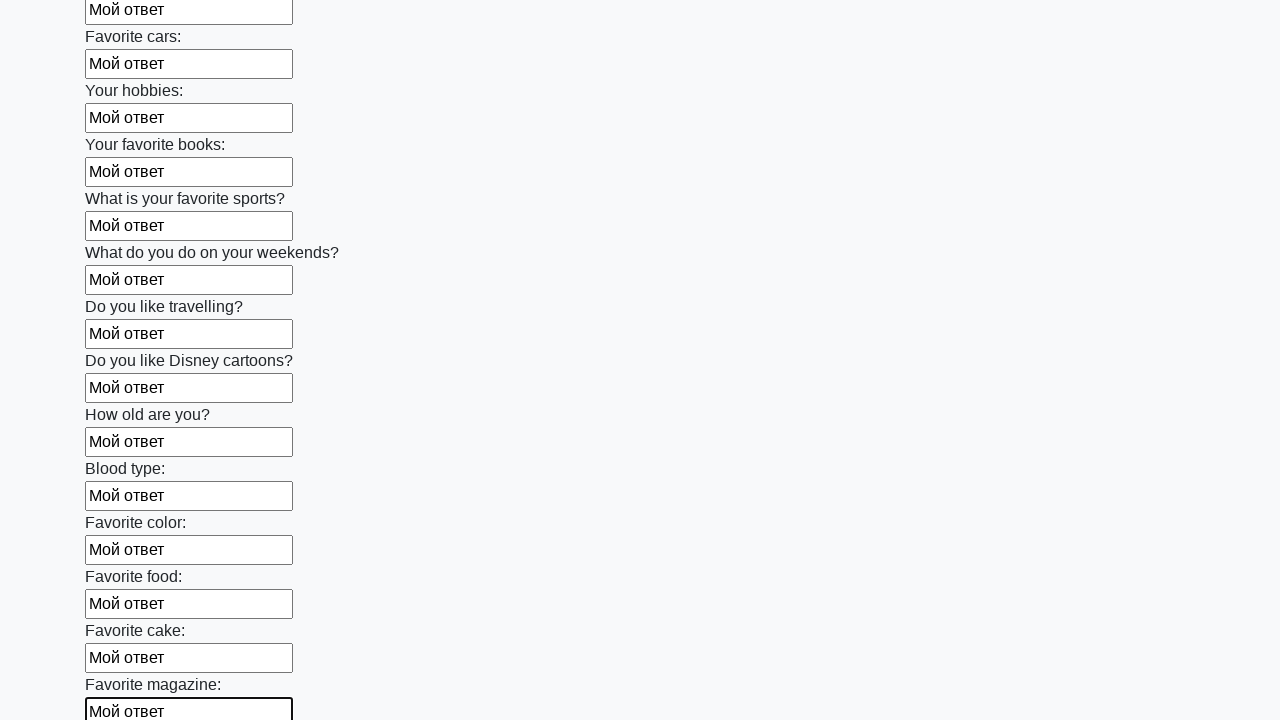

Filled text input field with 'Мой ответ' on input[type=text] >> nth=23
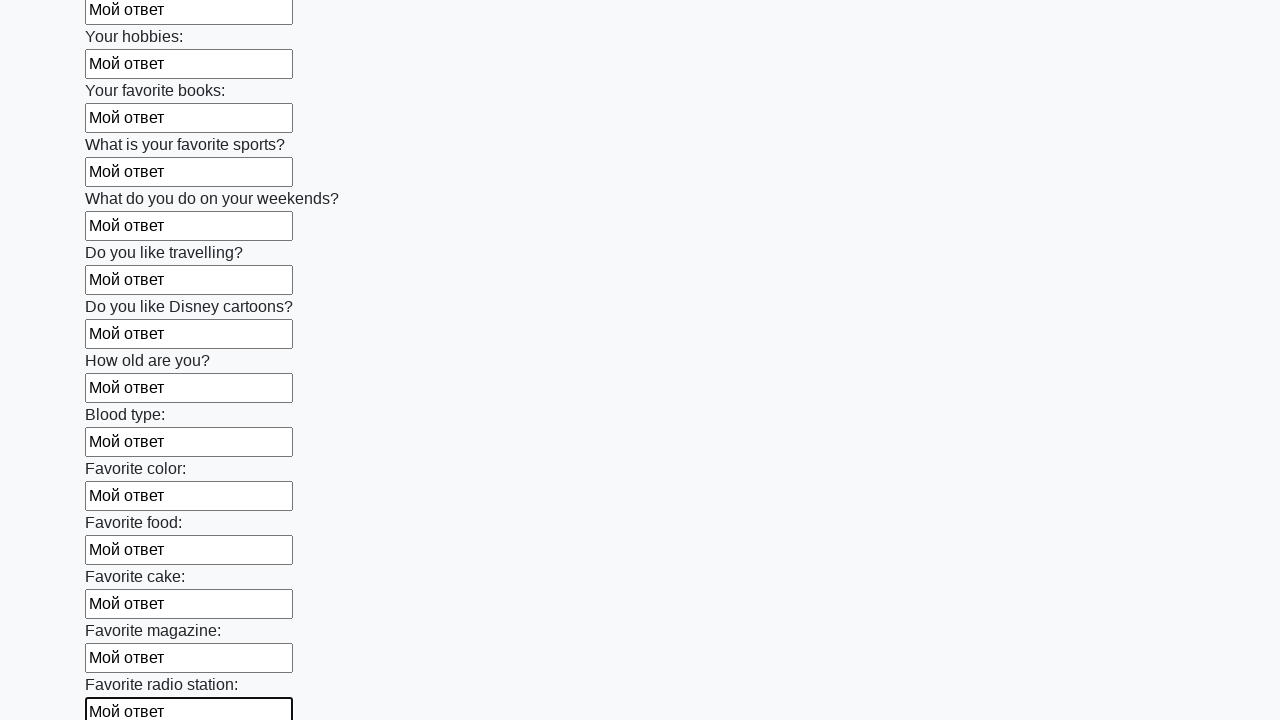

Filled text input field with 'Мой ответ' on input[type=text] >> nth=24
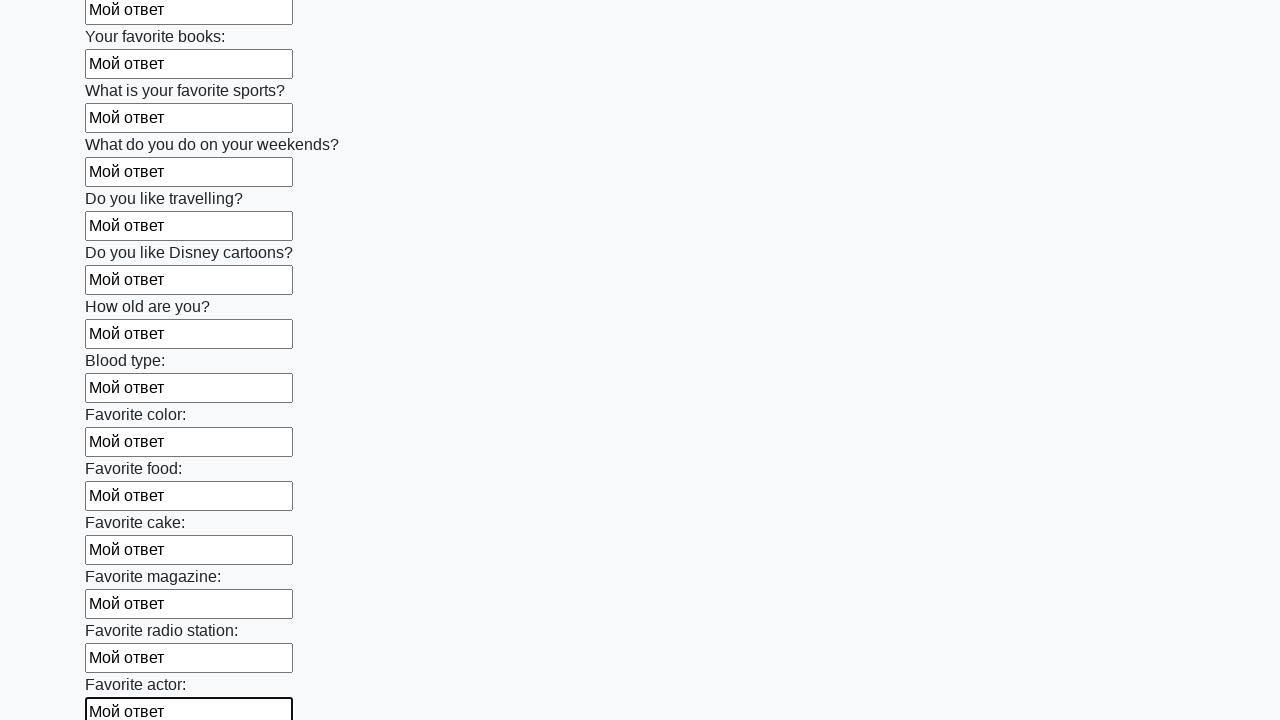

Filled text input field with 'Мой ответ' on input[type=text] >> nth=25
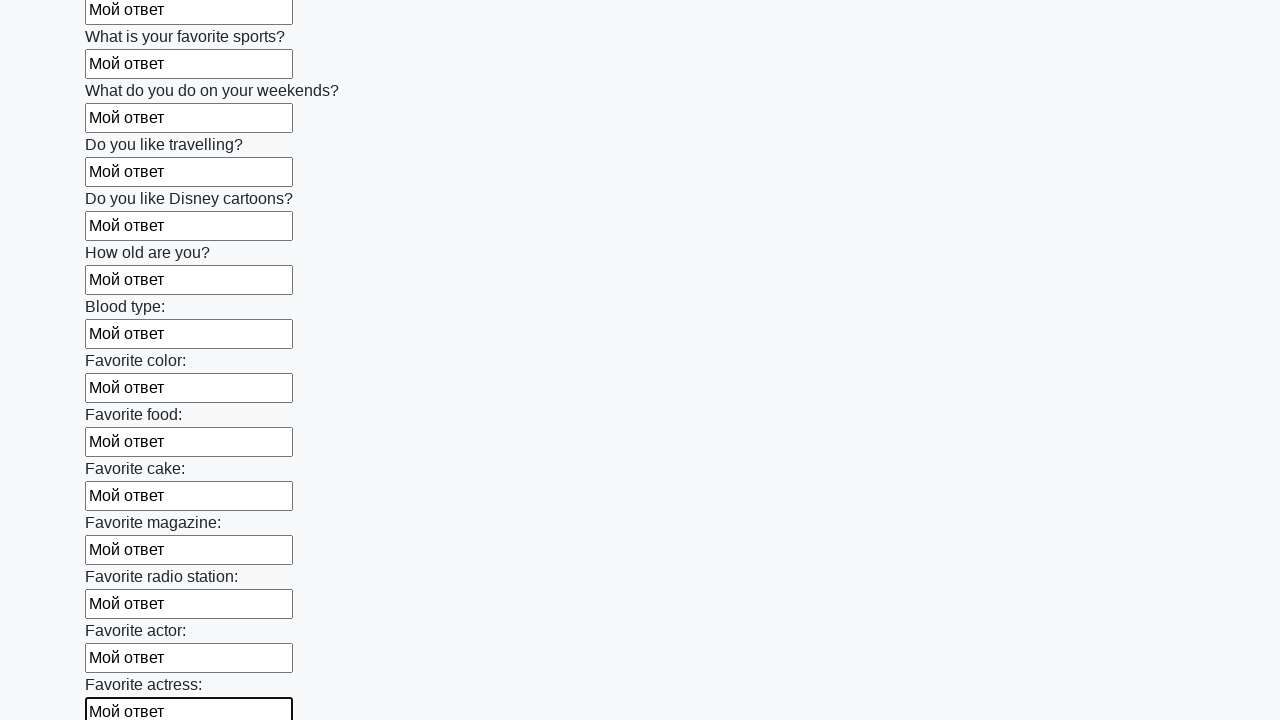

Filled text input field with 'Мой ответ' on input[type=text] >> nth=26
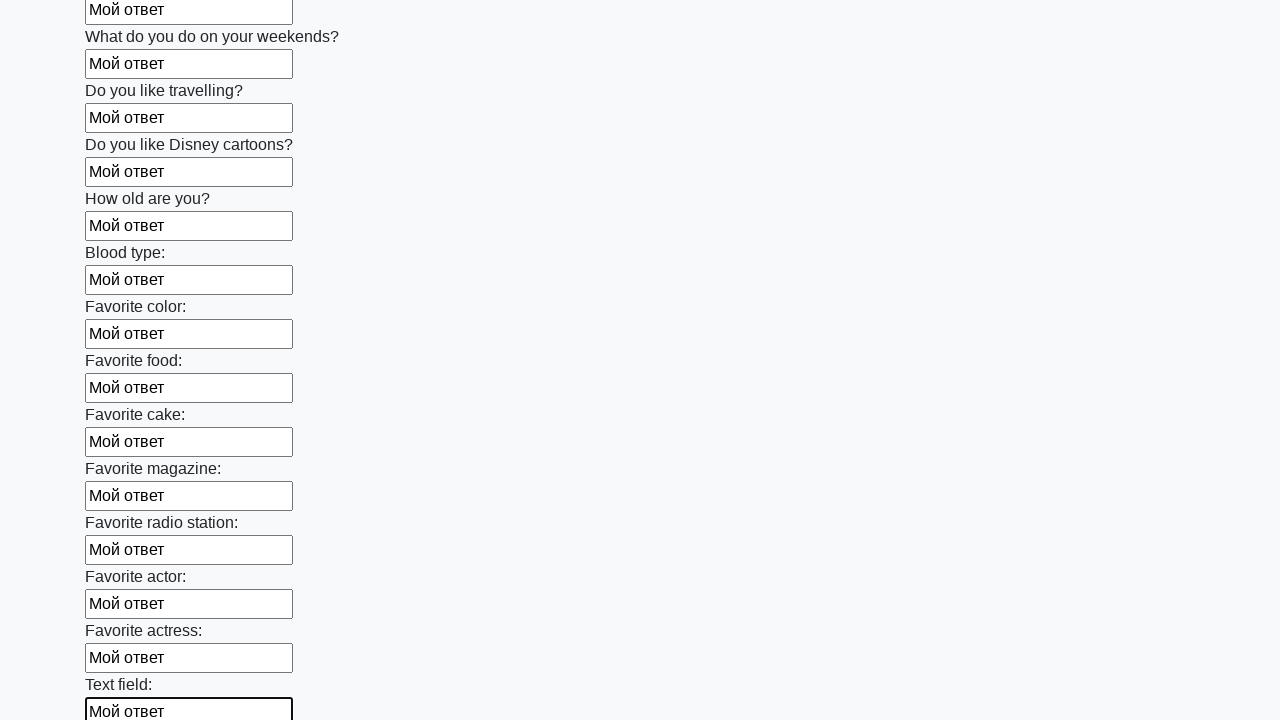

Filled text input field with 'Мой ответ' on input[type=text] >> nth=27
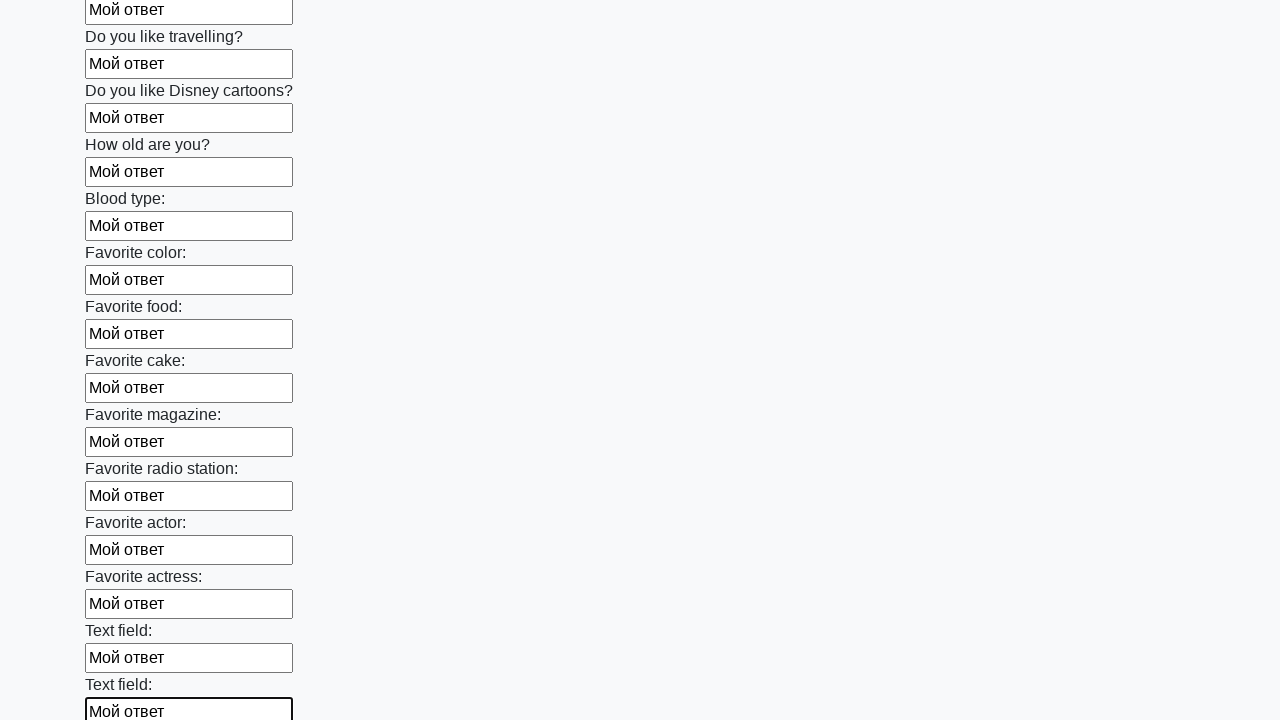

Filled text input field with 'Мой ответ' on input[type=text] >> nth=28
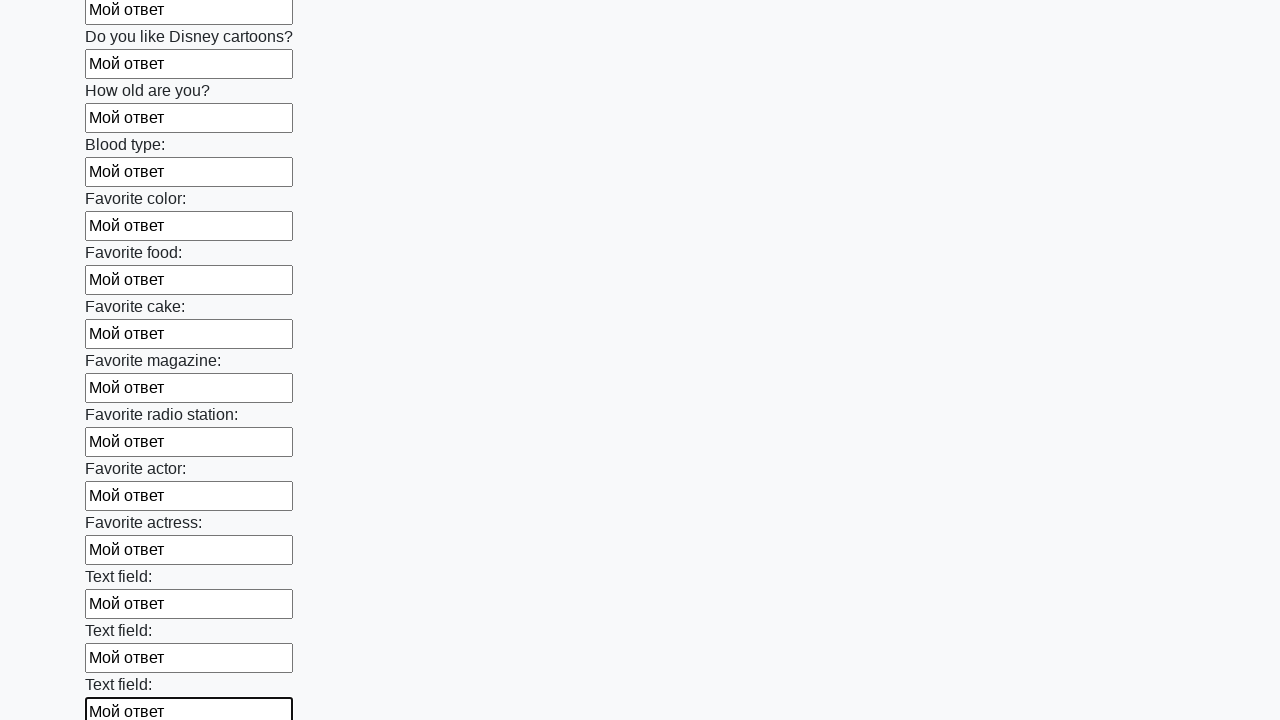

Filled text input field with 'Мой ответ' on input[type=text] >> nth=29
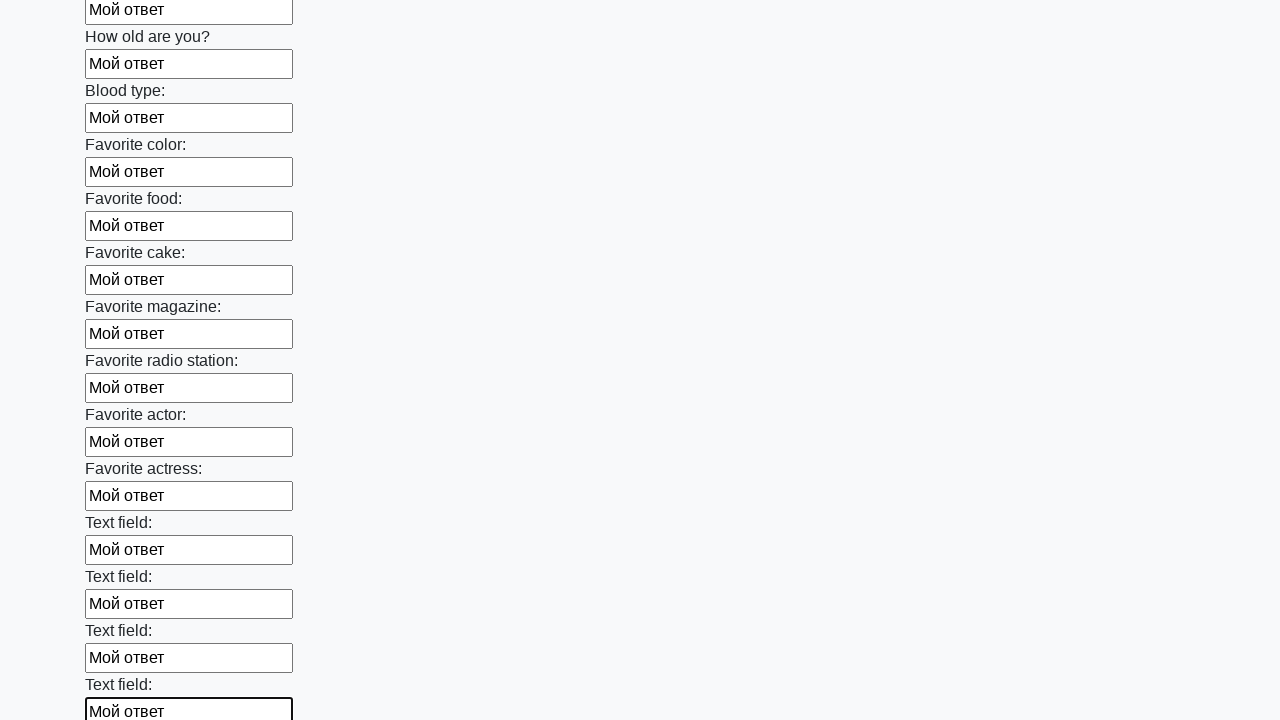

Filled text input field with 'Мой ответ' on input[type=text] >> nth=30
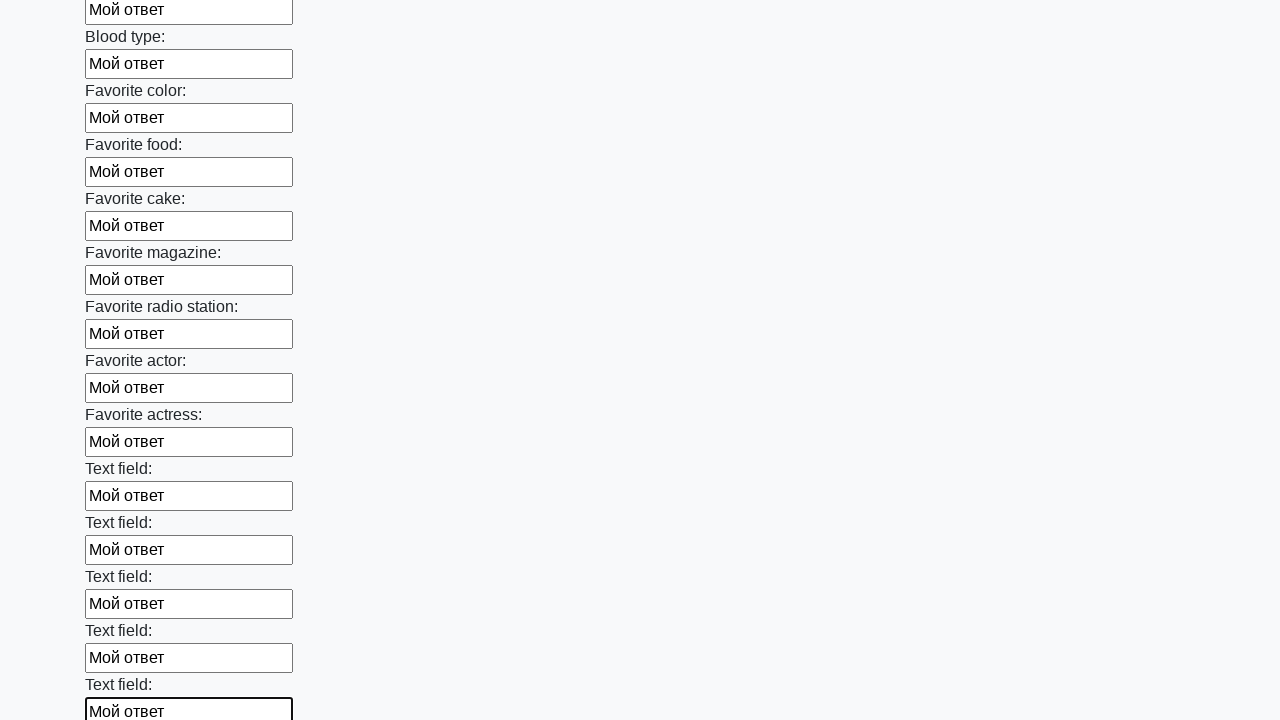

Filled text input field with 'Мой ответ' on input[type=text] >> nth=31
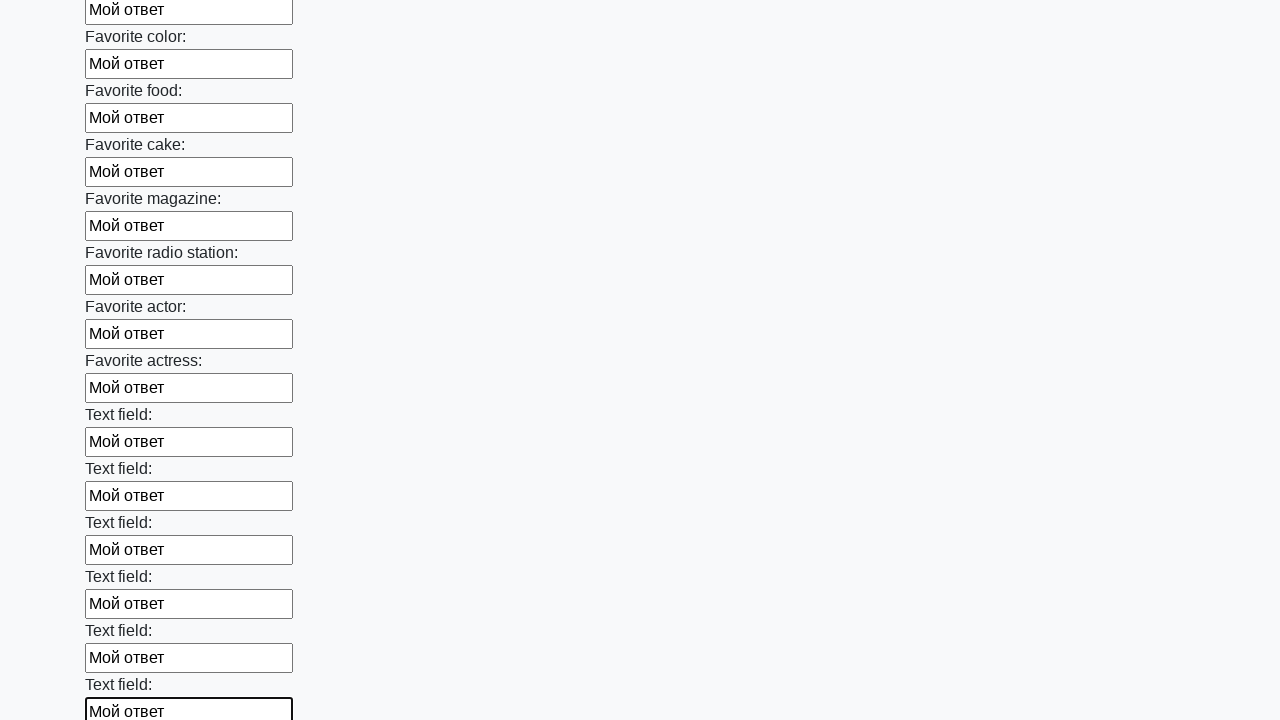

Filled text input field with 'Мой ответ' on input[type=text] >> nth=32
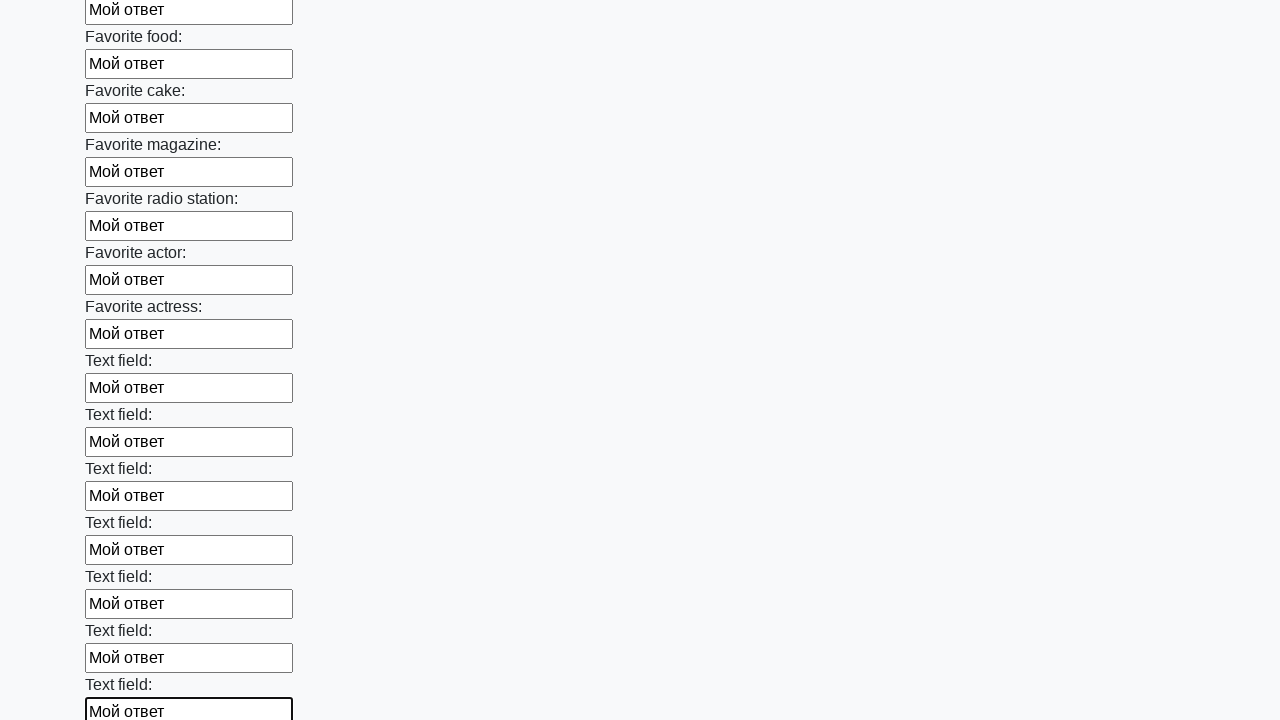

Filled text input field with 'Мой ответ' on input[type=text] >> nth=33
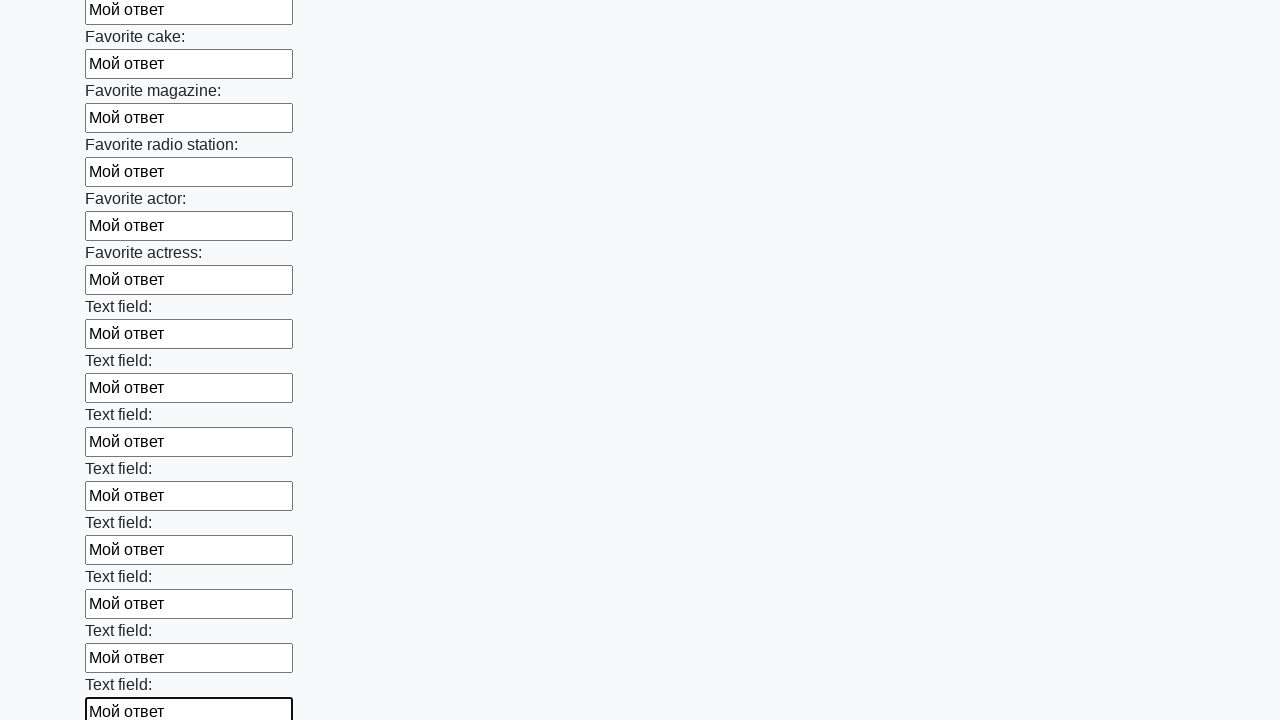

Filled text input field with 'Мой ответ' on input[type=text] >> nth=34
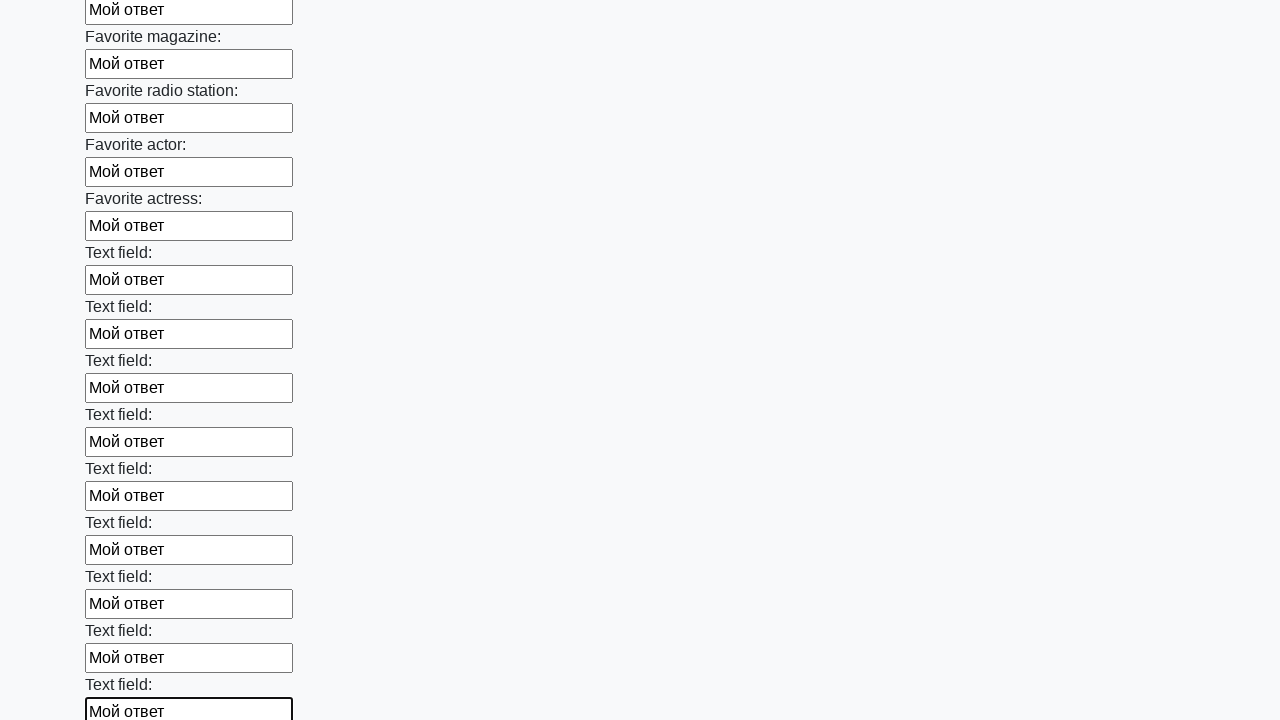

Filled text input field with 'Мой ответ' on input[type=text] >> nth=35
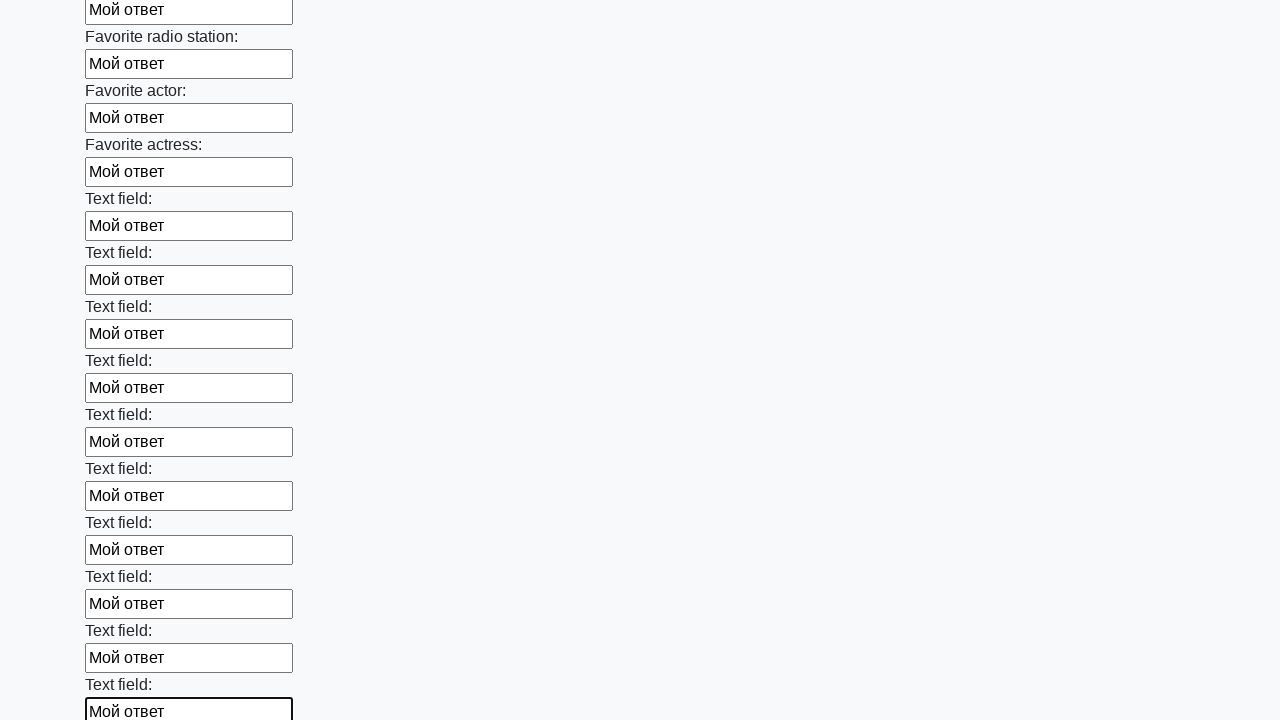

Filled text input field with 'Мой ответ' on input[type=text] >> nth=36
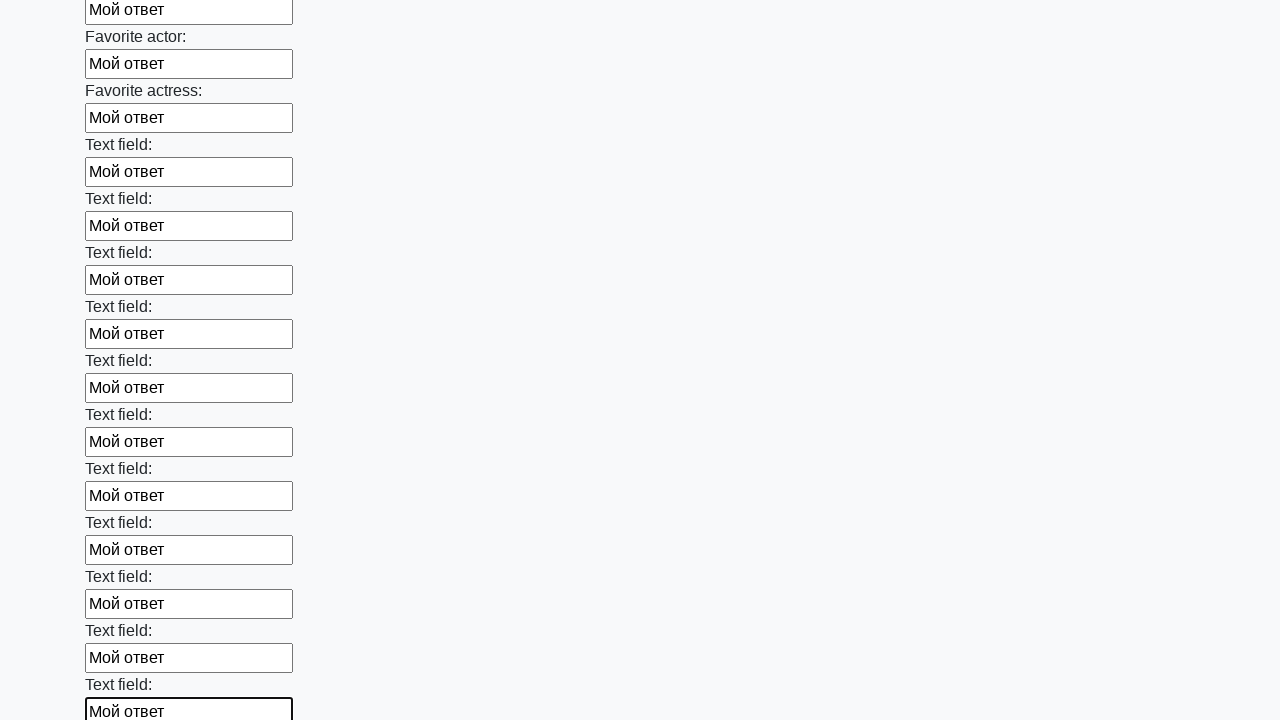

Filled text input field with 'Мой ответ' on input[type=text] >> nth=37
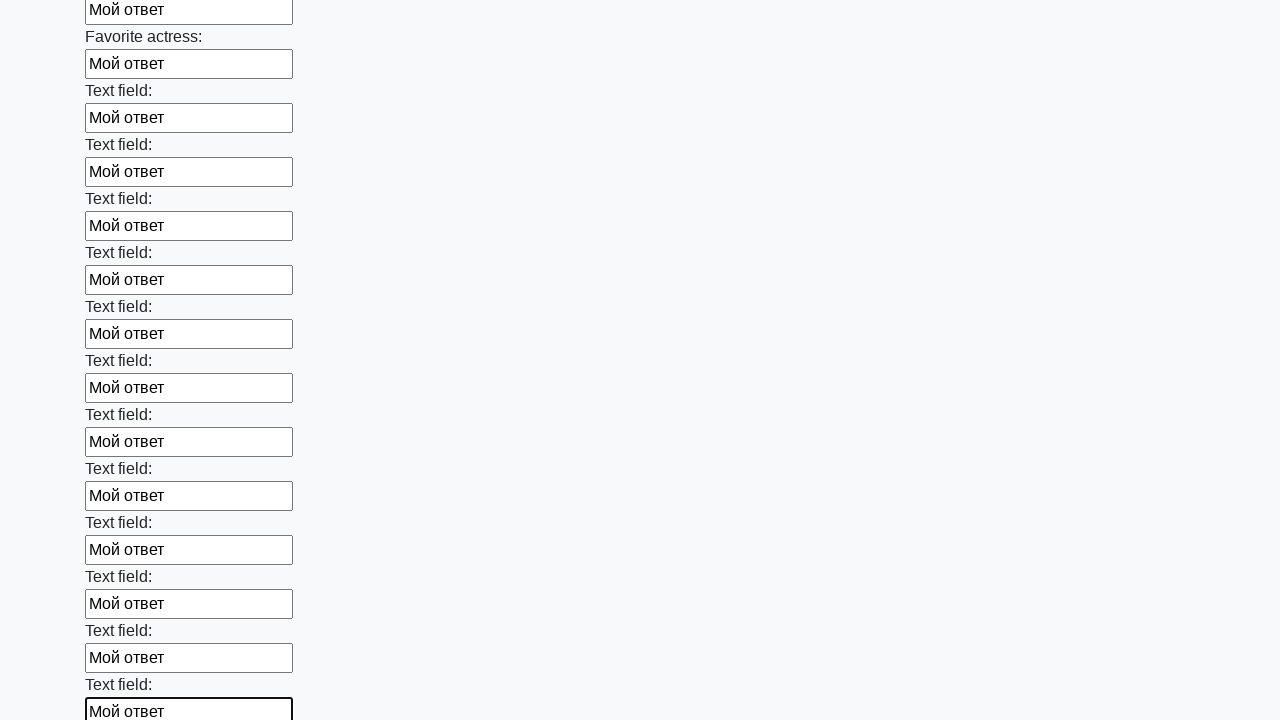

Filled text input field with 'Мой ответ' on input[type=text] >> nth=38
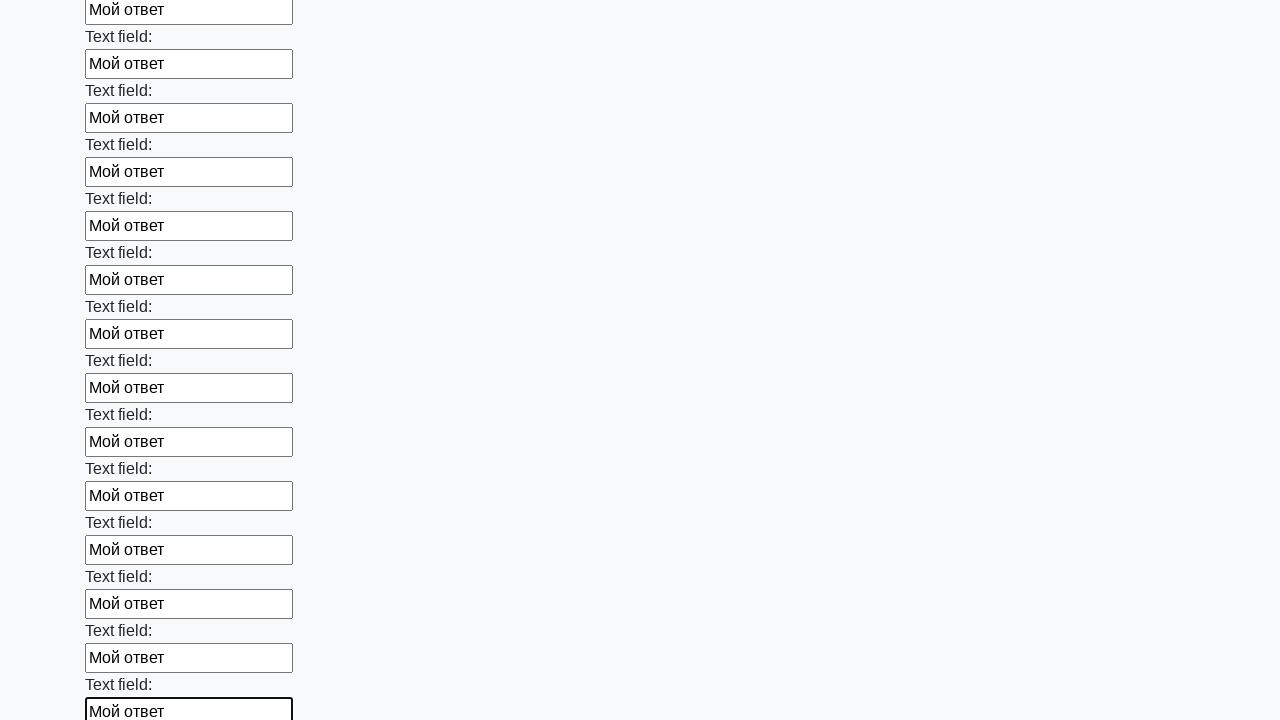

Filled text input field with 'Мой ответ' on input[type=text] >> nth=39
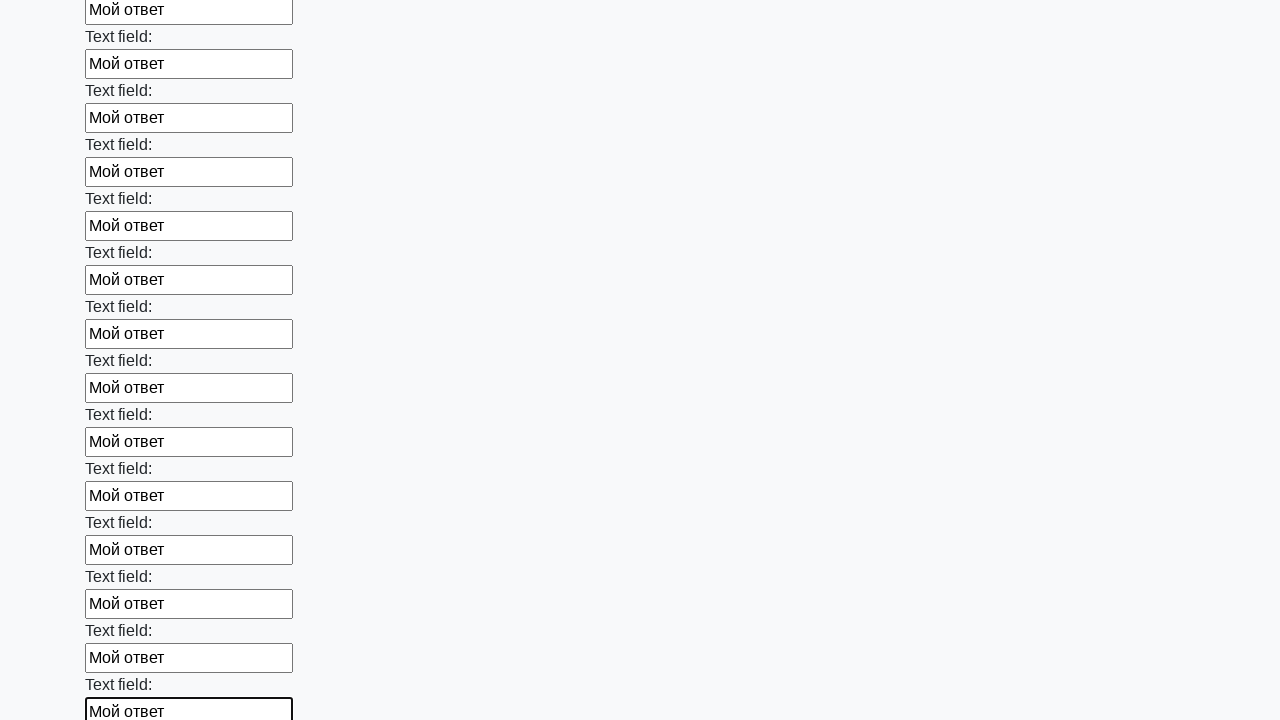

Filled text input field with 'Мой ответ' on input[type=text] >> nth=40
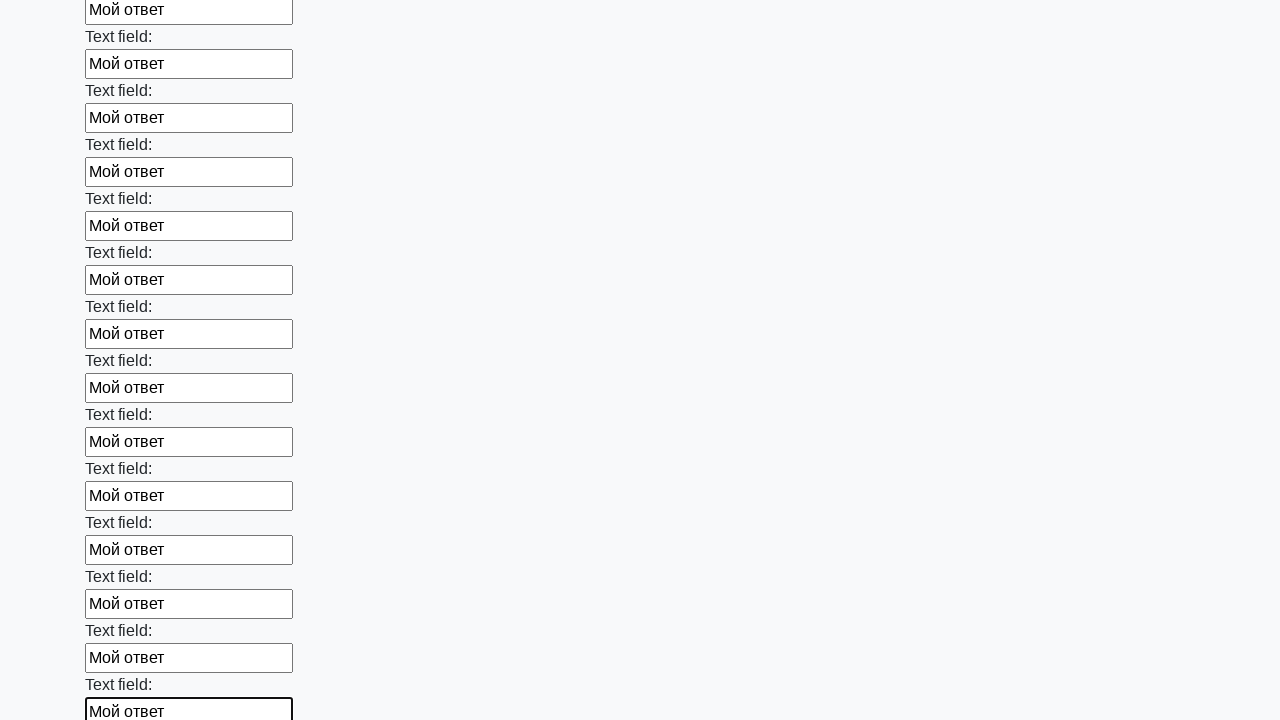

Filled text input field with 'Мой ответ' on input[type=text] >> nth=41
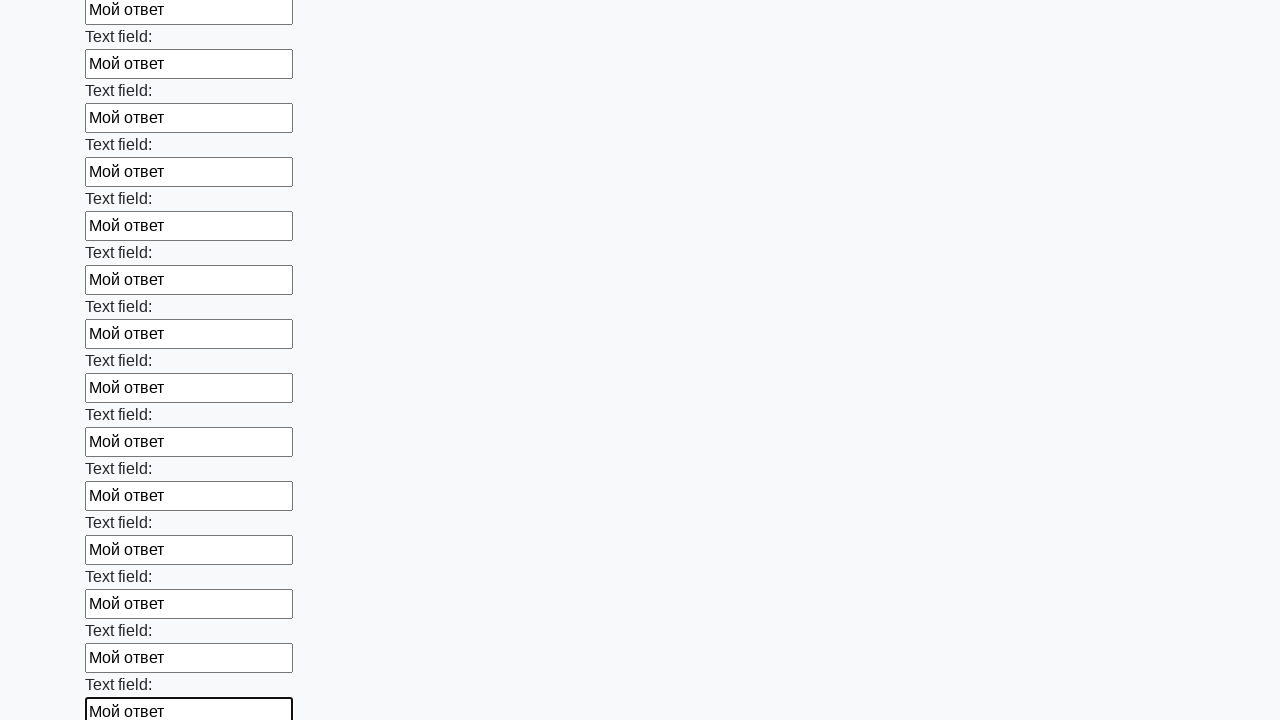

Filled text input field with 'Мой ответ' on input[type=text] >> nth=42
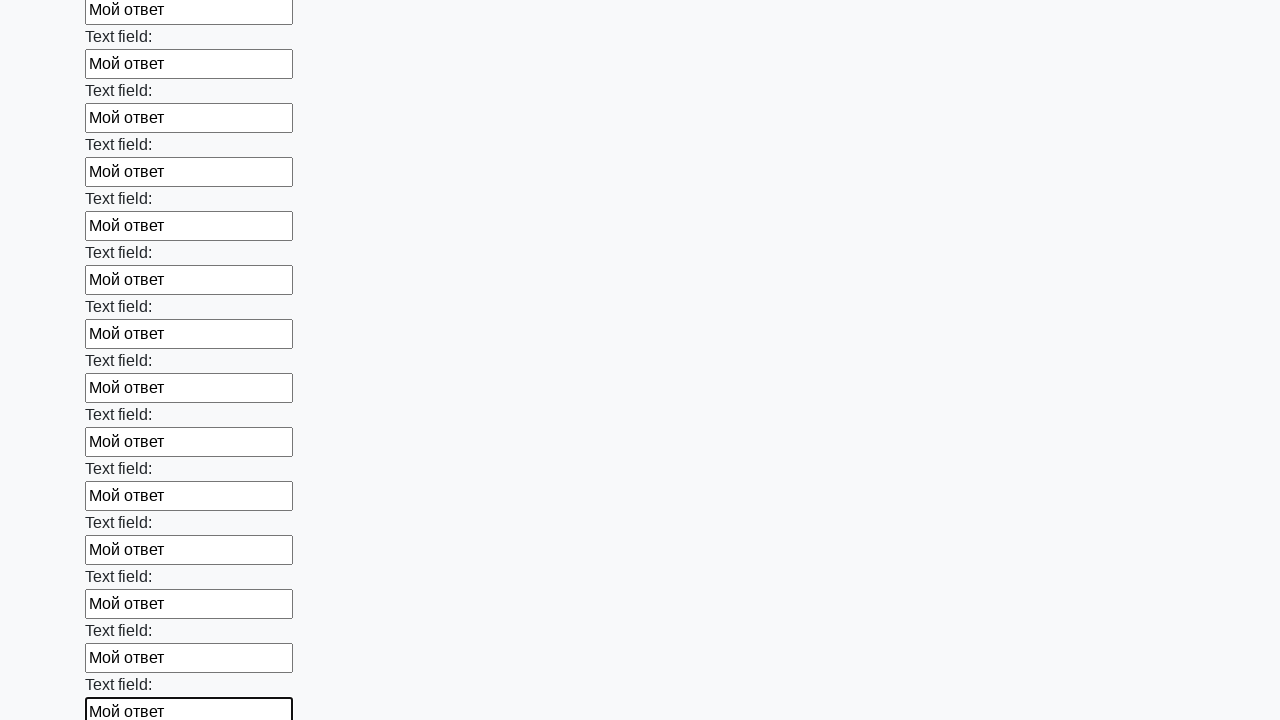

Filled text input field with 'Мой ответ' on input[type=text] >> nth=43
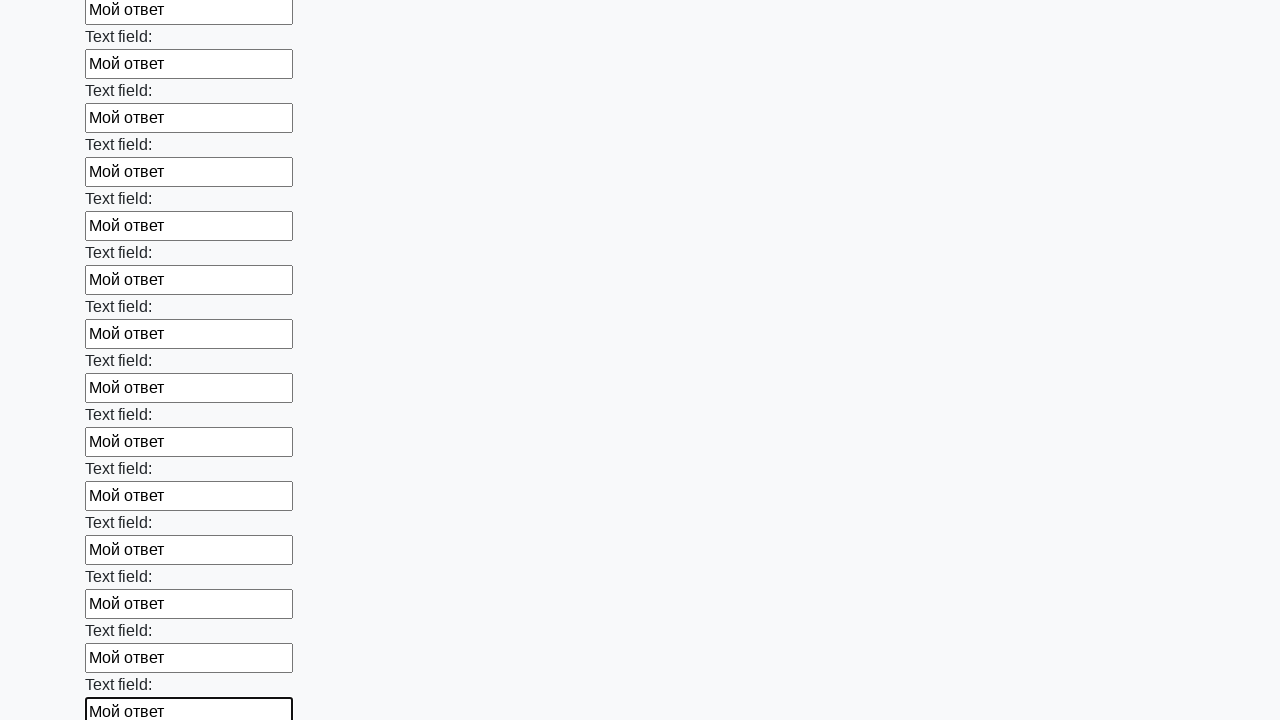

Filled text input field with 'Мой ответ' on input[type=text] >> nth=44
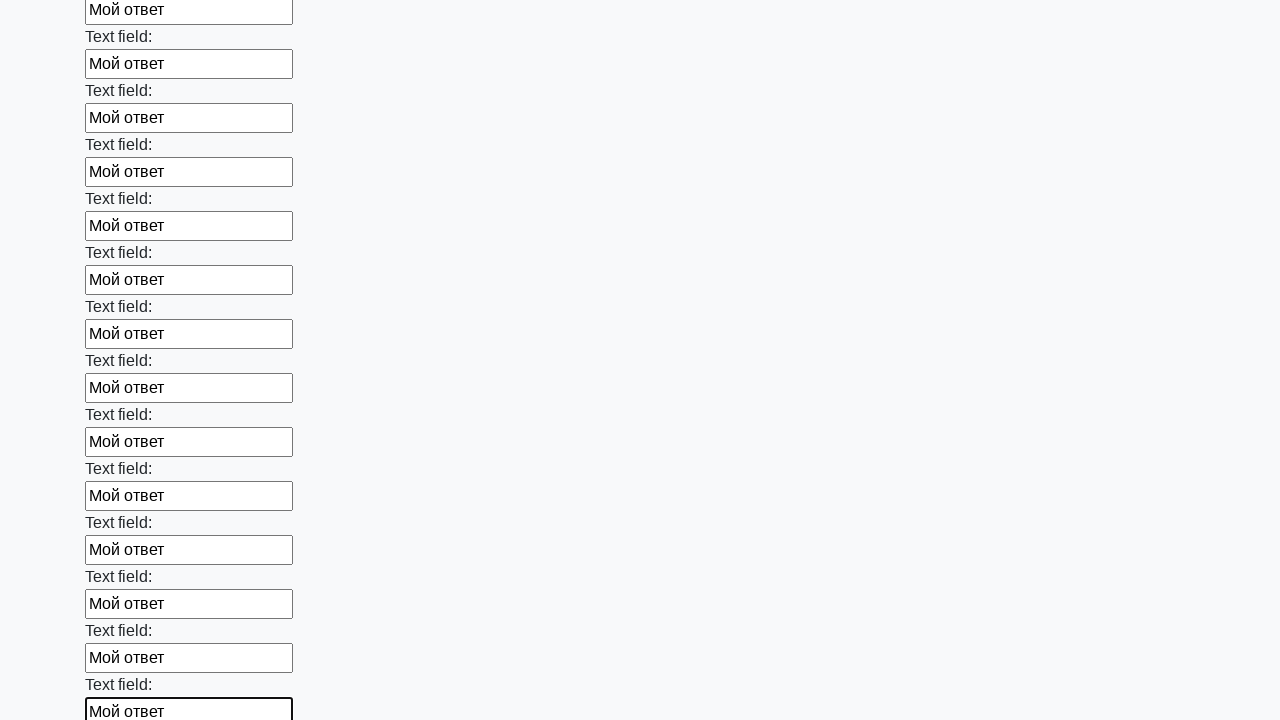

Filled text input field with 'Мой ответ' on input[type=text] >> nth=45
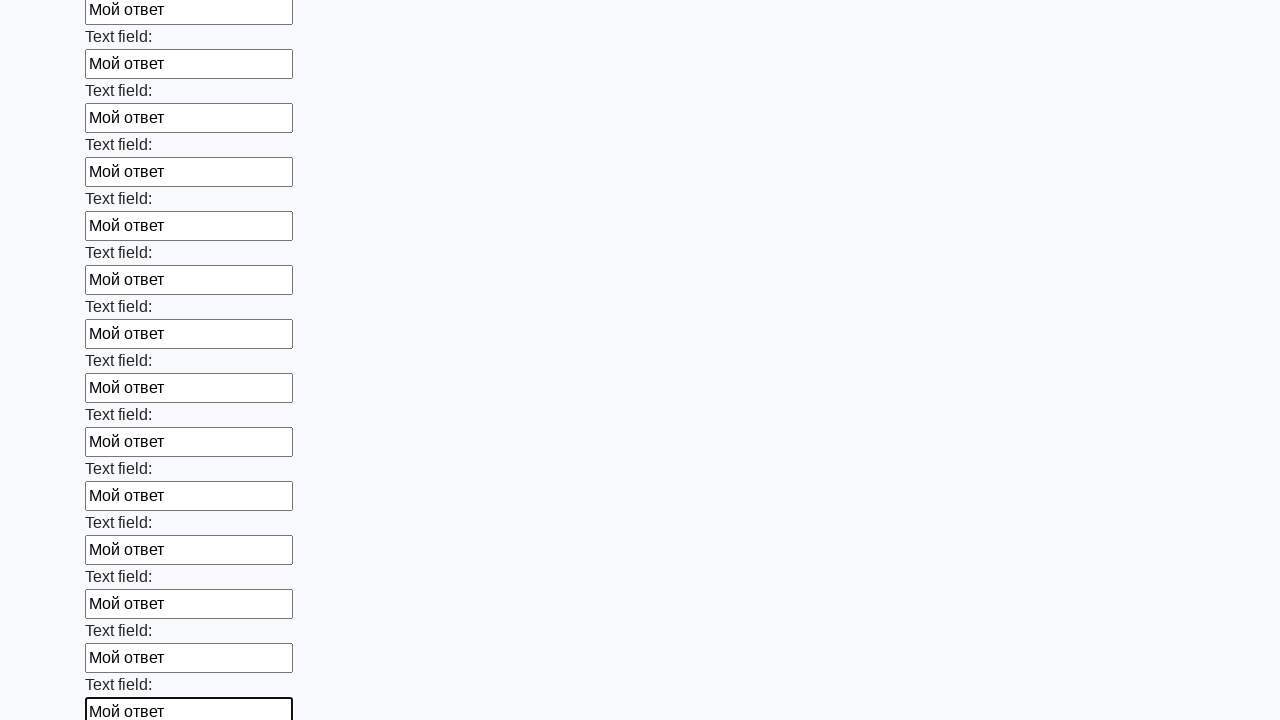

Filled text input field with 'Мой ответ' on input[type=text] >> nth=46
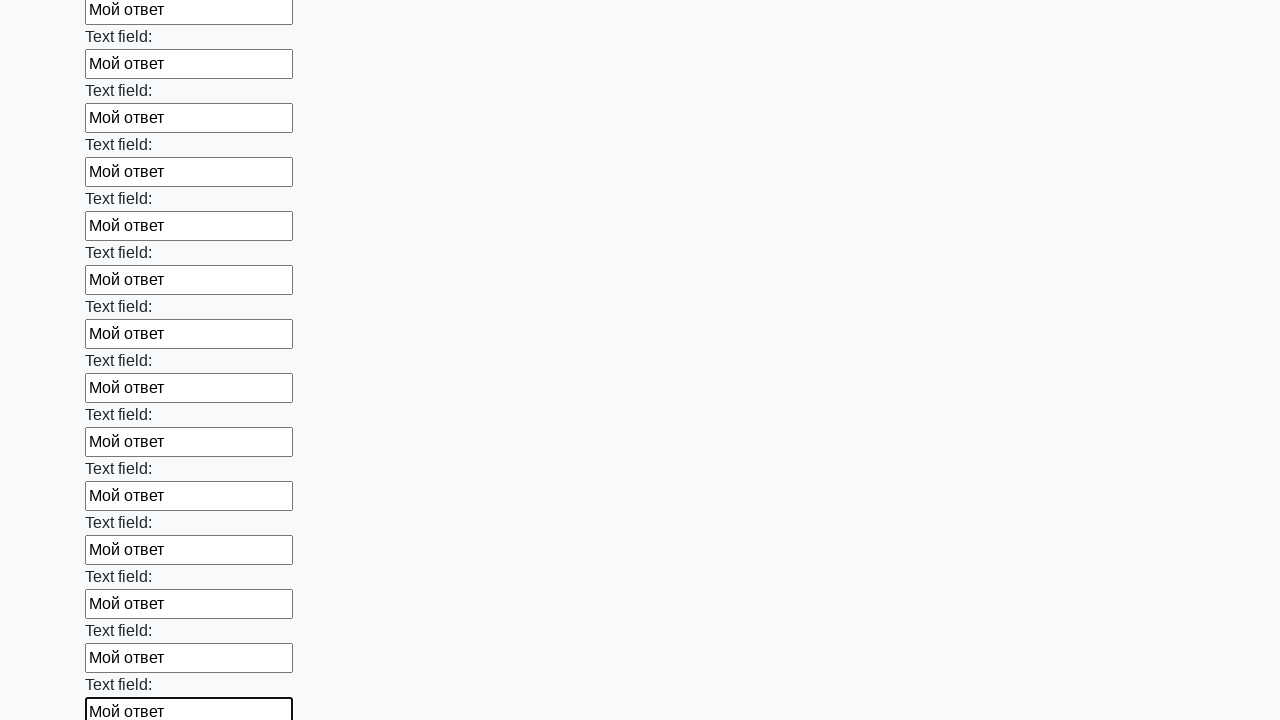

Filled text input field with 'Мой ответ' on input[type=text] >> nth=47
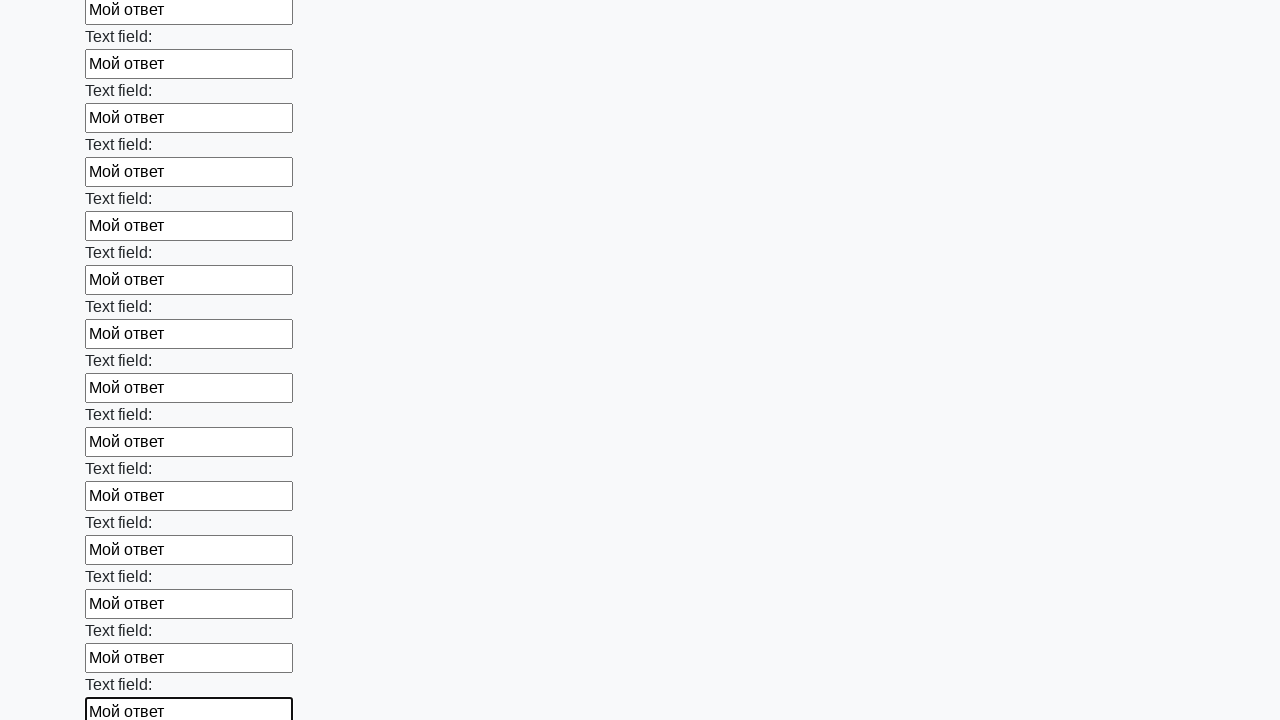

Filled text input field with 'Мой ответ' on input[type=text] >> nth=48
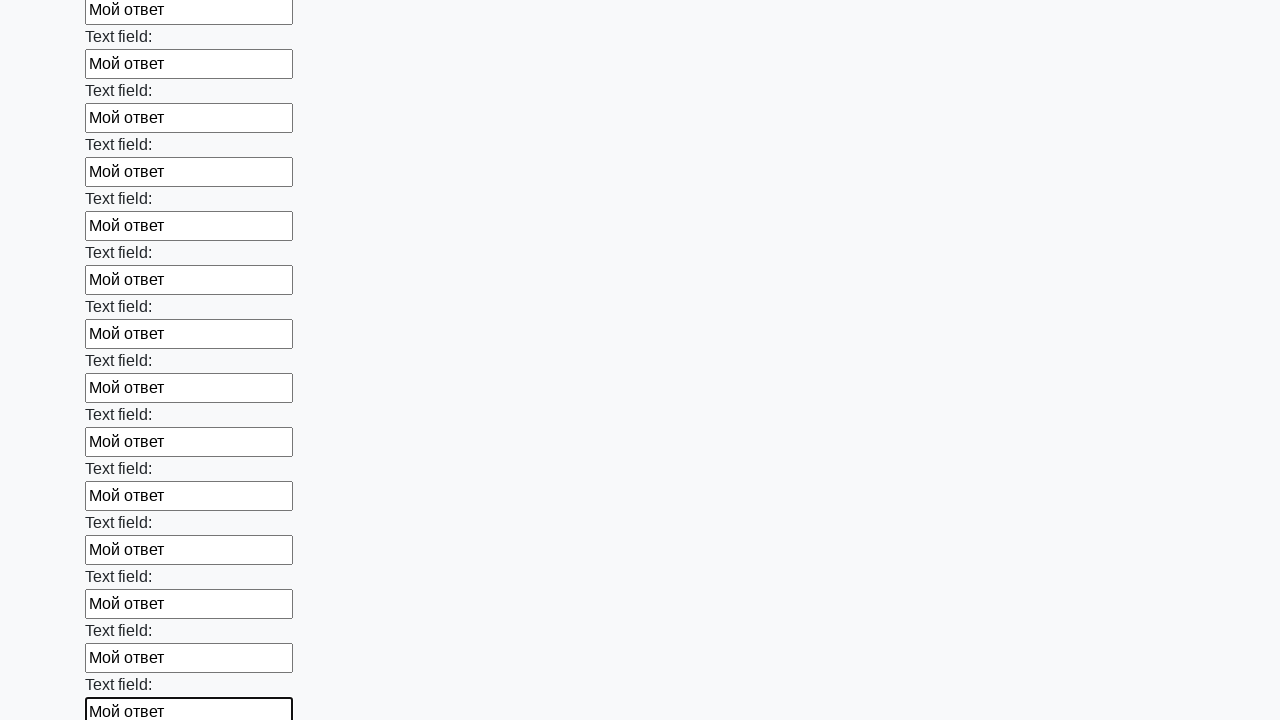

Filled text input field with 'Мой ответ' on input[type=text] >> nth=49
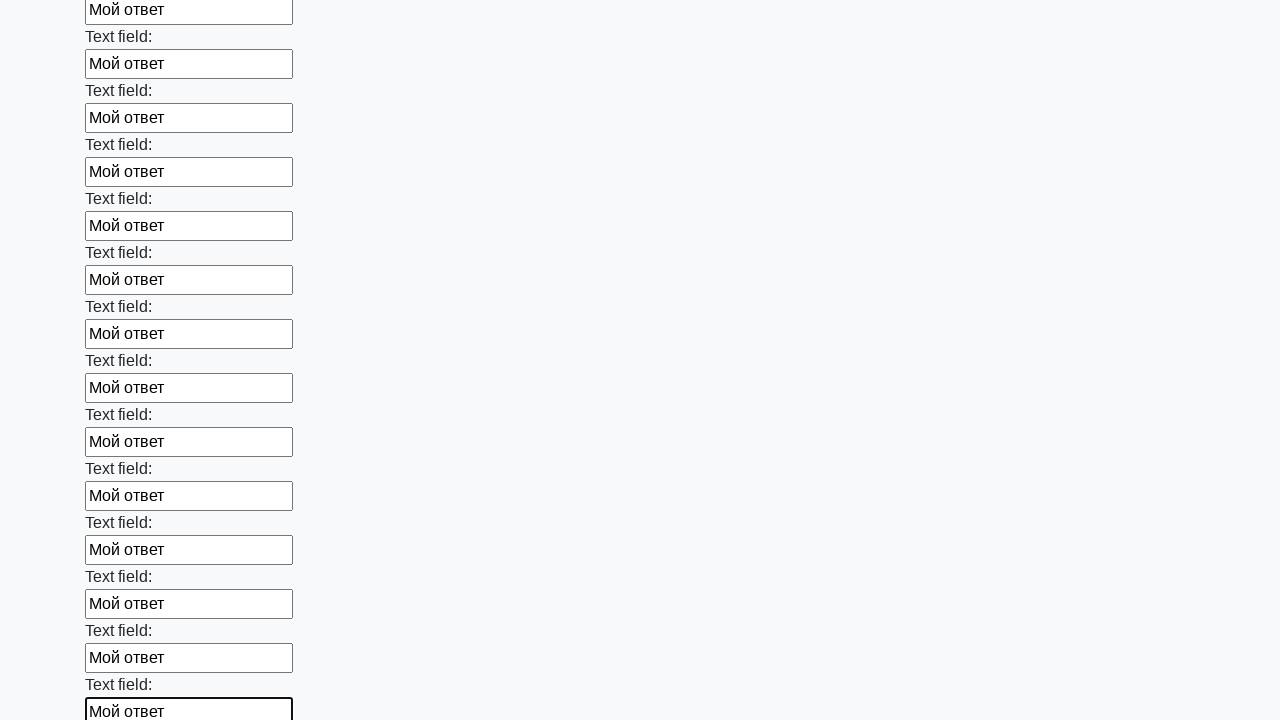

Filled text input field with 'Мой ответ' on input[type=text] >> nth=50
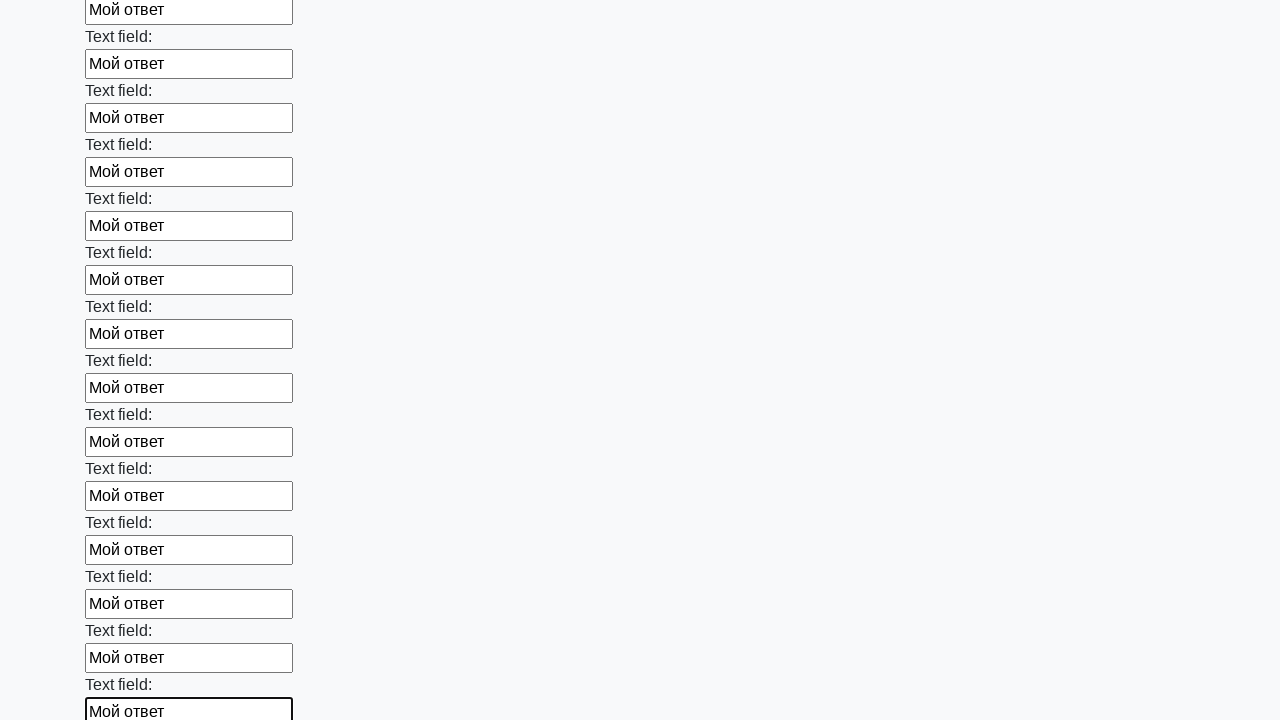

Filled text input field with 'Мой ответ' on input[type=text] >> nth=51
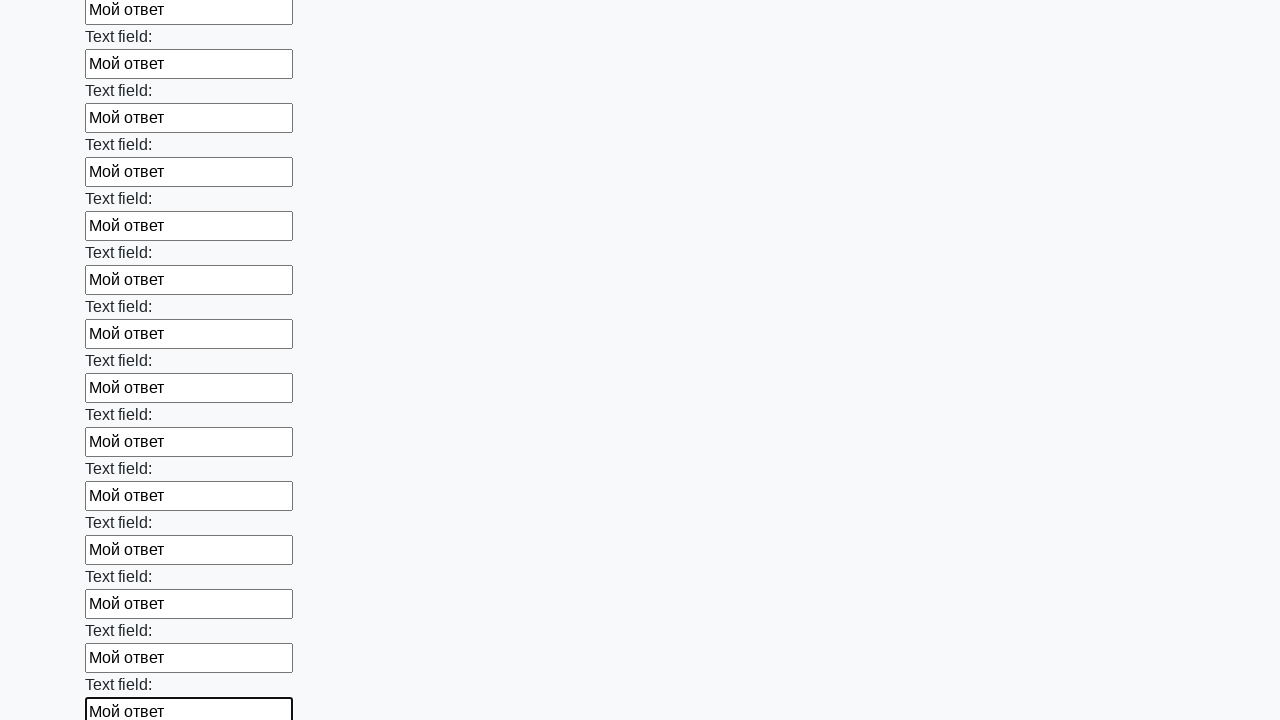

Filled text input field with 'Мой ответ' on input[type=text] >> nth=52
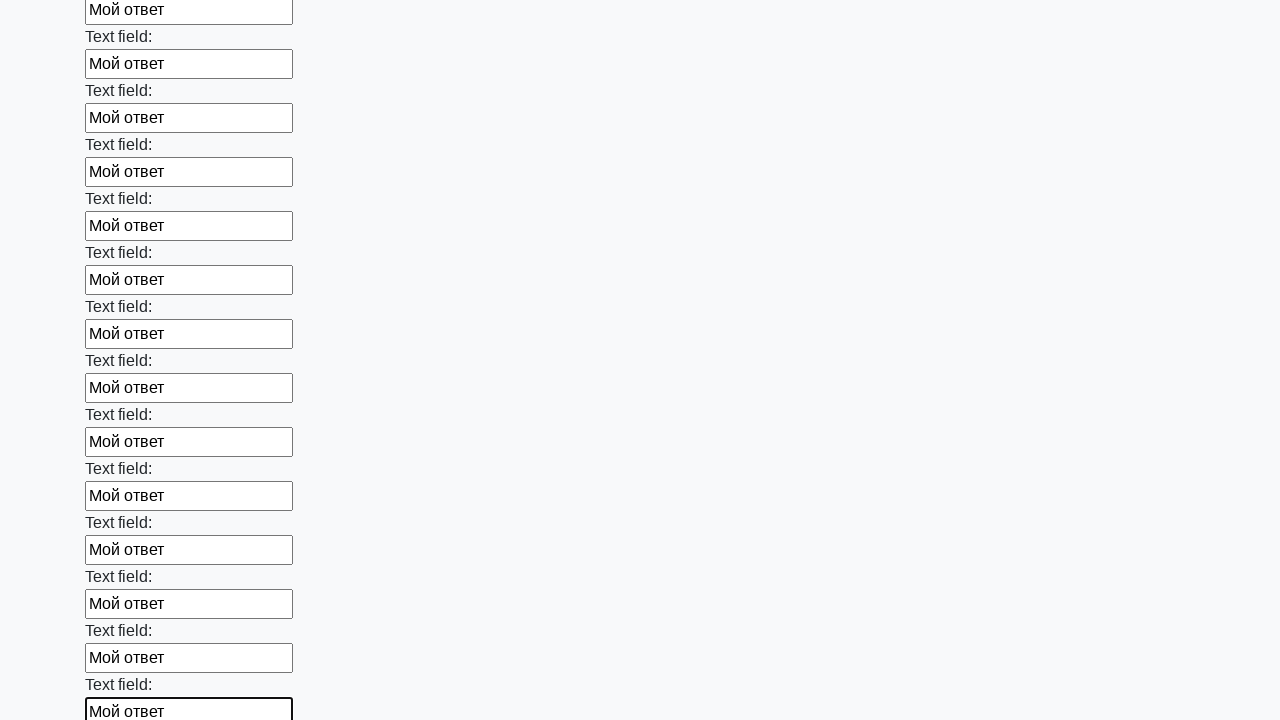

Filled text input field with 'Мой ответ' on input[type=text] >> nth=53
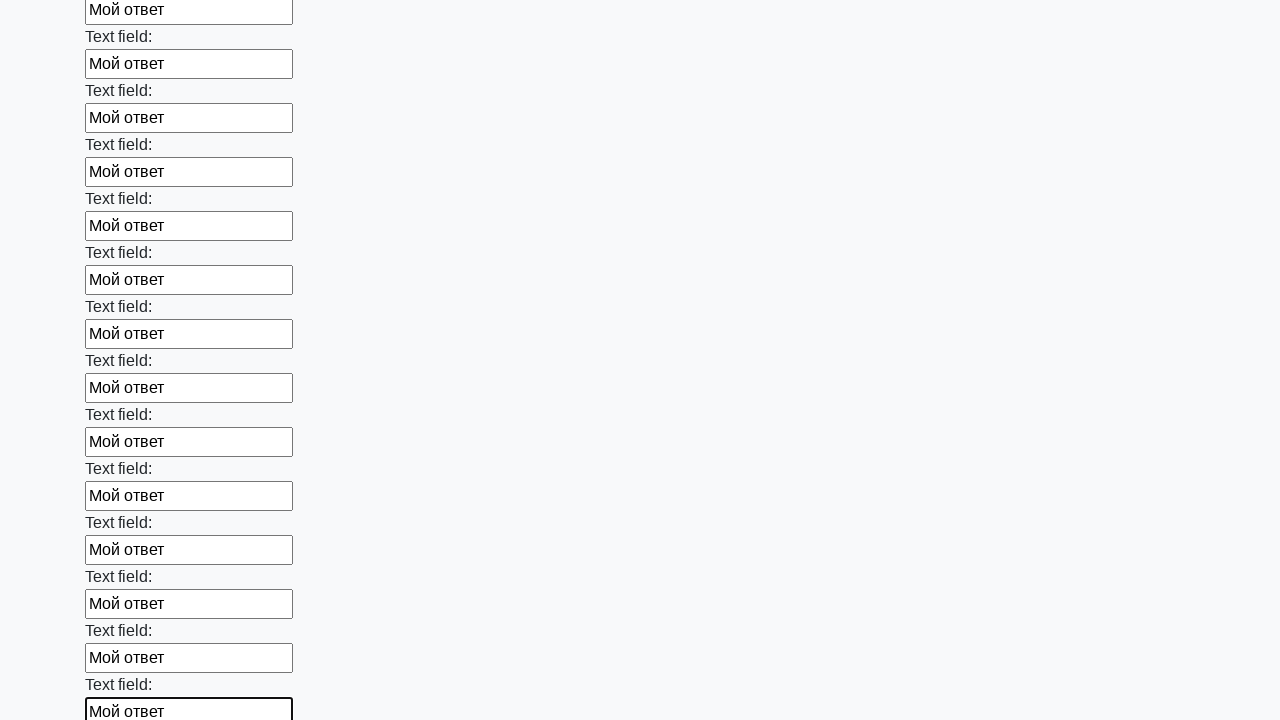

Filled text input field with 'Мой ответ' on input[type=text] >> nth=54
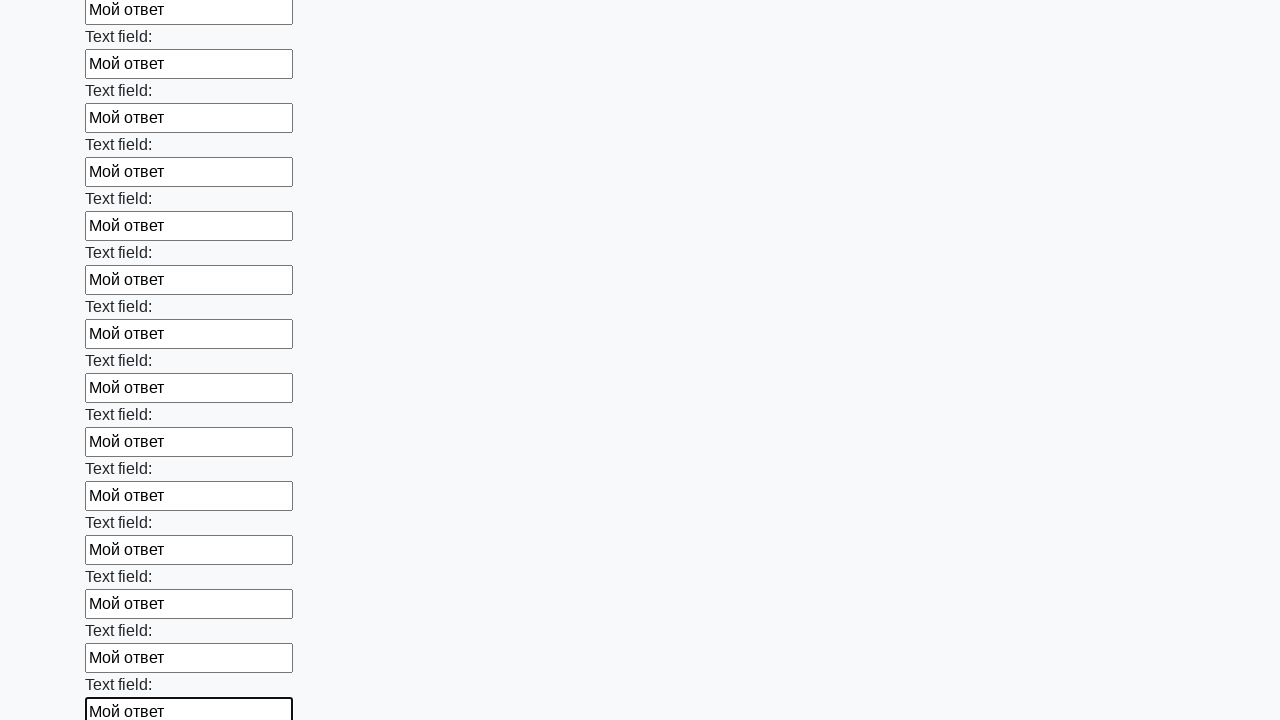

Filled text input field with 'Мой ответ' on input[type=text] >> nth=55
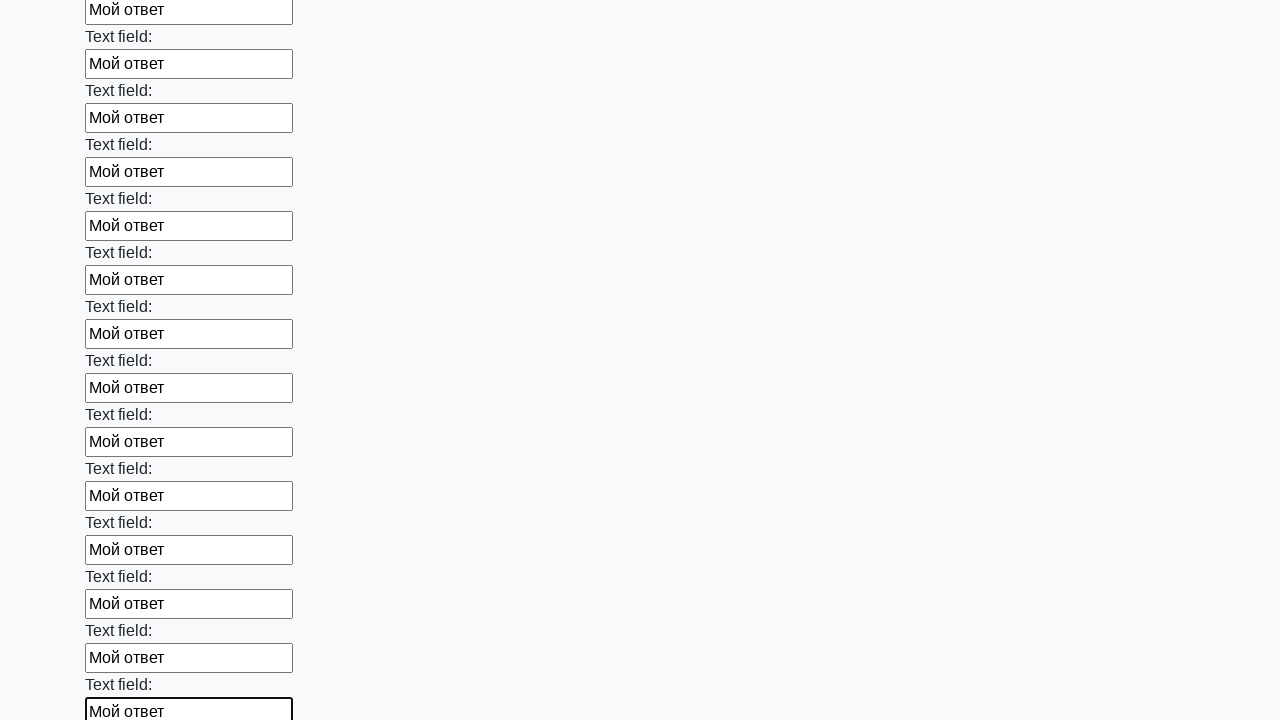

Filled text input field with 'Мой ответ' on input[type=text] >> nth=56
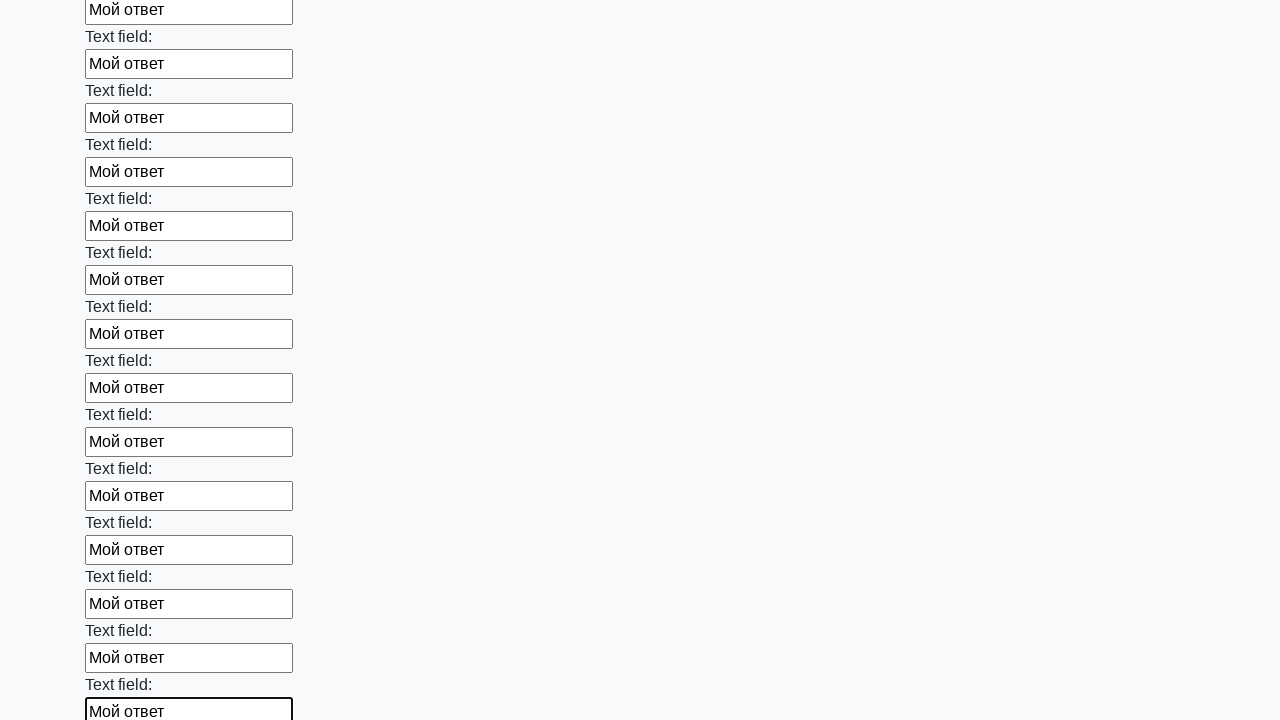

Filled text input field with 'Мой ответ' on input[type=text] >> nth=57
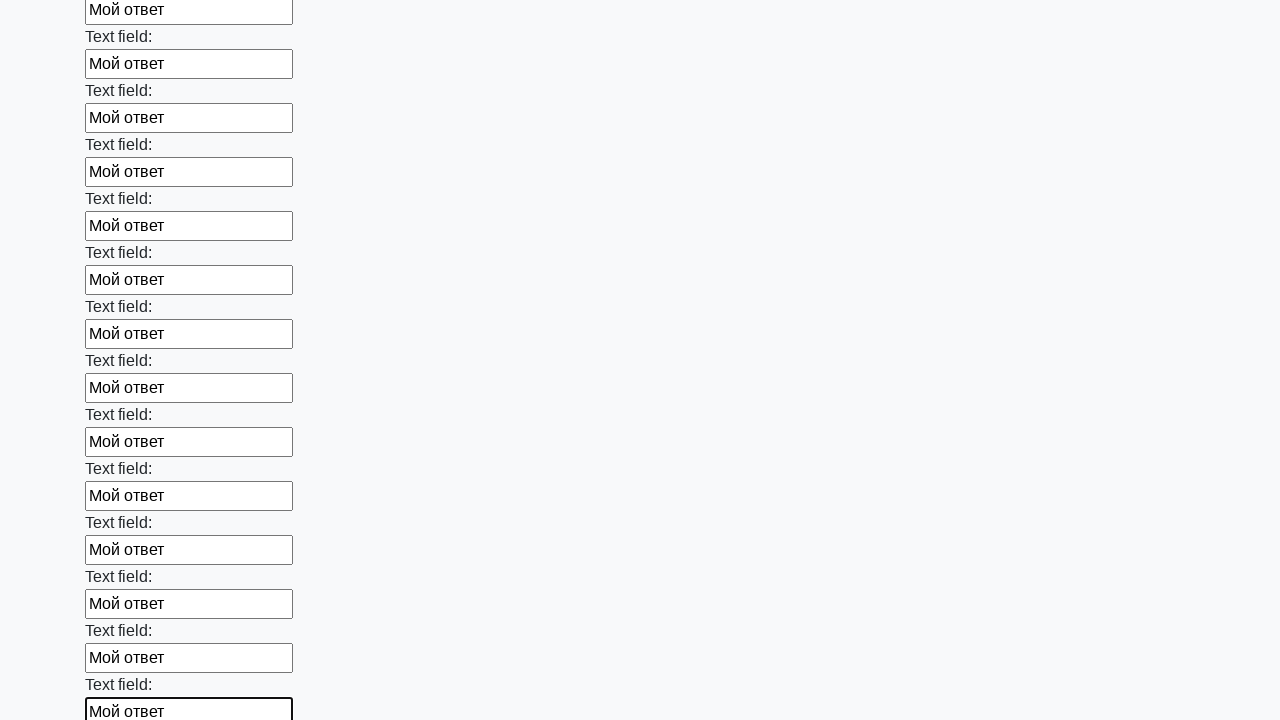

Filled text input field with 'Мой ответ' on input[type=text] >> nth=58
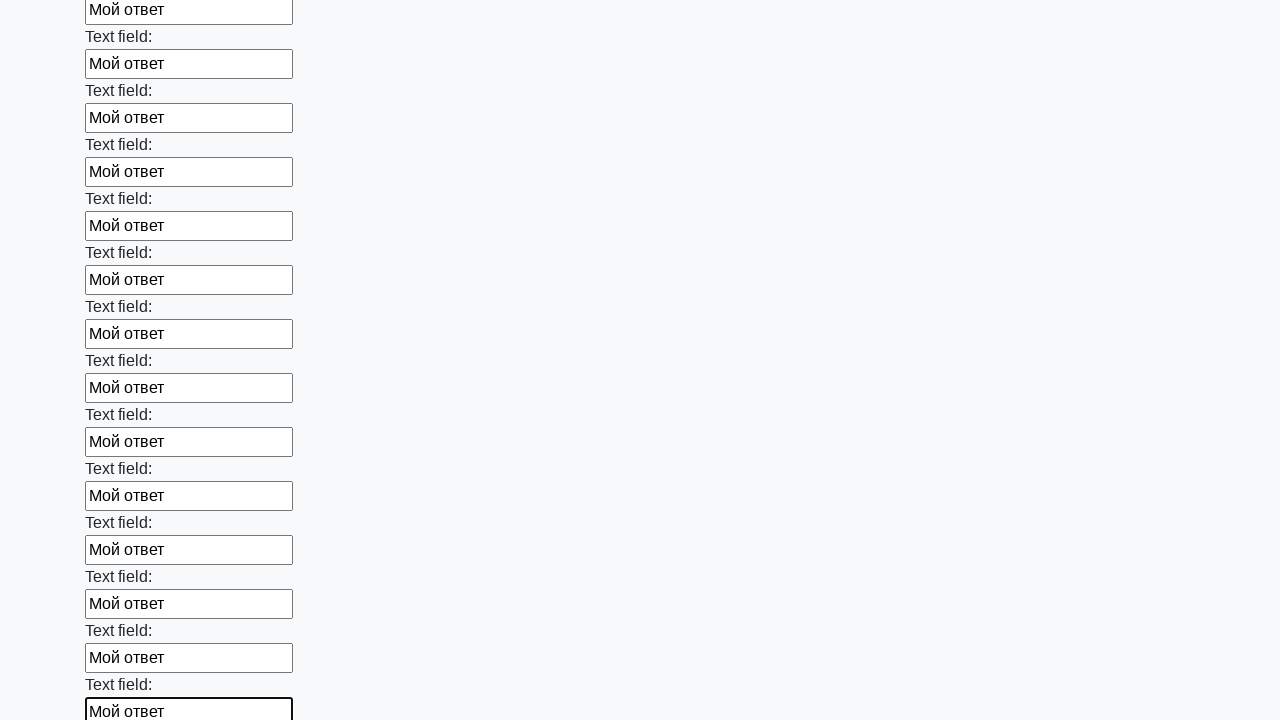

Filled text input field with 'Мой ответ' on input[type=text] >> nth=59
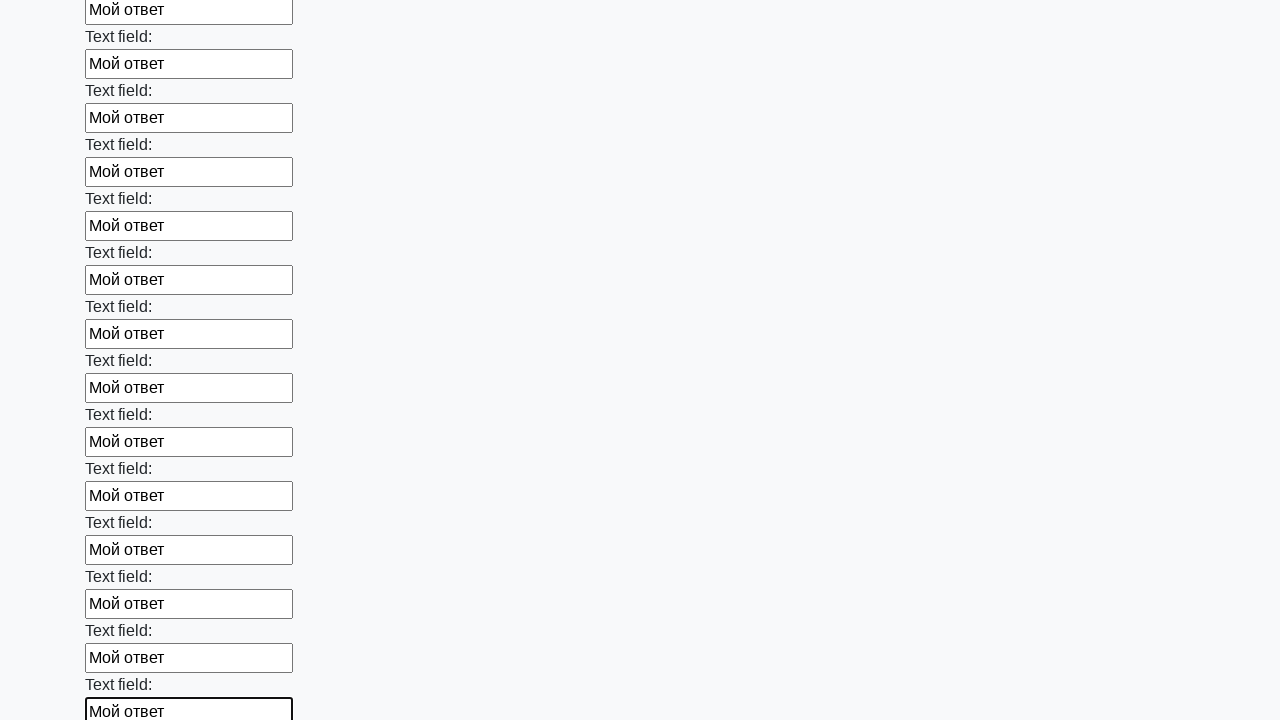

Filled text input field with 'Мой ответ' on input[type=text] >> nth=60
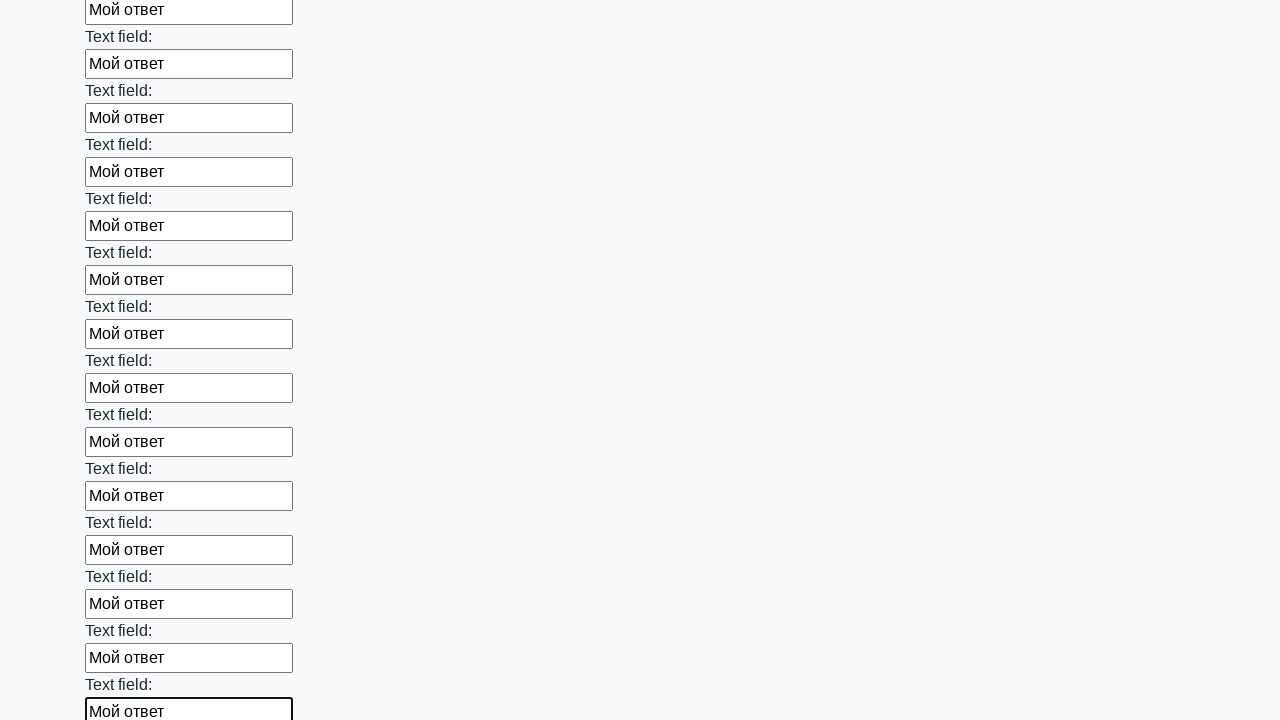

Filled text input field with 'Мой ответ' on input[type=text] >> nth=61
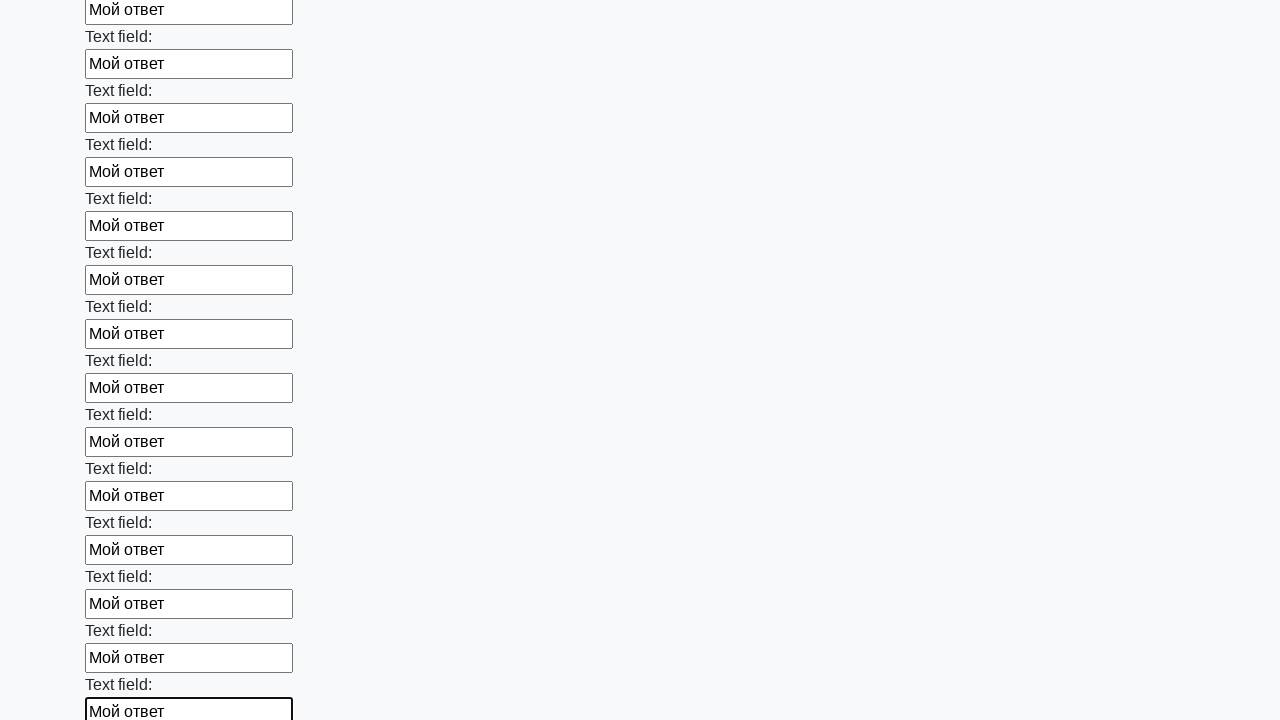

Filled text input field with 'Мой ответ' on input[type=text] >> nth=62
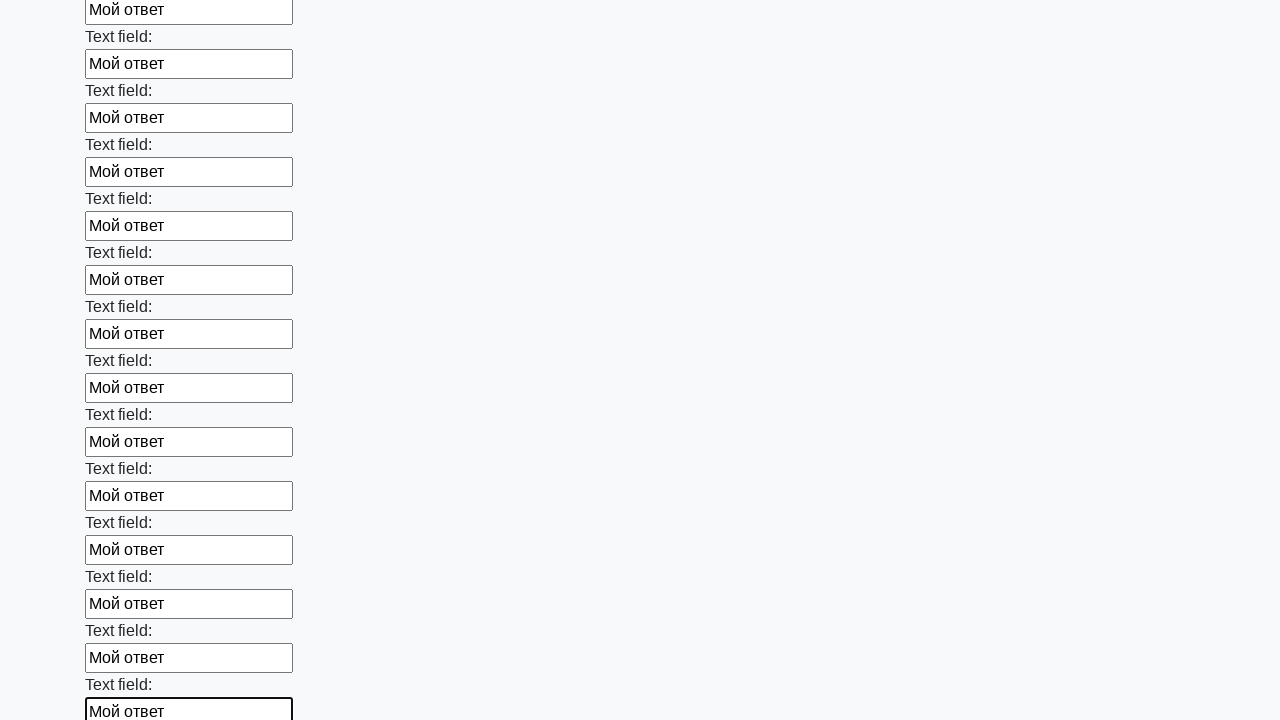

Filled text input field with 'Мой ответ' on input[type=text] >> nth=63
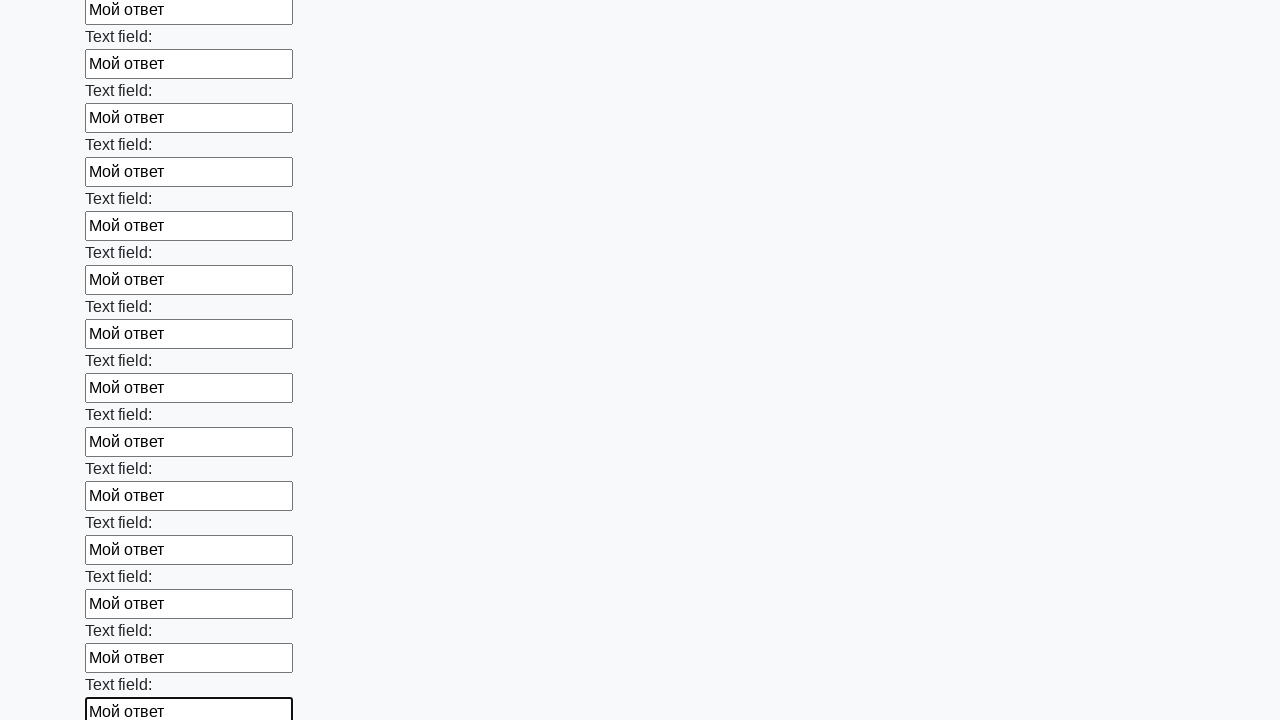

Filled text input field with 'Мой ответ' on input[type=text] >> nth=64
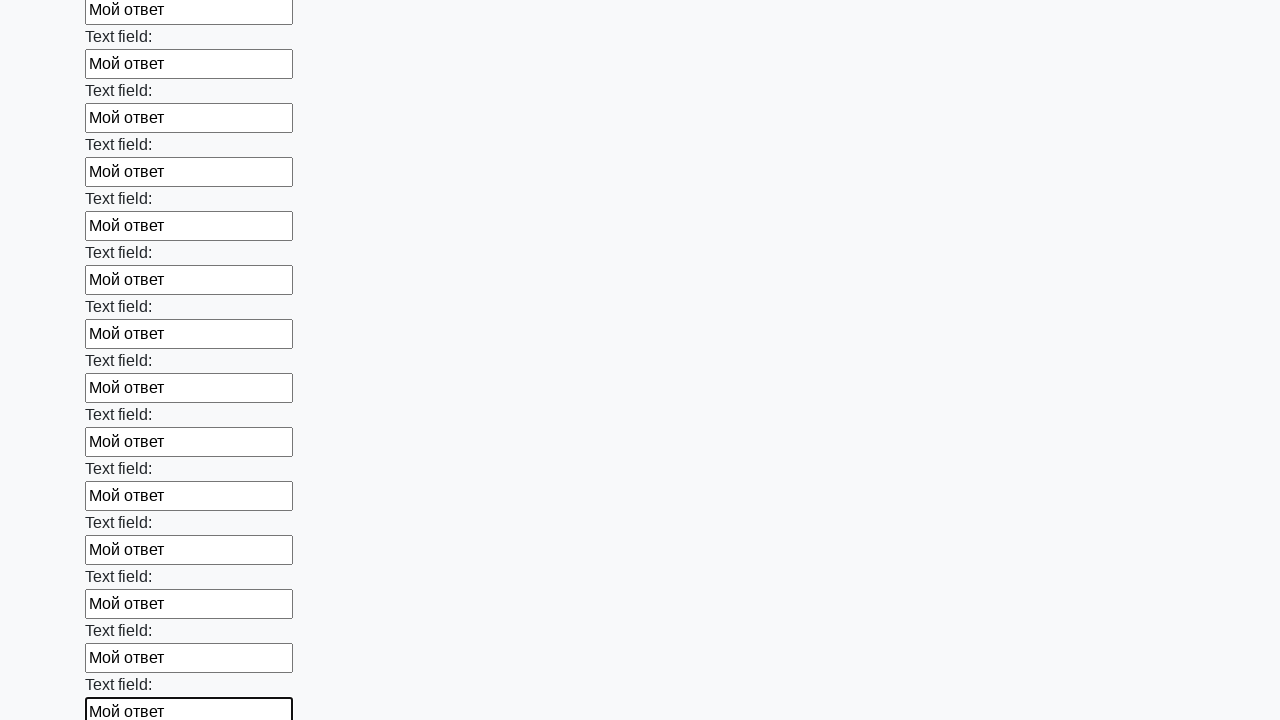

Filled text input field with 'Мой ответ' on input[type=text] >> nth=65
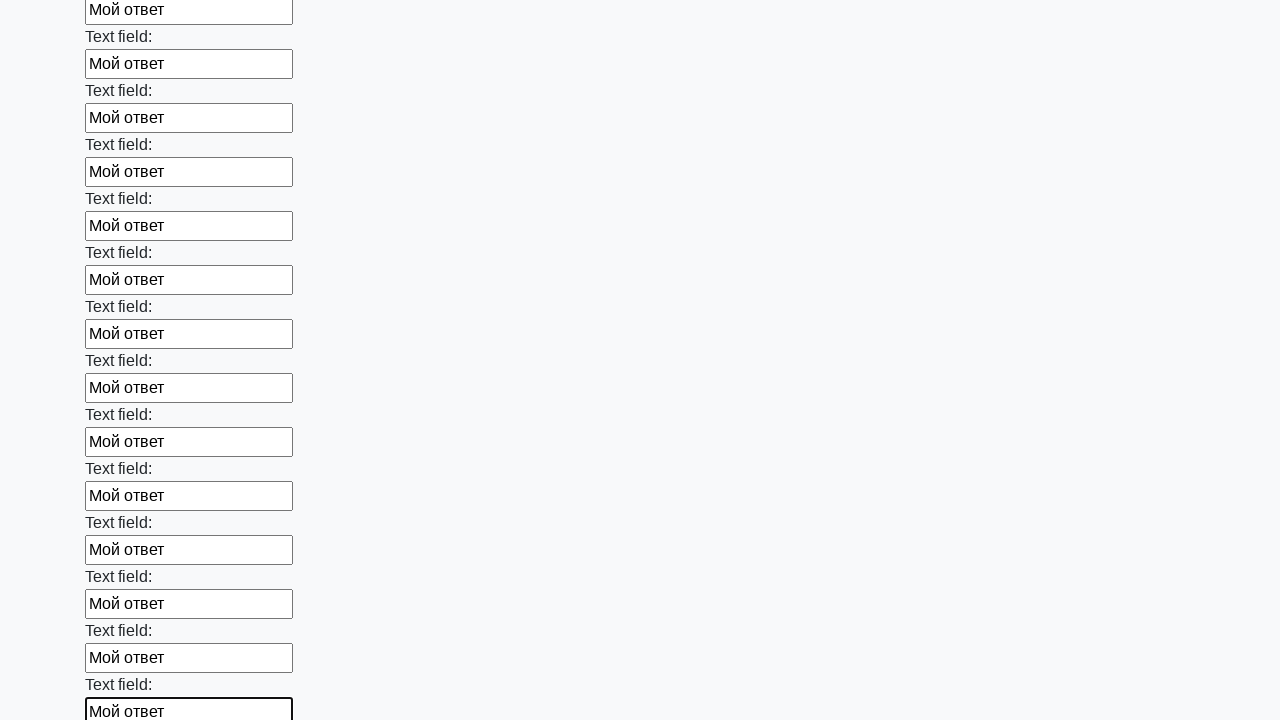

Filled text input field with 'Мой ответ' on input[type=text] >> nth=66
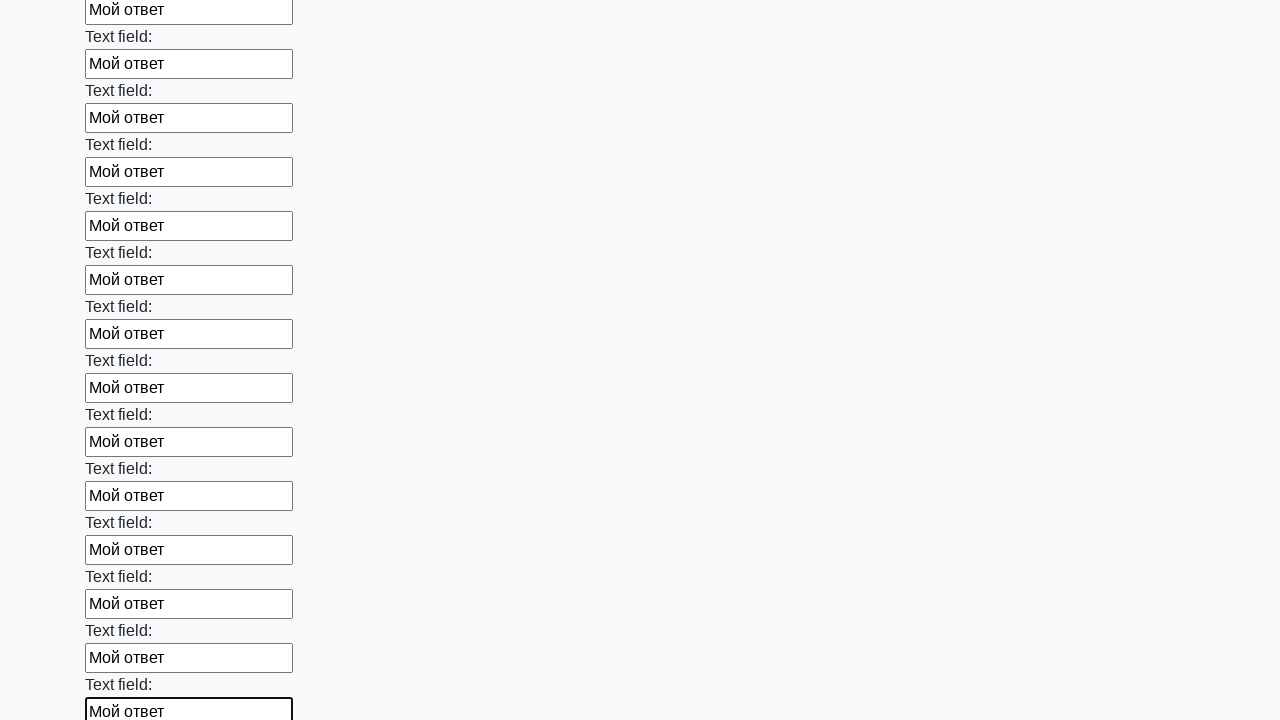

Filled text input field with 'Мой ответ' on input[type=text] >> nth=67
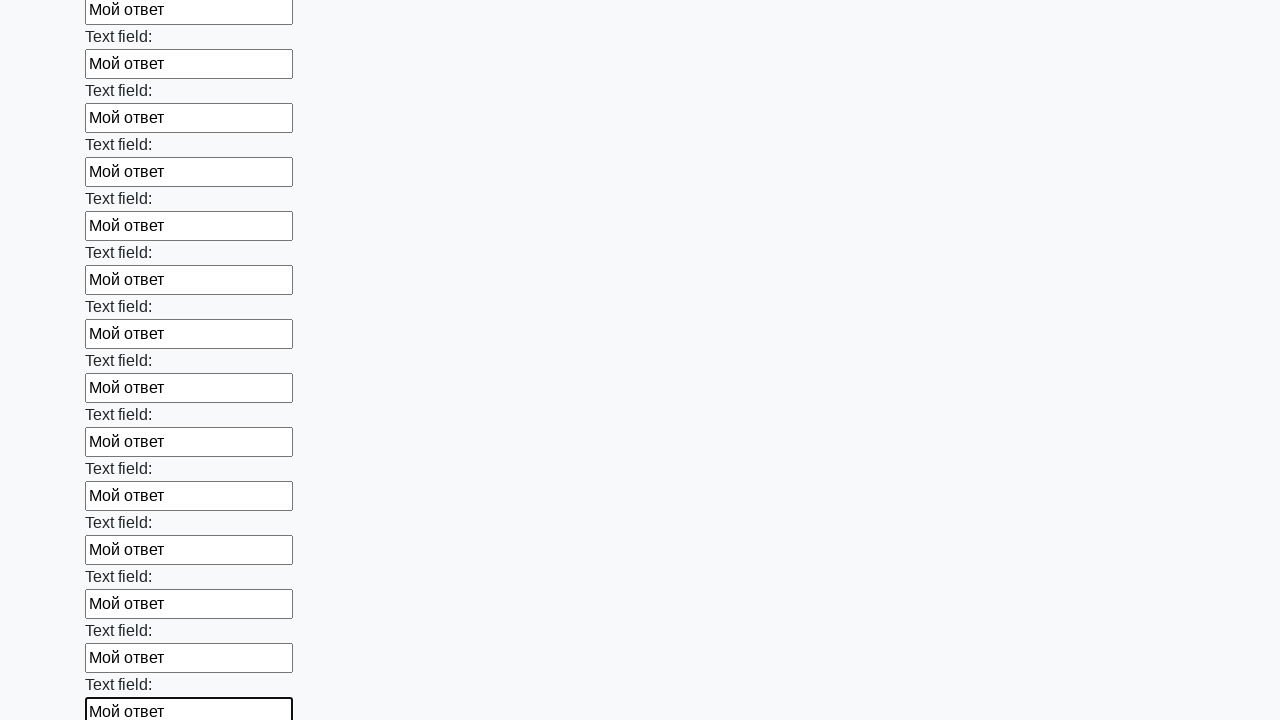

Filled text input field with 'Мой ответ' on input[type=text] >> nth=68
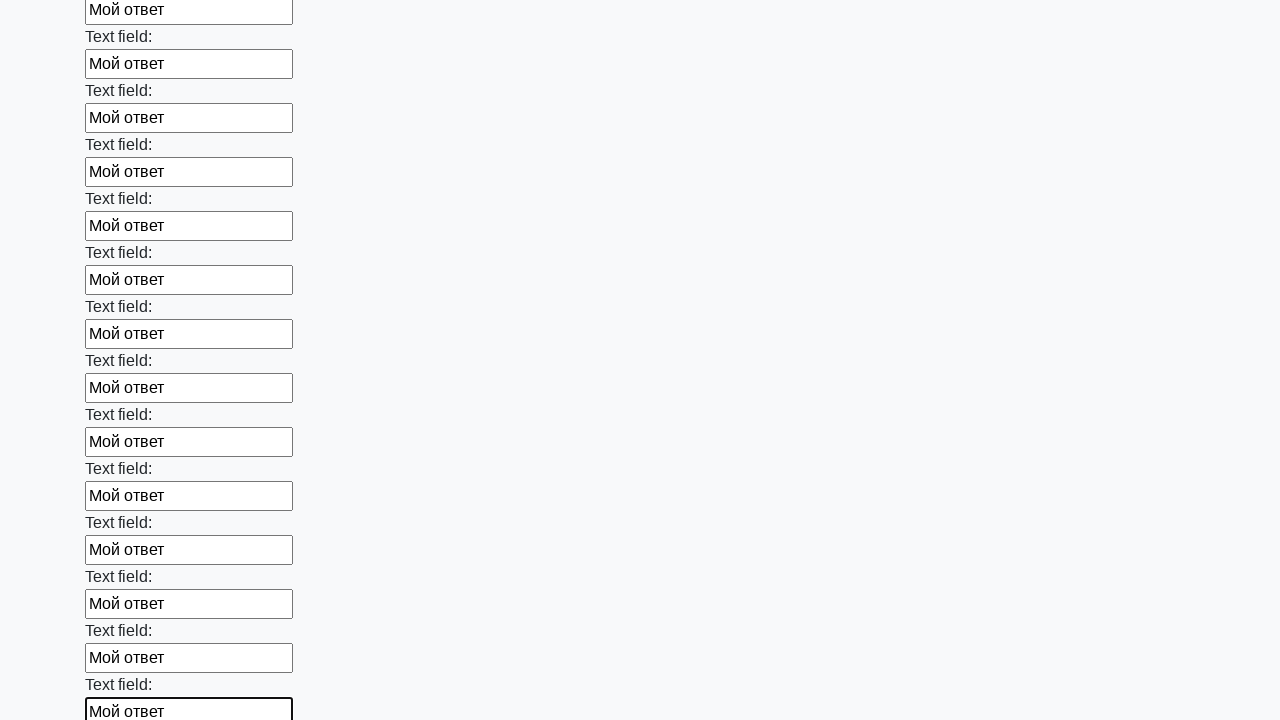

Filled text input field with 'Мой ответ' on input[type=text] >> nth=69
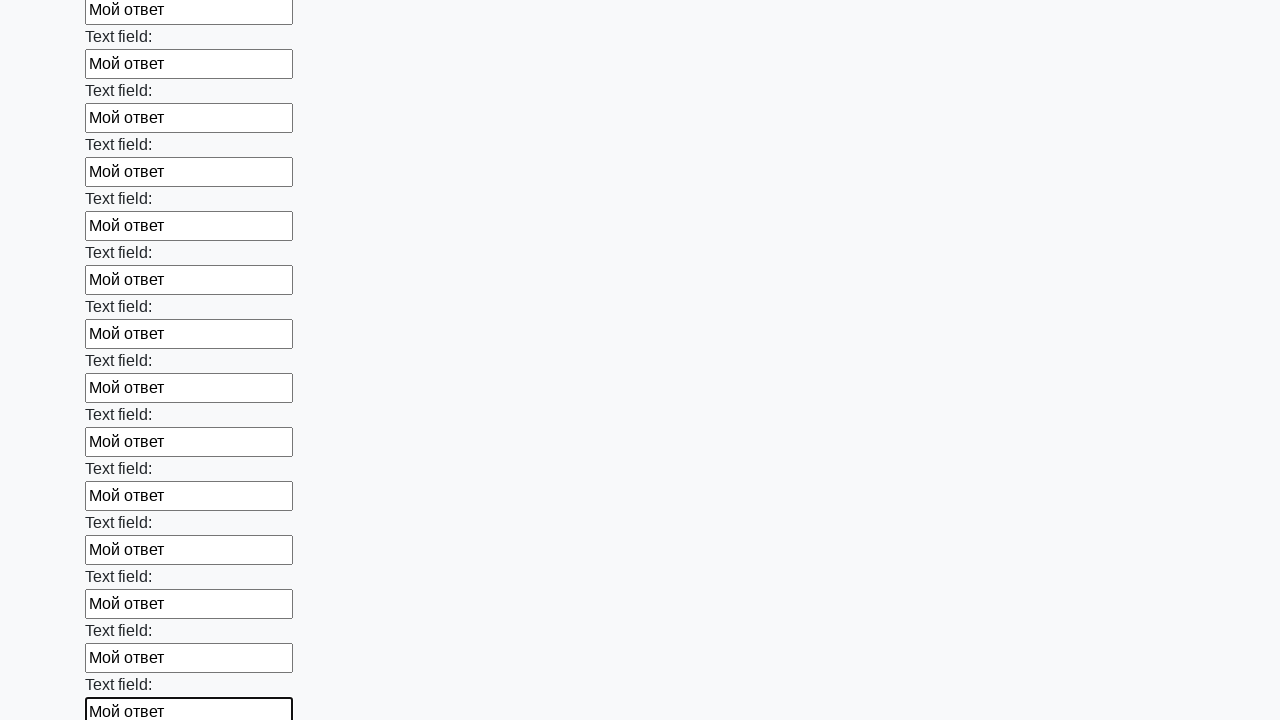

Filled text input field with 'Мой ответ' on input[type=text] >> nth=70
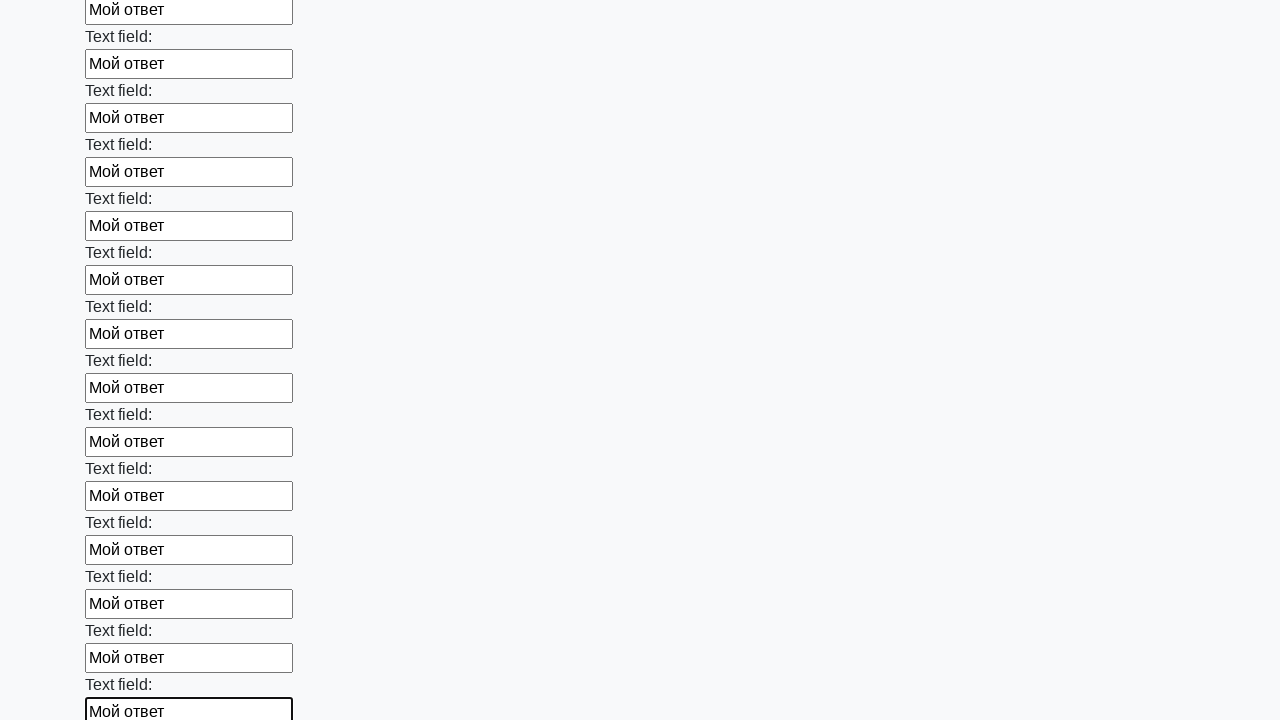

Filled text input field with 'Мой ответ' on input[type=text] >> nth=71
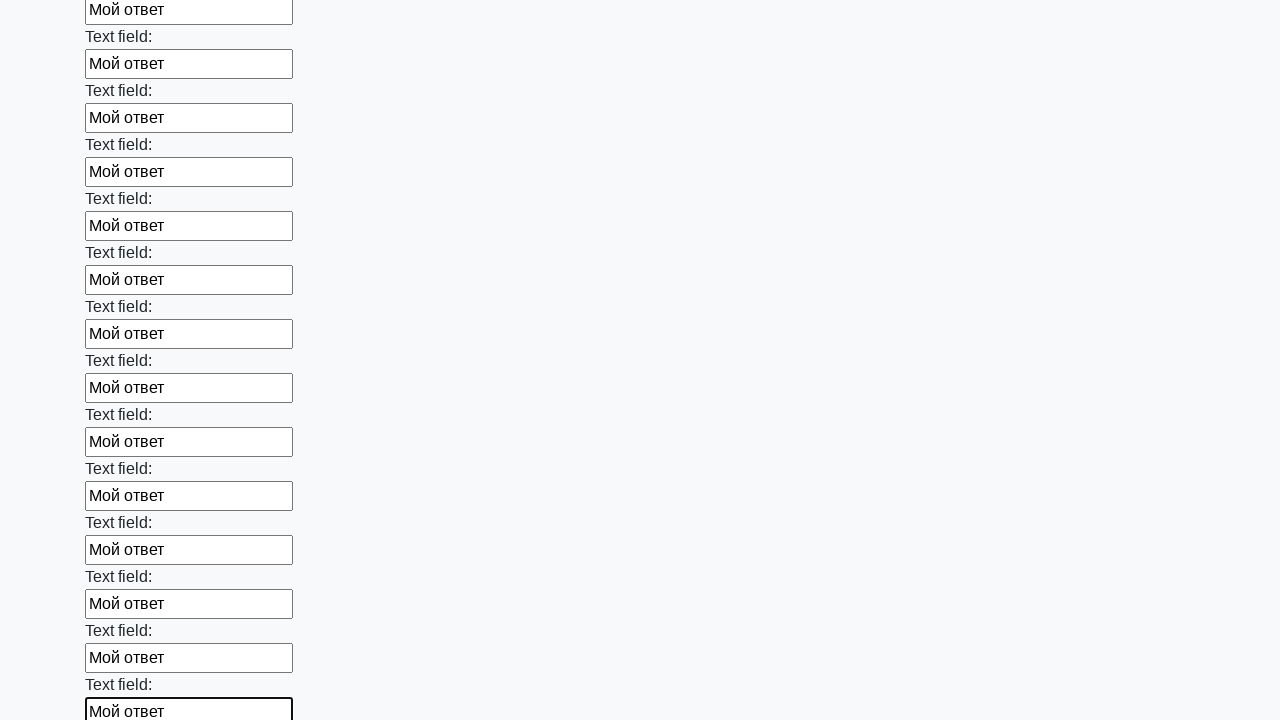

Filled text input field with 'Мой ответ' on input[type=text] >> nth=72
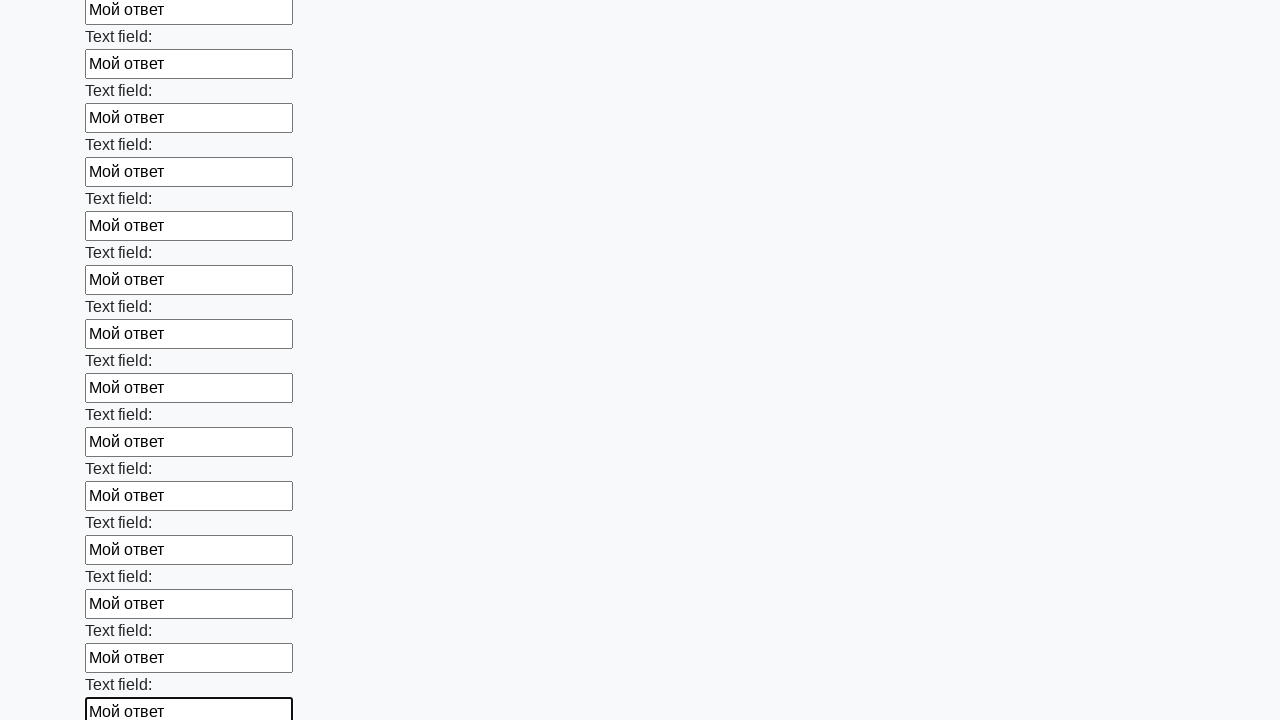

Filled text input field with 'Мой ответ' on input[type=text] >> nth=73
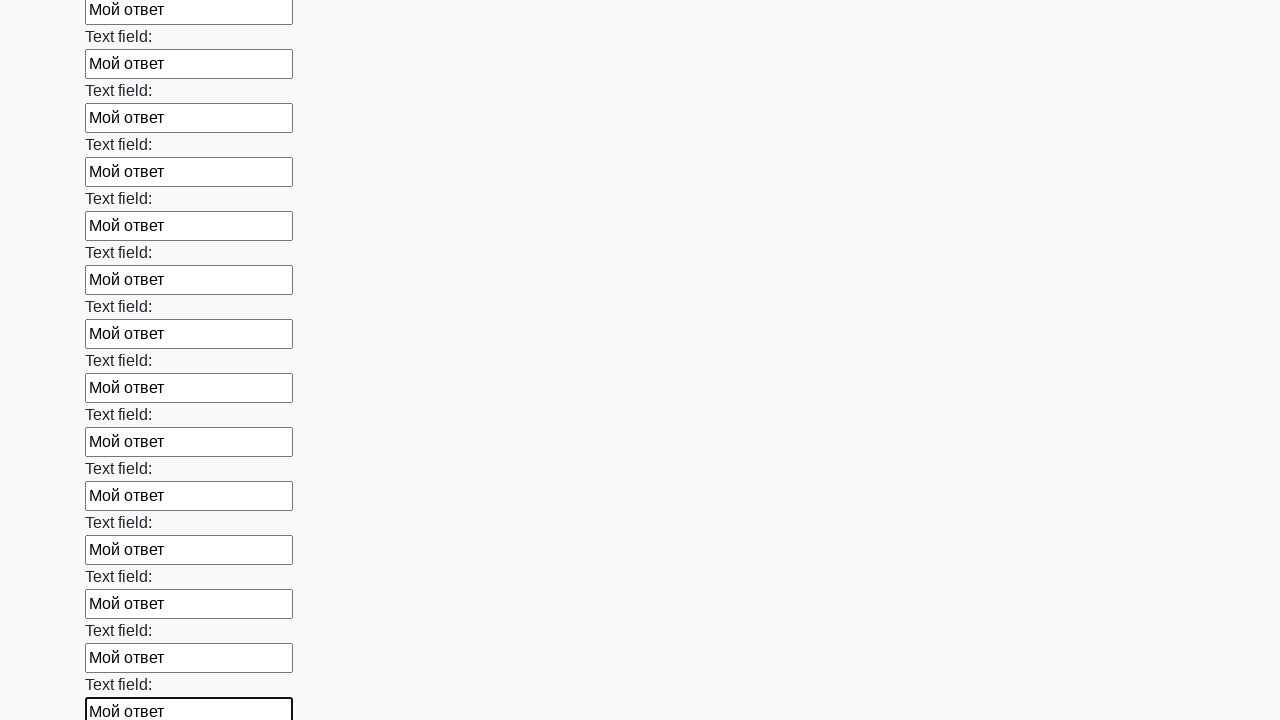

Filled text input field with 'Мой ответ' on input[type=text] >> nth=74
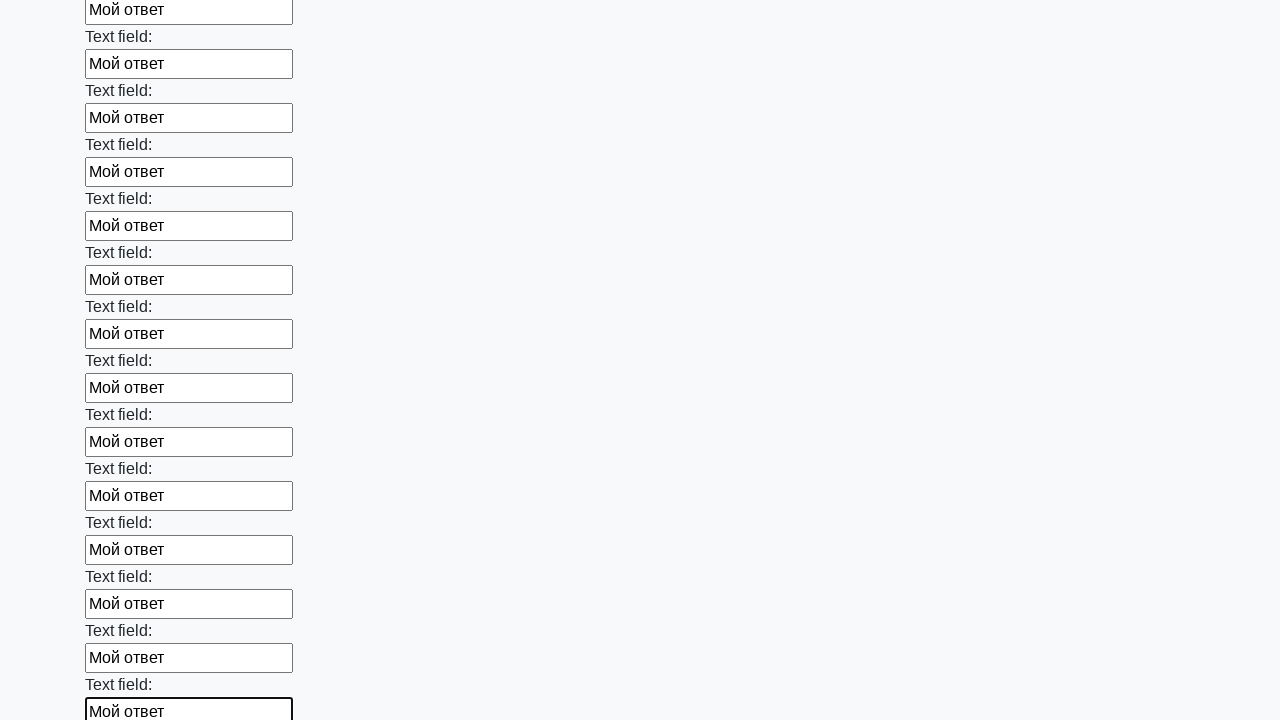

Filled text input field with 'Мой ответ' on input[type=text] >> nth=75
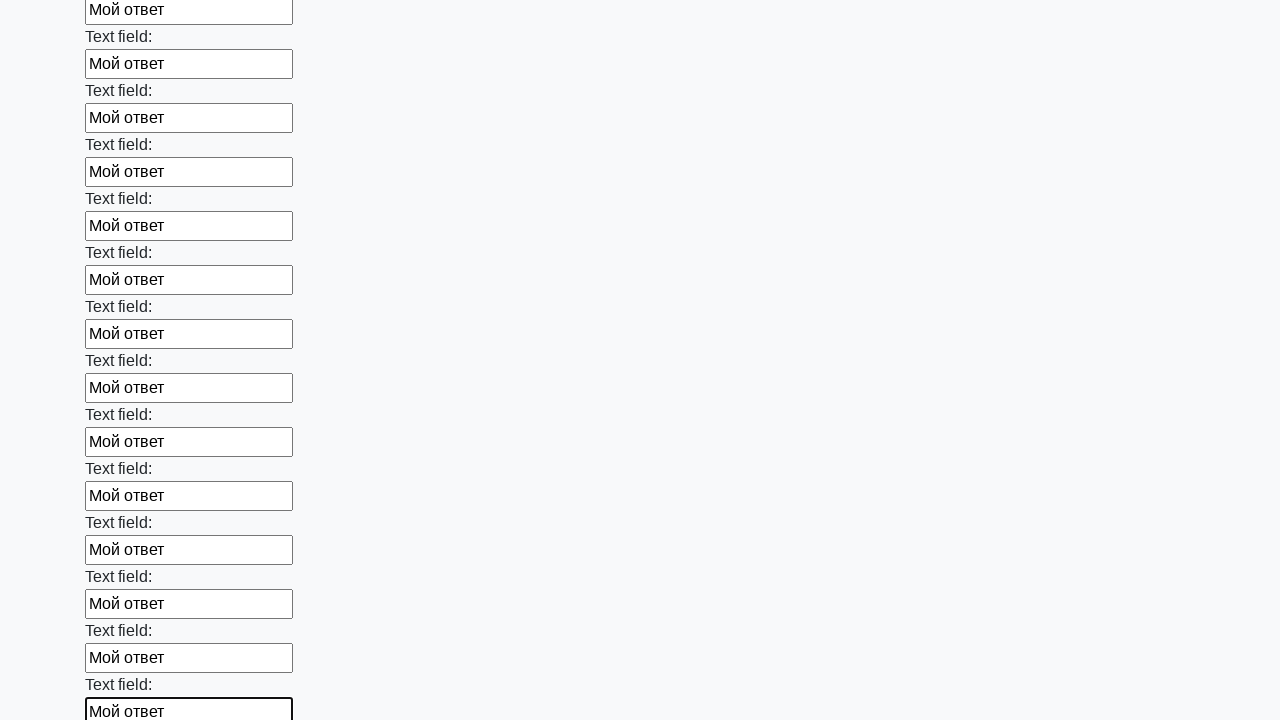

Filled text input field with 'Мой ответ' on input[type=text] >> nth=76
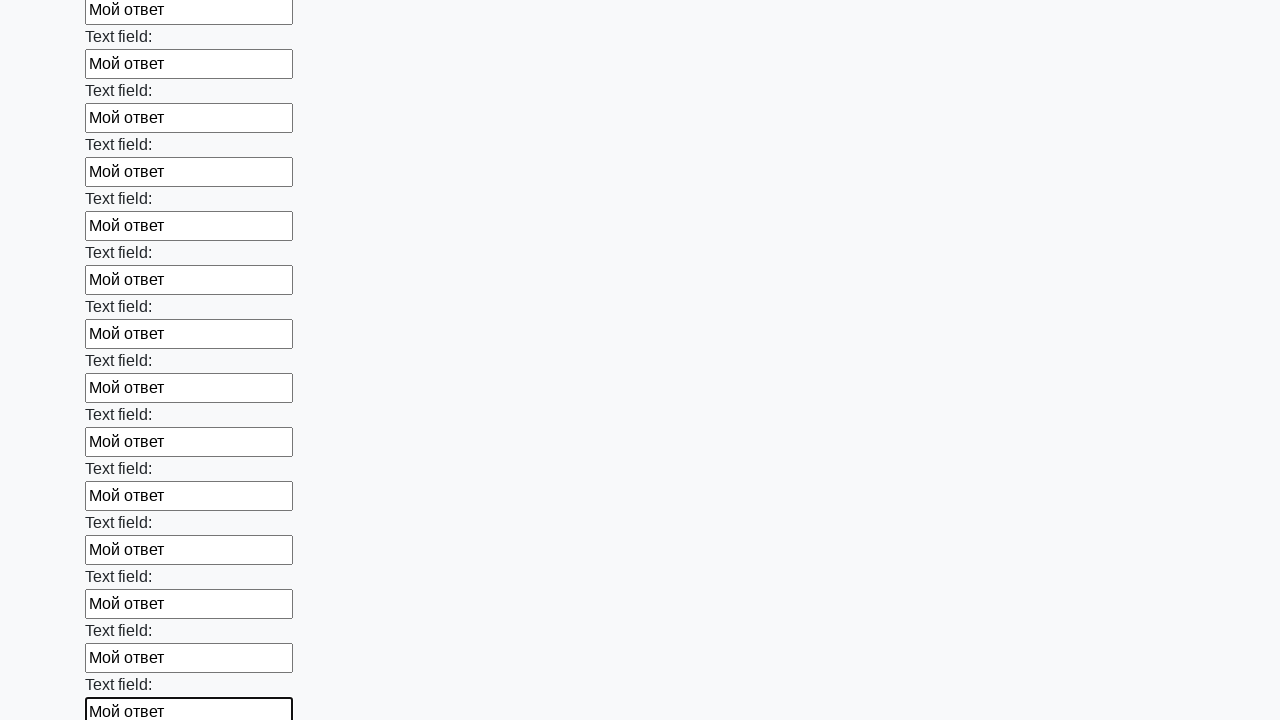

Filled text input field with 'Мой ответ' on input[type=text] >> nth=77
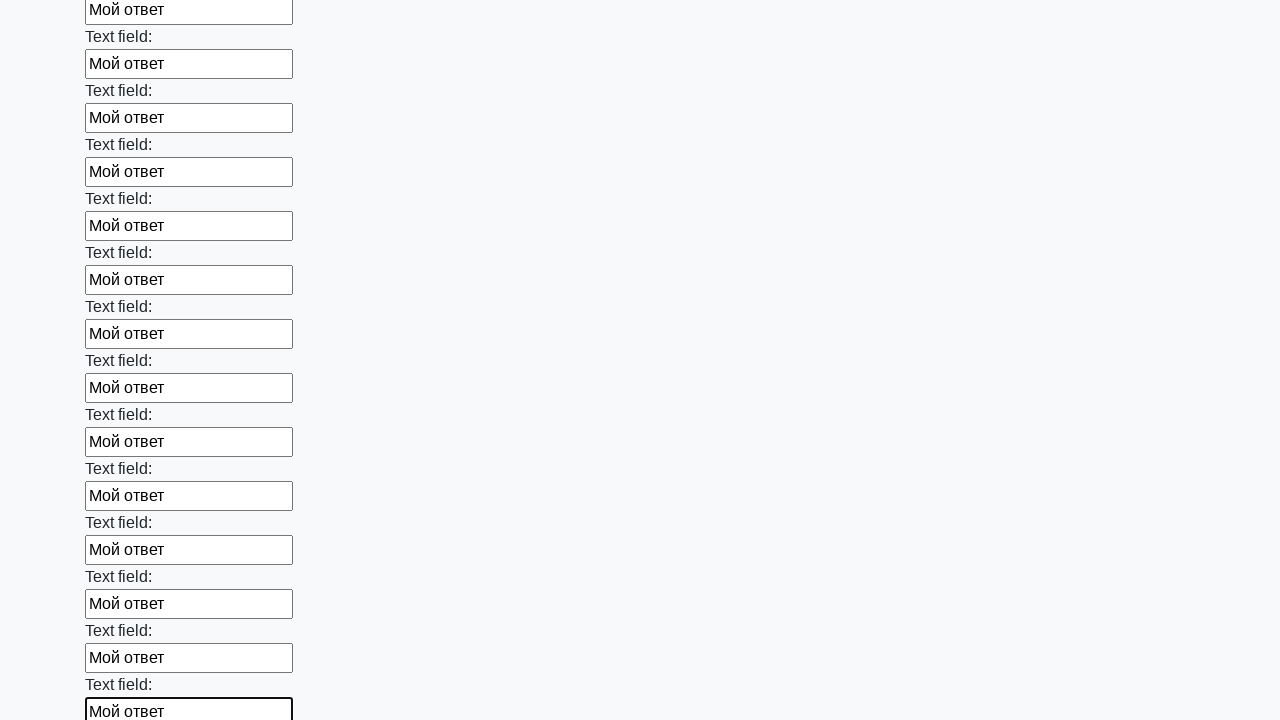

Filled text input field with 'Мой ответ' on input[type=text] >> nth=78
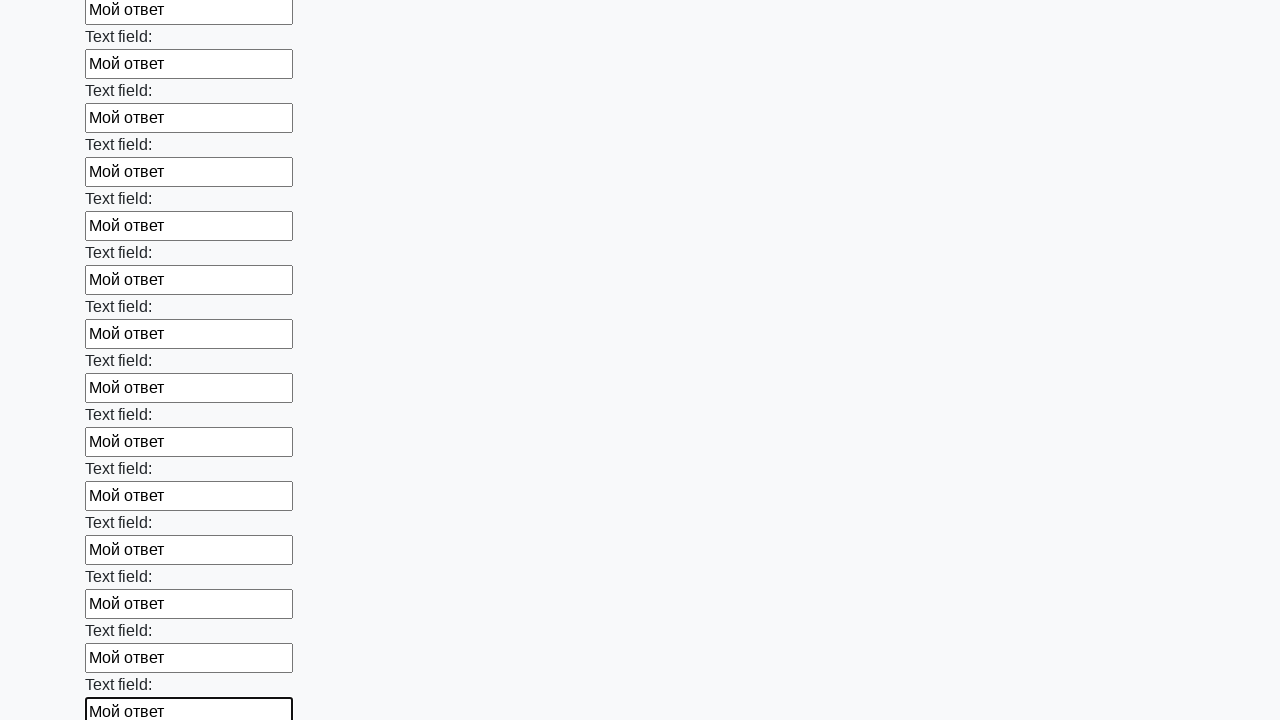

Filled text input field with 'Мой ответ' on input[type=text] >> nth=79
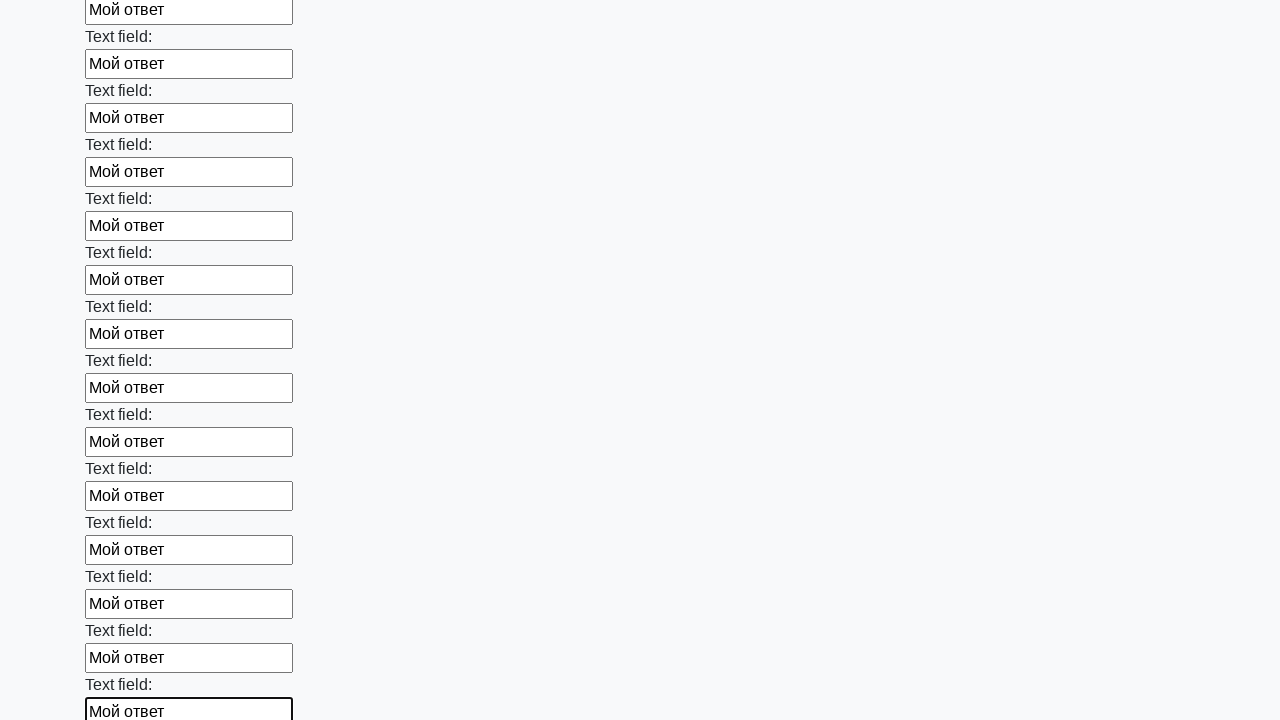

Filled text input field with 'Мой ответ' on input[type=text] >> nth=80
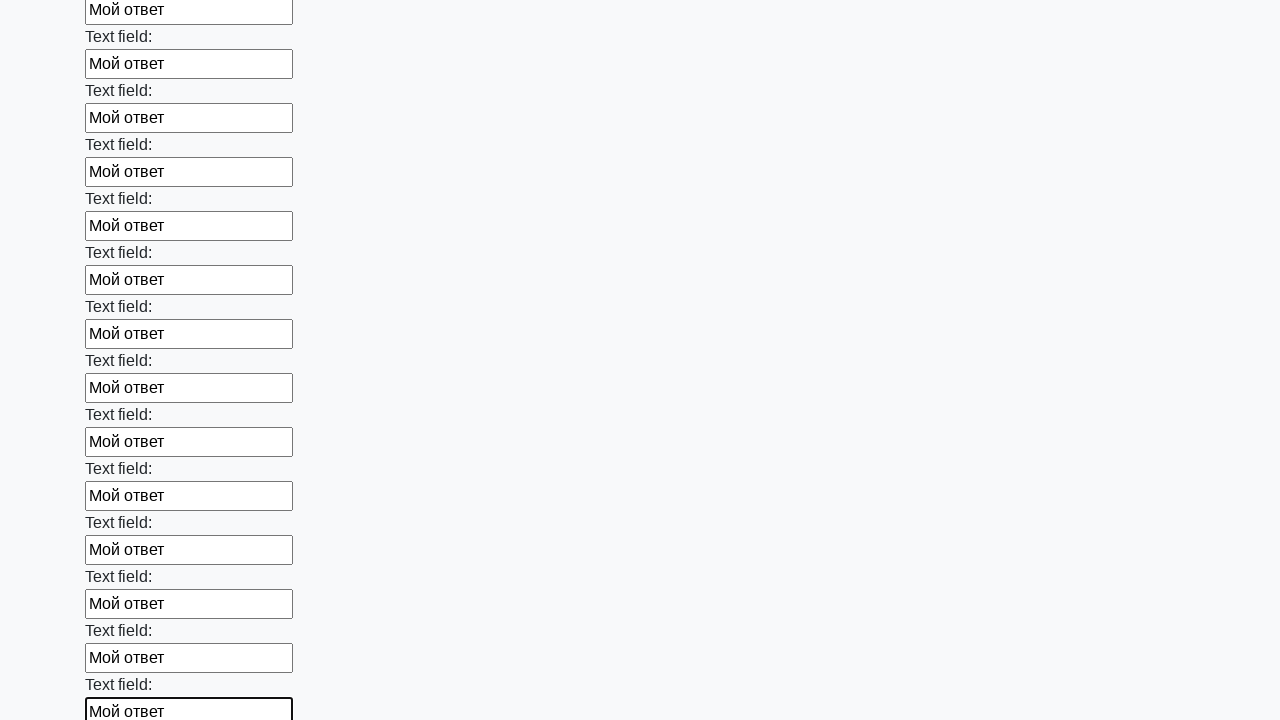

Filled text input field with 'Мой ответ' on input[type=text] >> nth=81
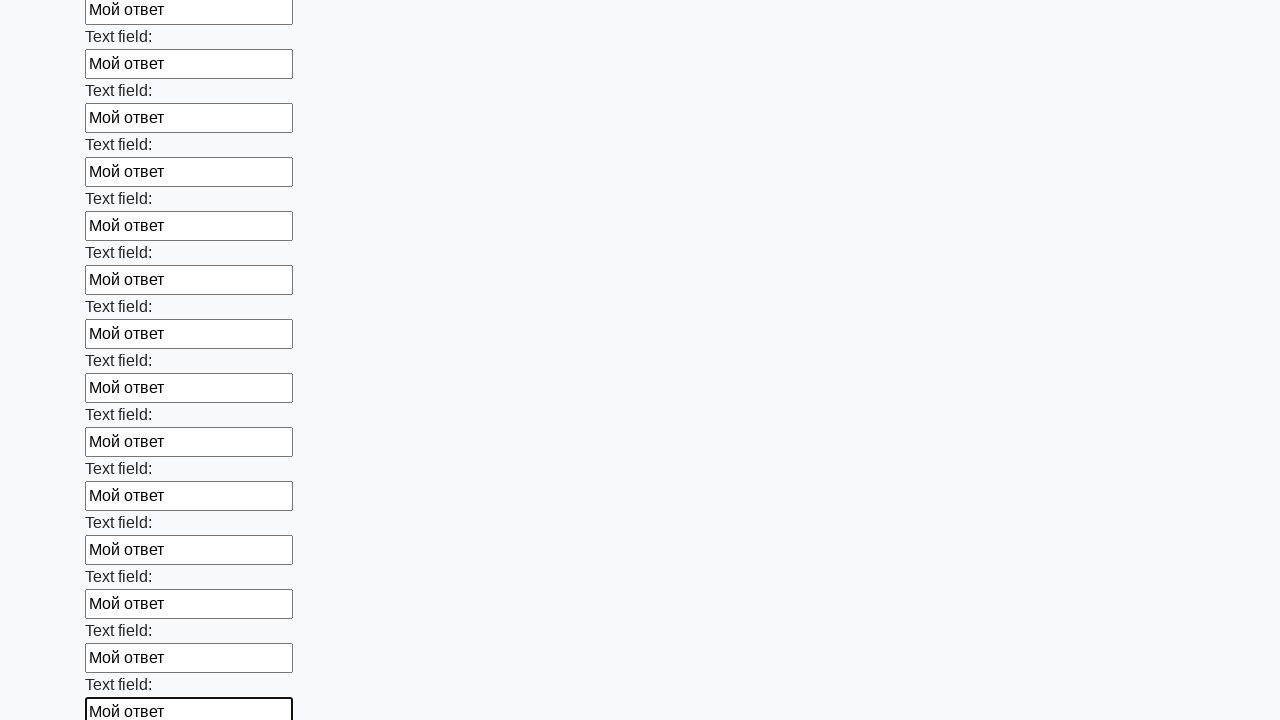

Filled text input field with 'Мой ответ' on input[type=text] >> nth=82
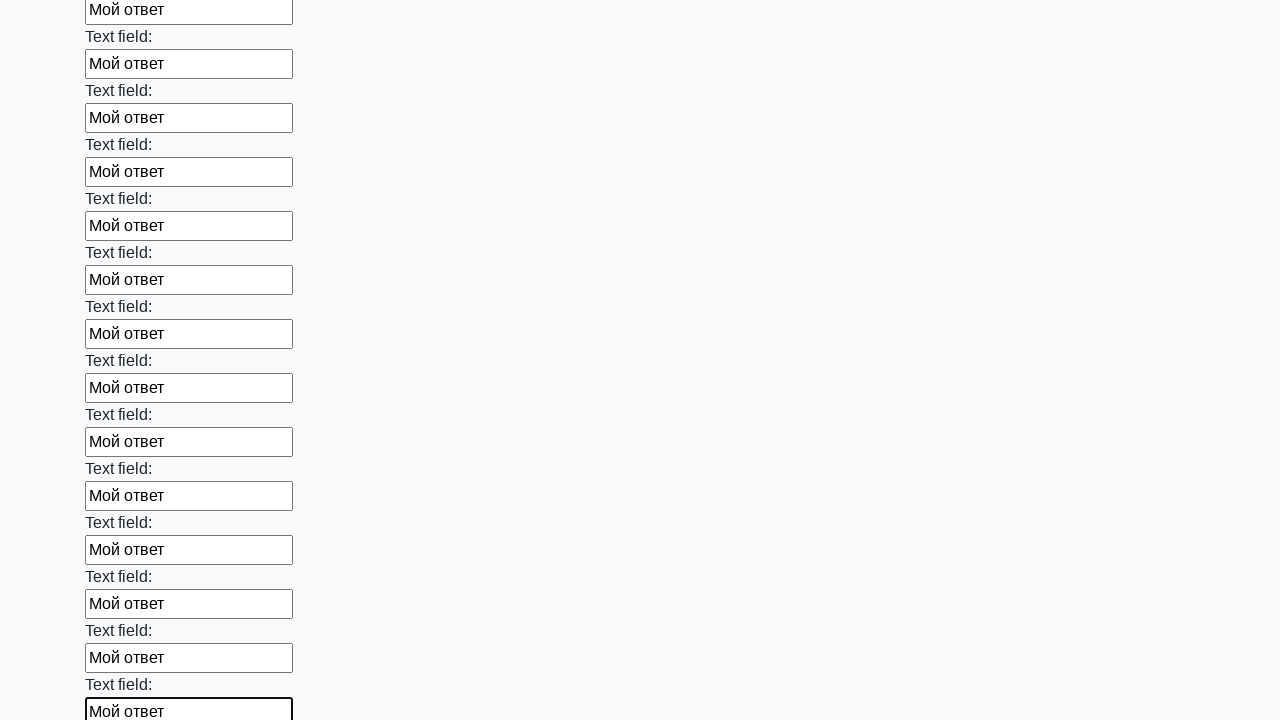

Filled text input field with 'Мой ответ' on input[type=text] >> nth=83
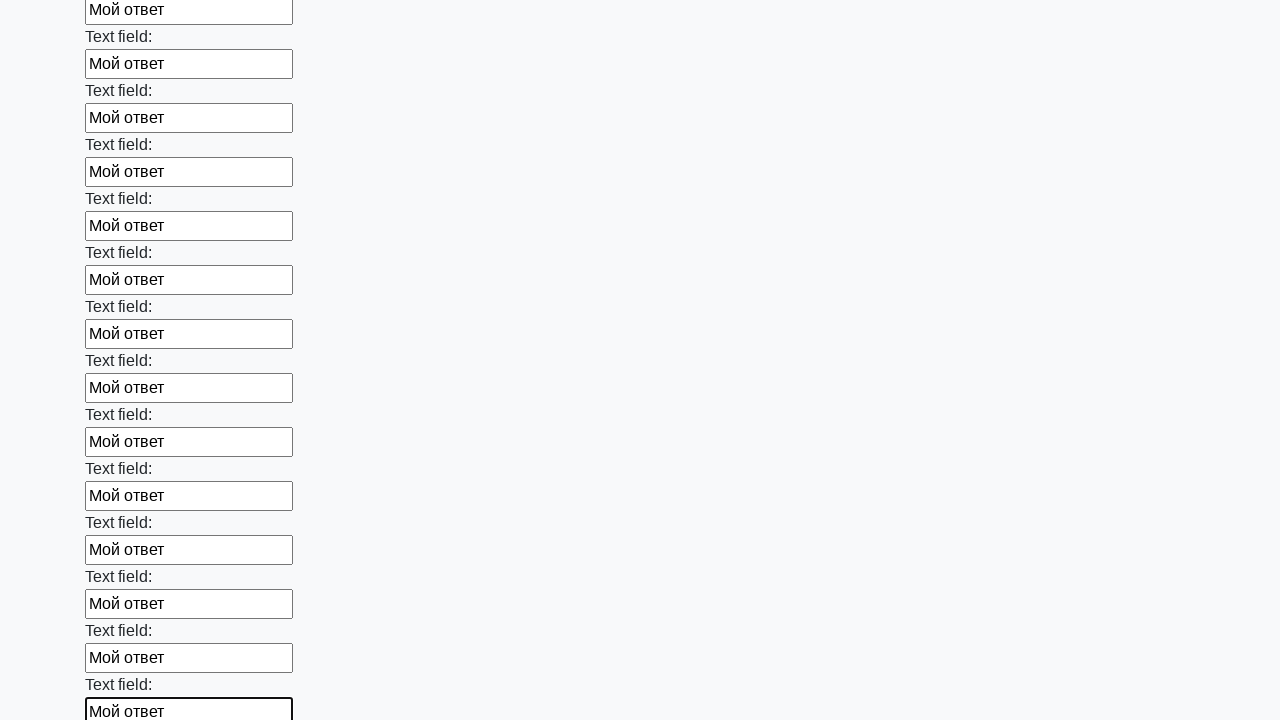

Filled text input field with 'Мой ответ' on input[type=text] >> nth=84
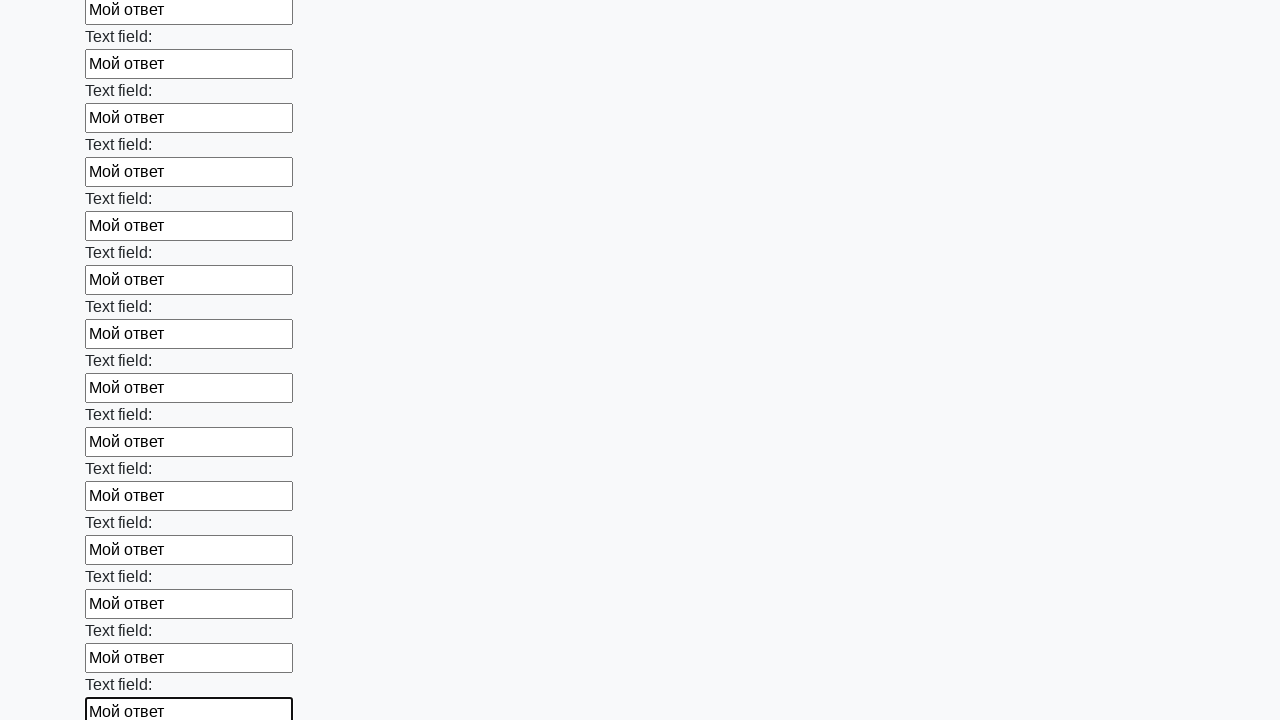

Filled text input field with 'Мой ответ' on input[type=text] >> nth=85
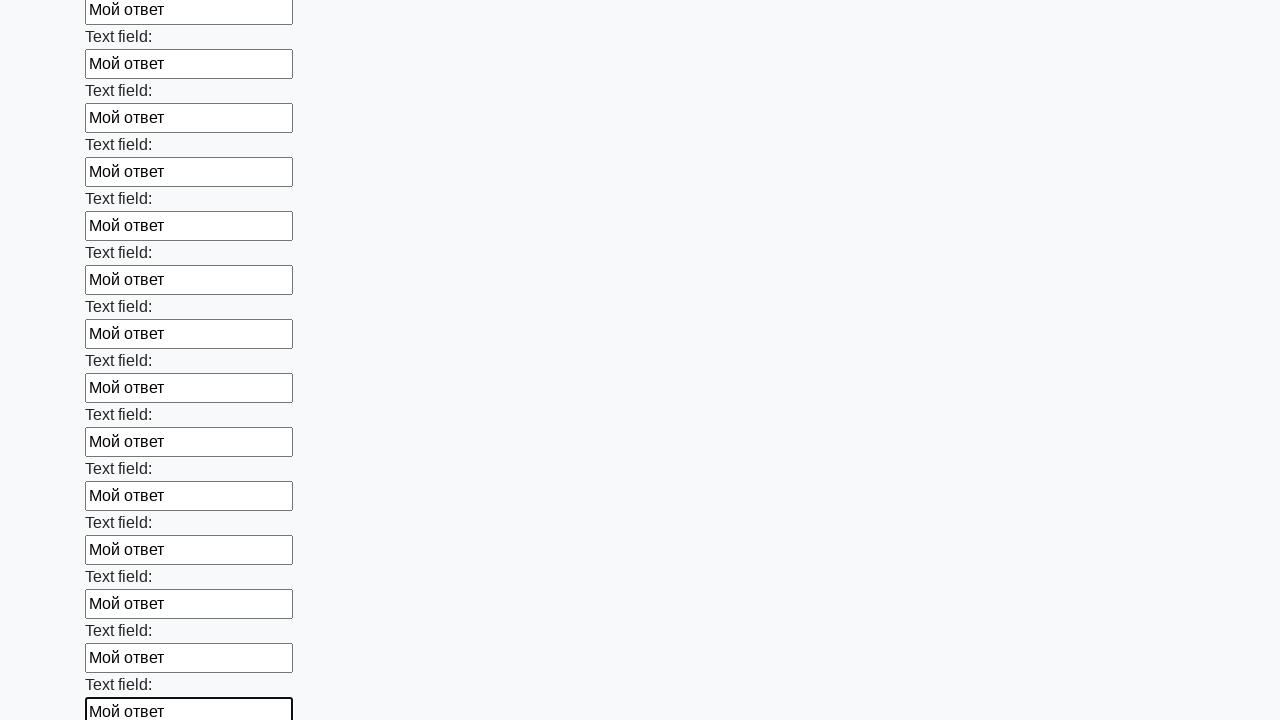

Filled text input field with 'Мой ответ' on input[type=text] >> nth=86
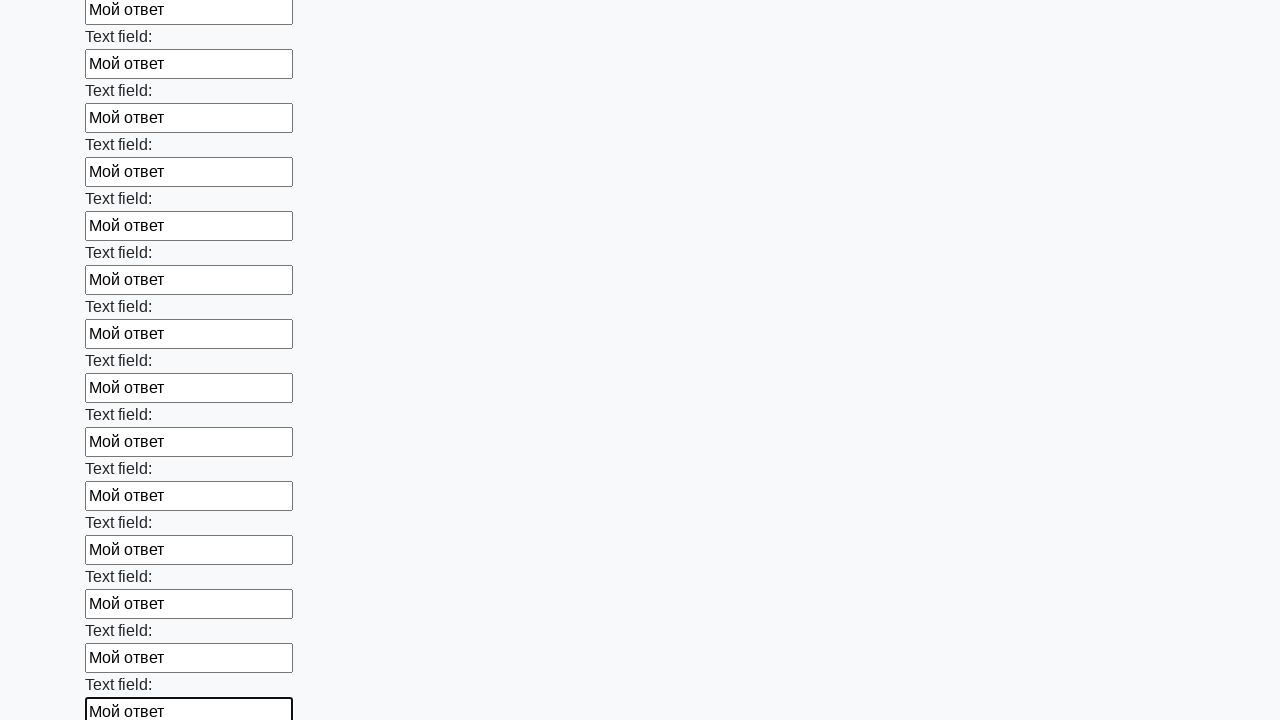

Filled text input field with 'Мой ответ' on input[type=text] >> nth=87
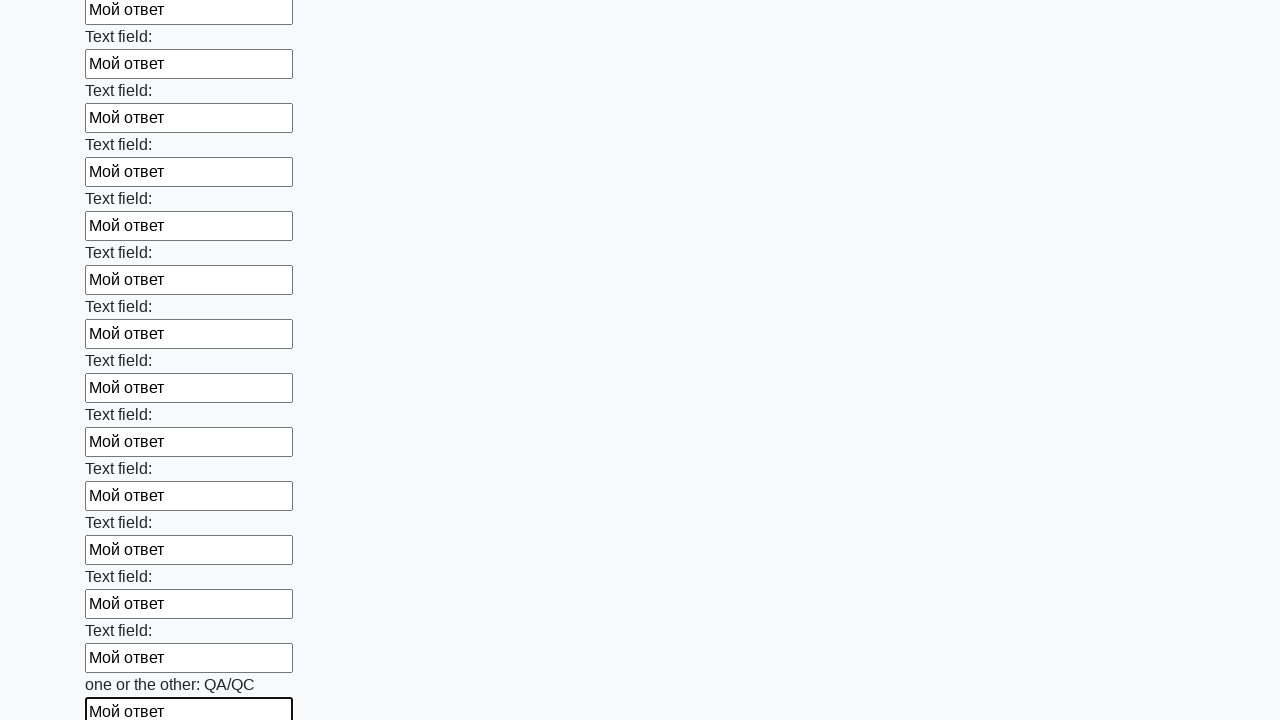

Filled text input field with 'Мой ответ' on input[type=text] >> nth=88
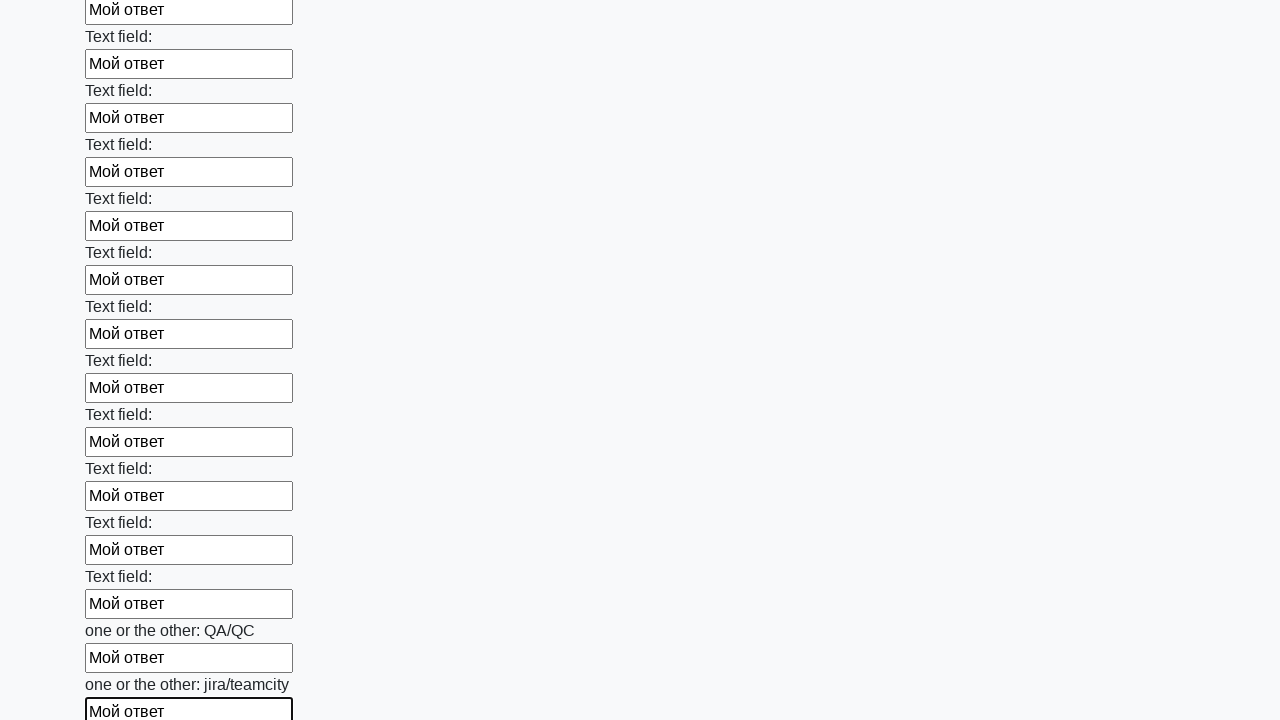

Filled text input field with 'Мой ответ' on input[type=text] >> nth=89
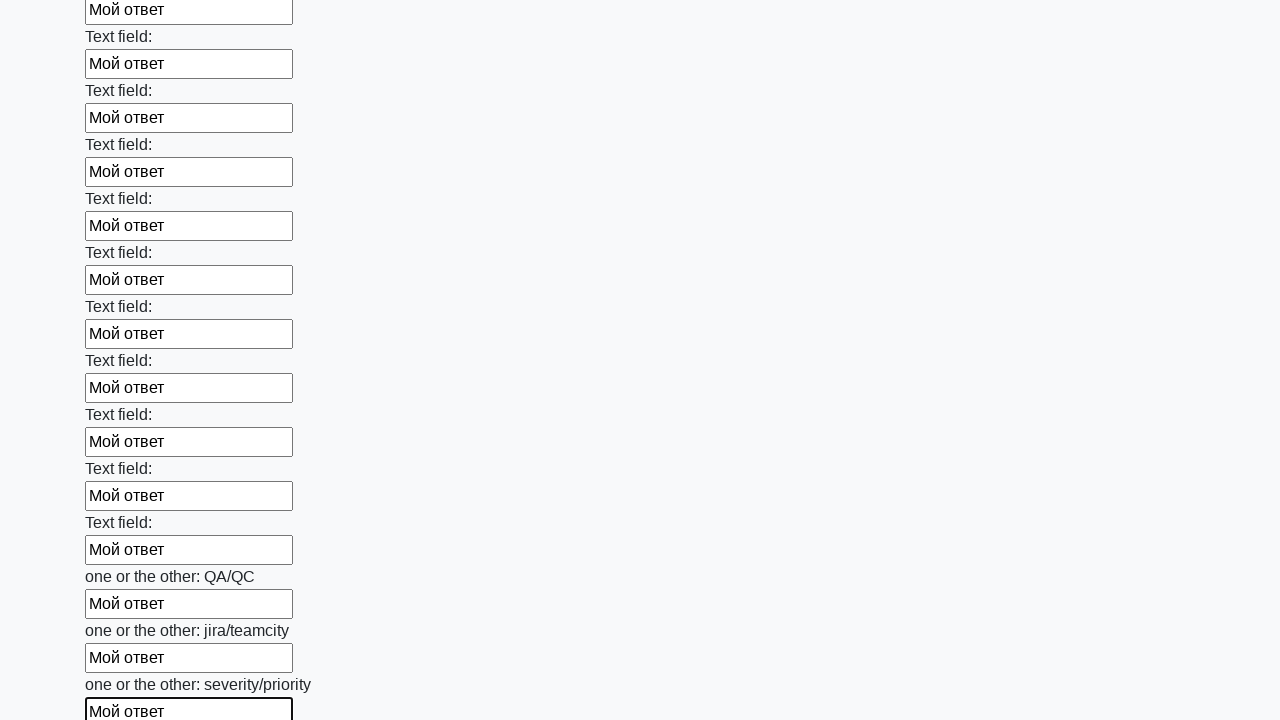

Filled text input field with 'Мой ответ' on input[type=text] >> nth=90
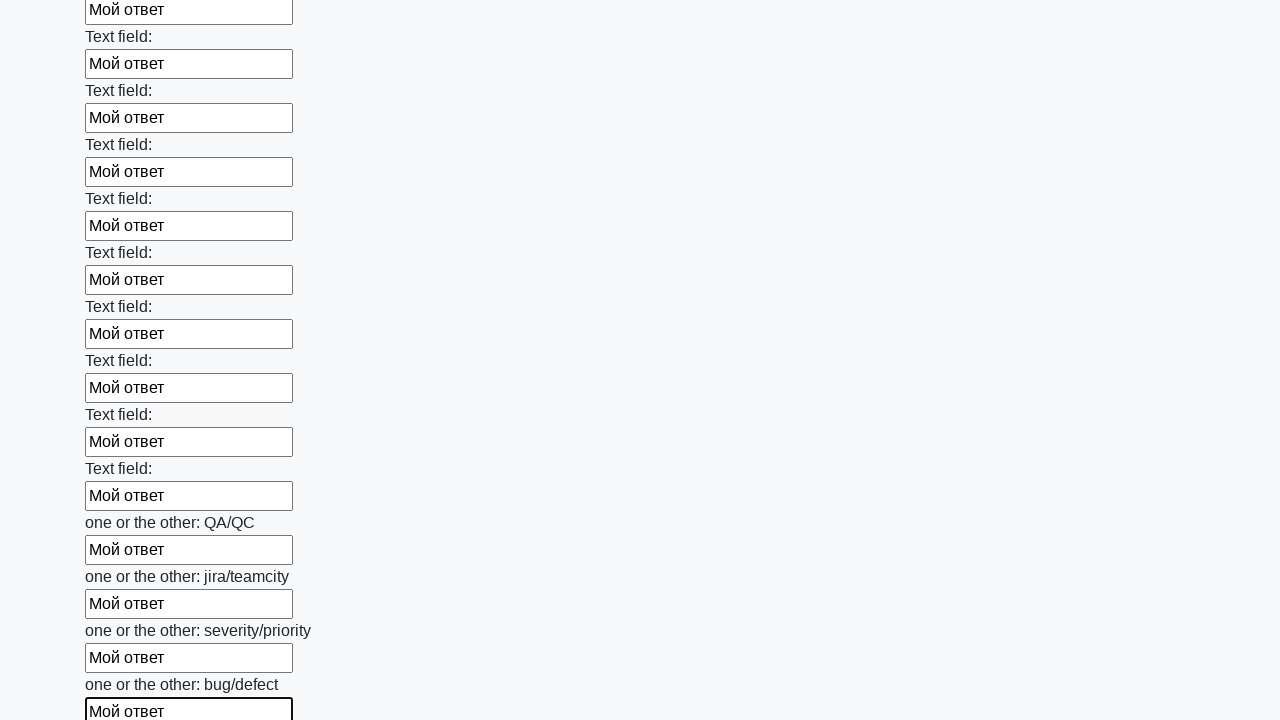

Filled text input field with 'Мой ответ' on input[type=text] >> nth=91
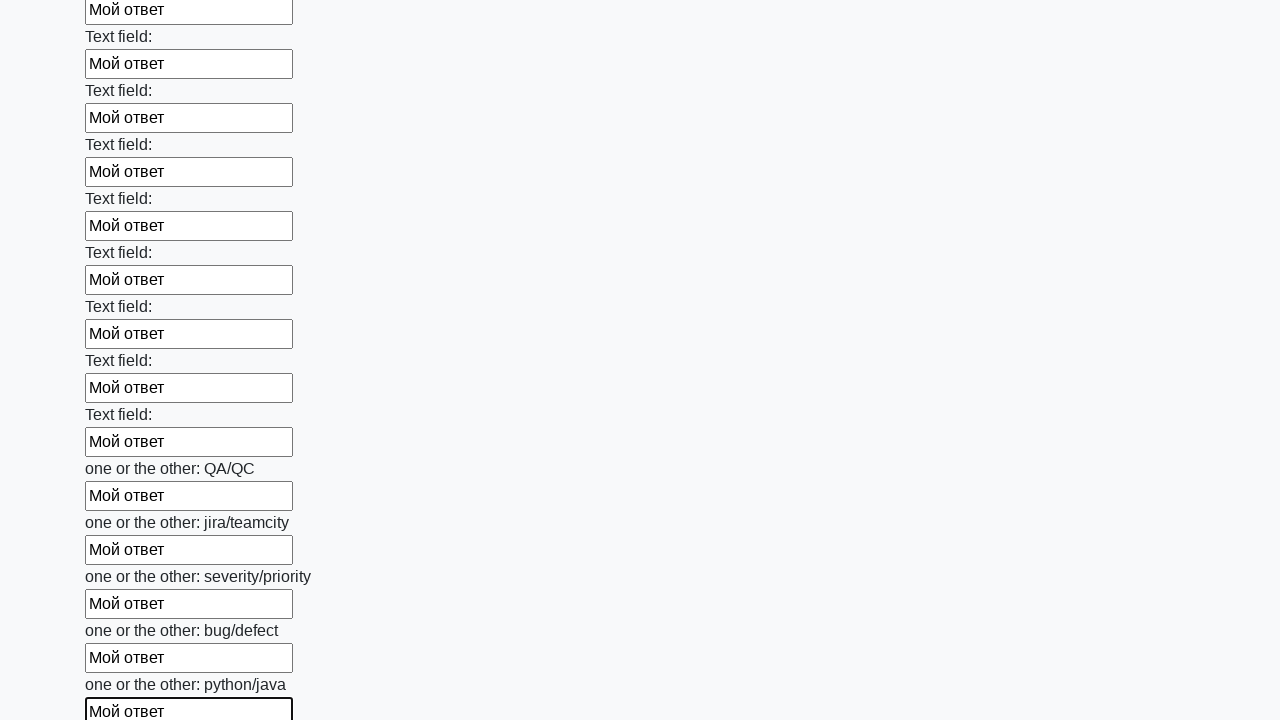

Filled text input field with 'Мой ответ' on input[type=text] >> nth=92
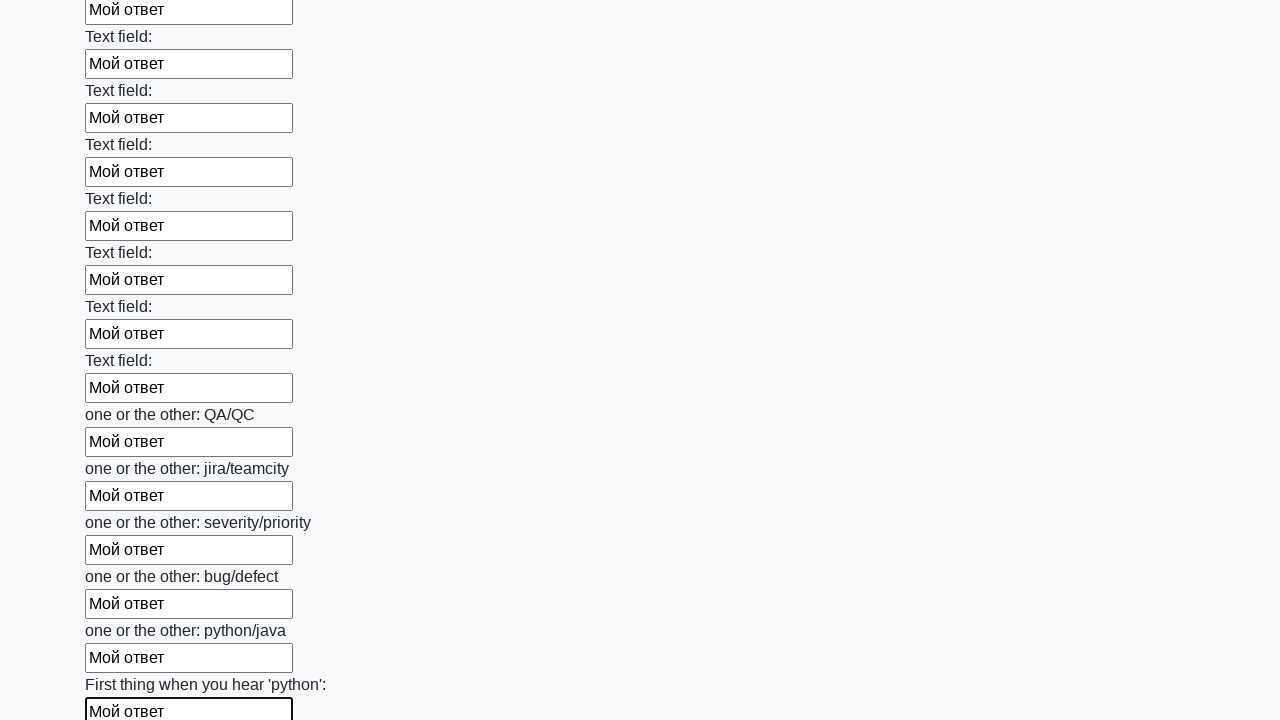

Filled text input field with 'Мой ответ' on input[type=text] >> nth=93
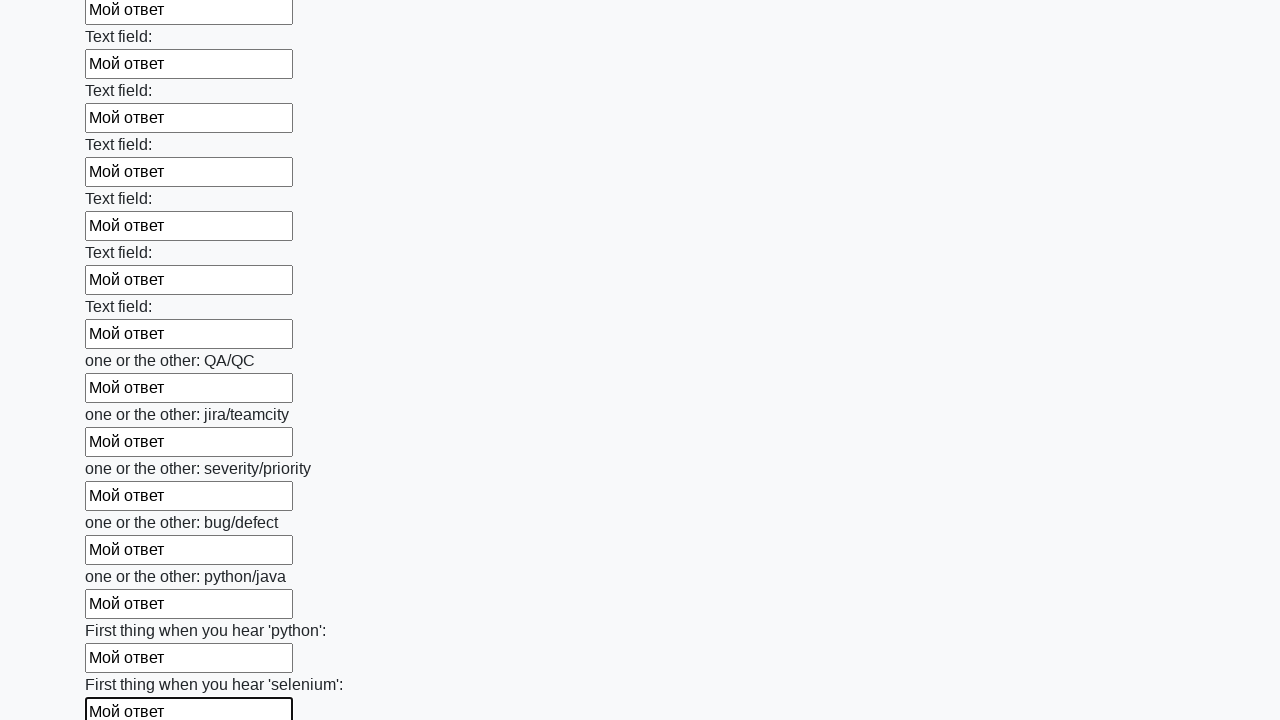

Filled text input field with 'Мой ответ' on input[type=text] >> nth=94
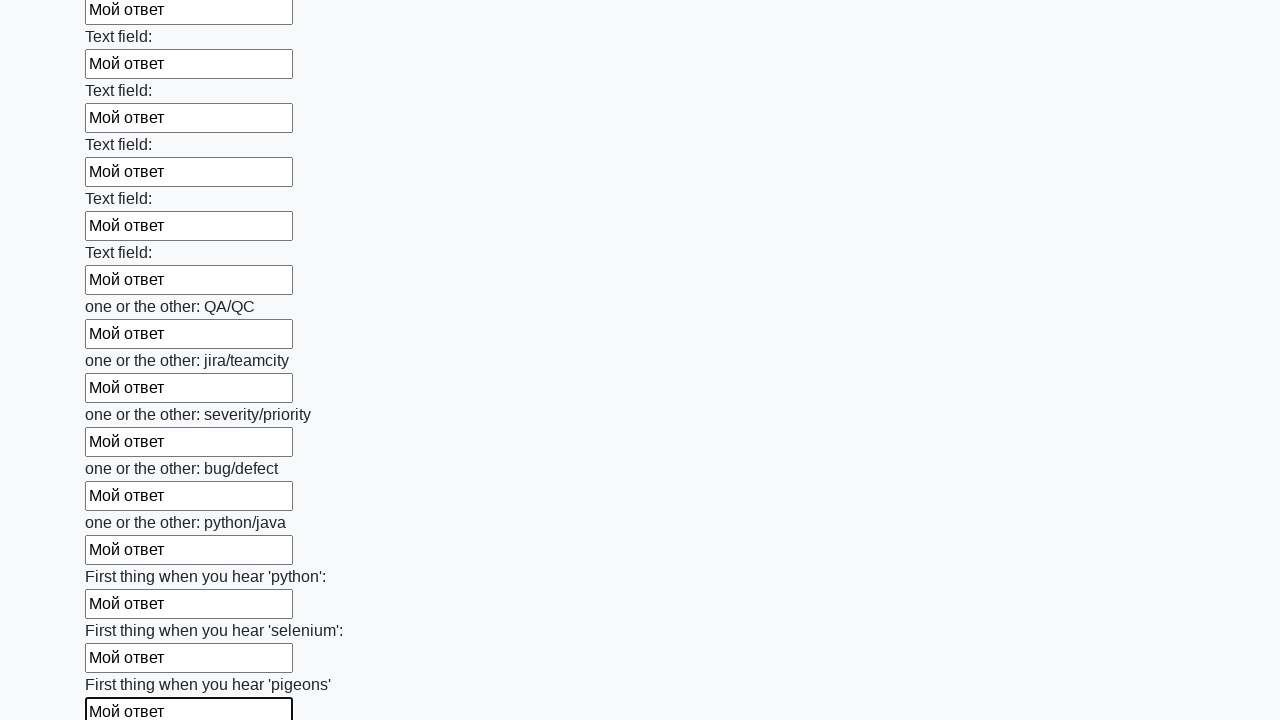

Filled text input field with 'Мой ответ' on input[type=text] >> nth=95
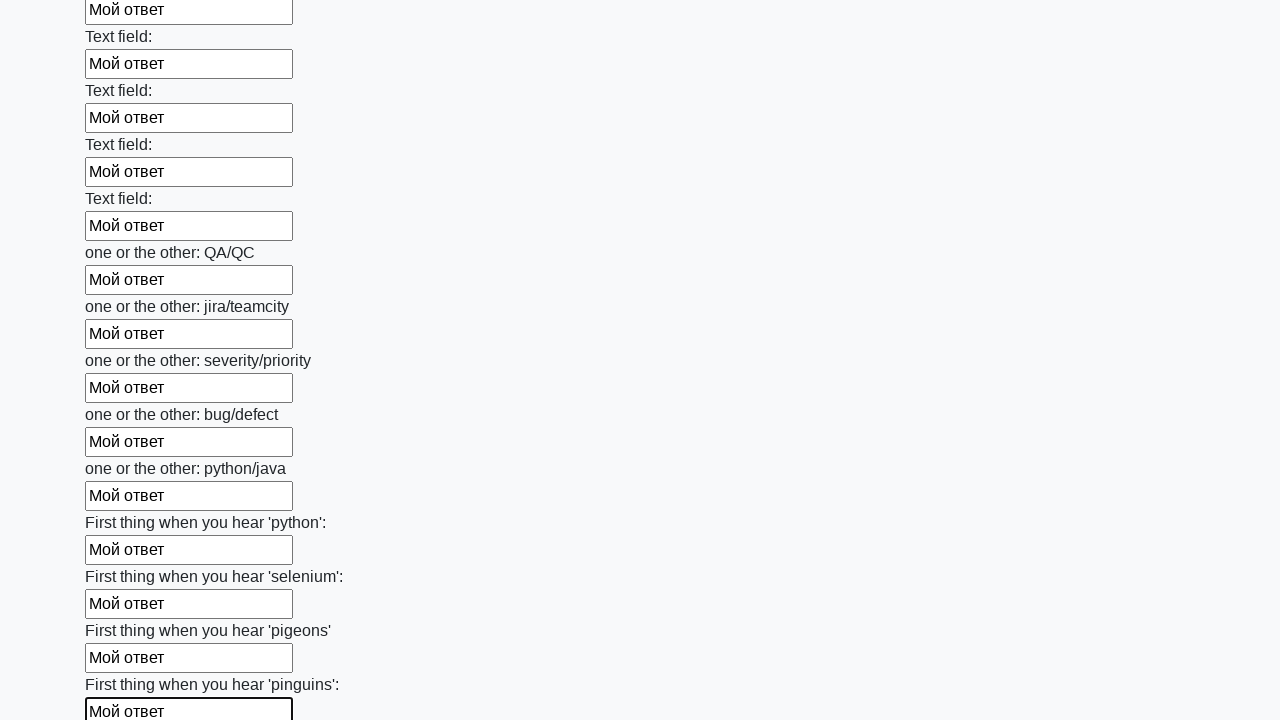

Filled text input field with 'Мой ответ' on input[type=text] >> nth=96
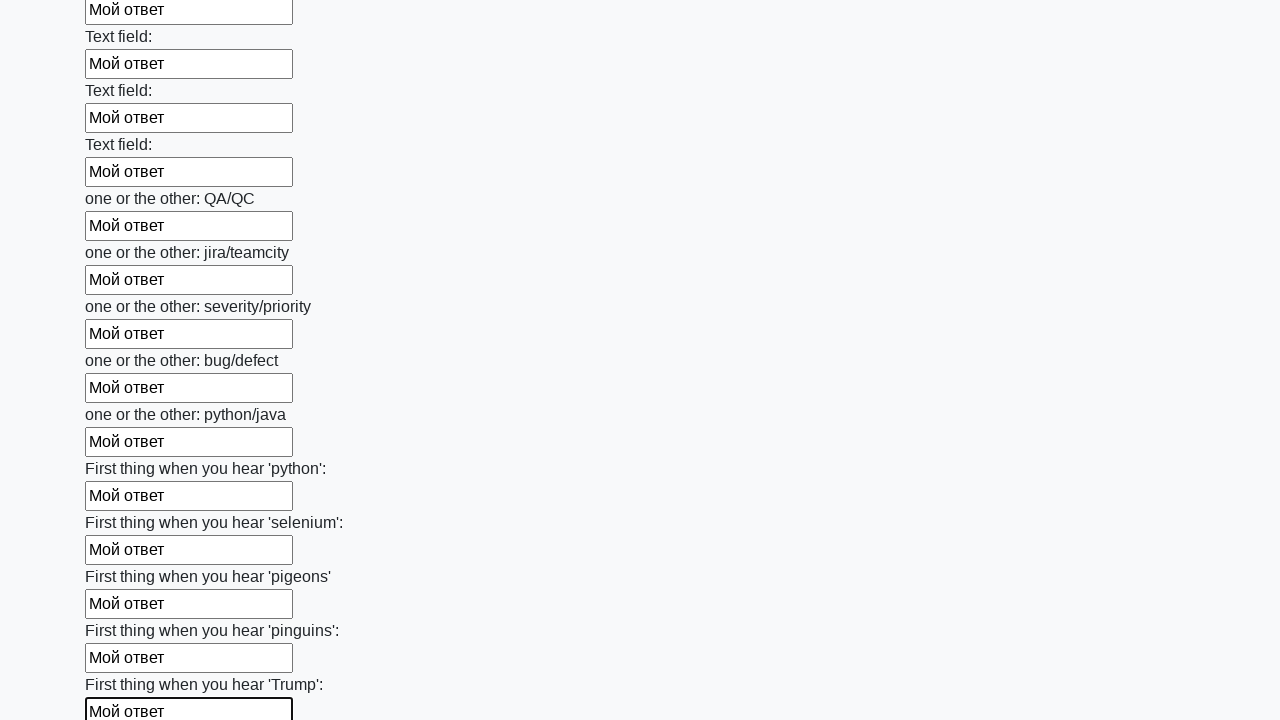

Filled text input field with 'Мой ответ' on input[type=text] >> nth=97
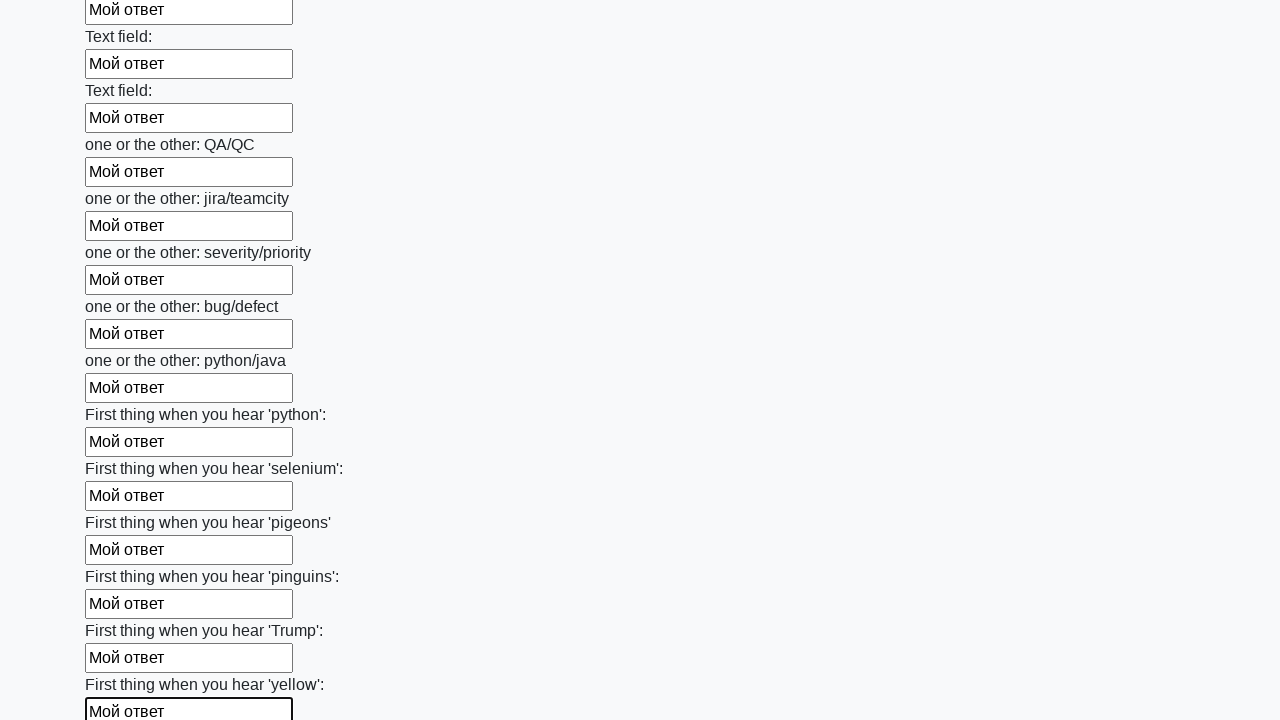

Filled text input field with 'Мой ответ' on input[type=text] >> nth=98
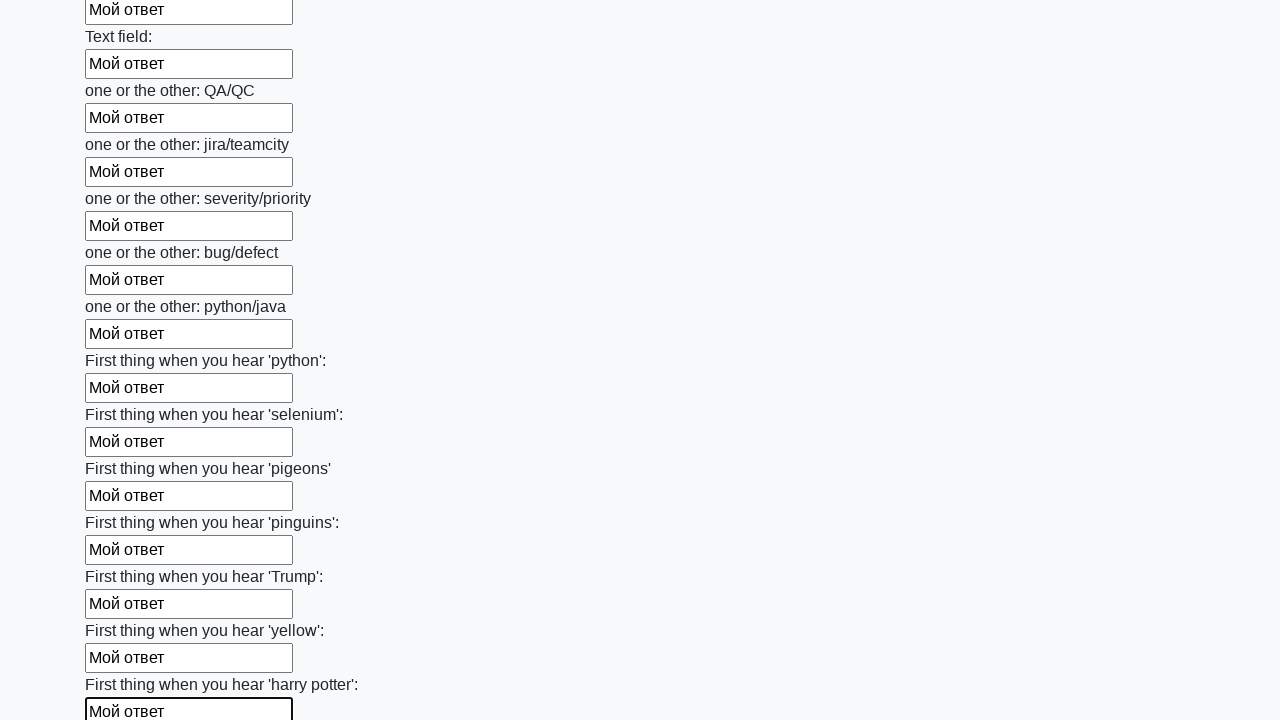

Filled text input field with 'Мой ответ' on input[type=text] >> nth=99
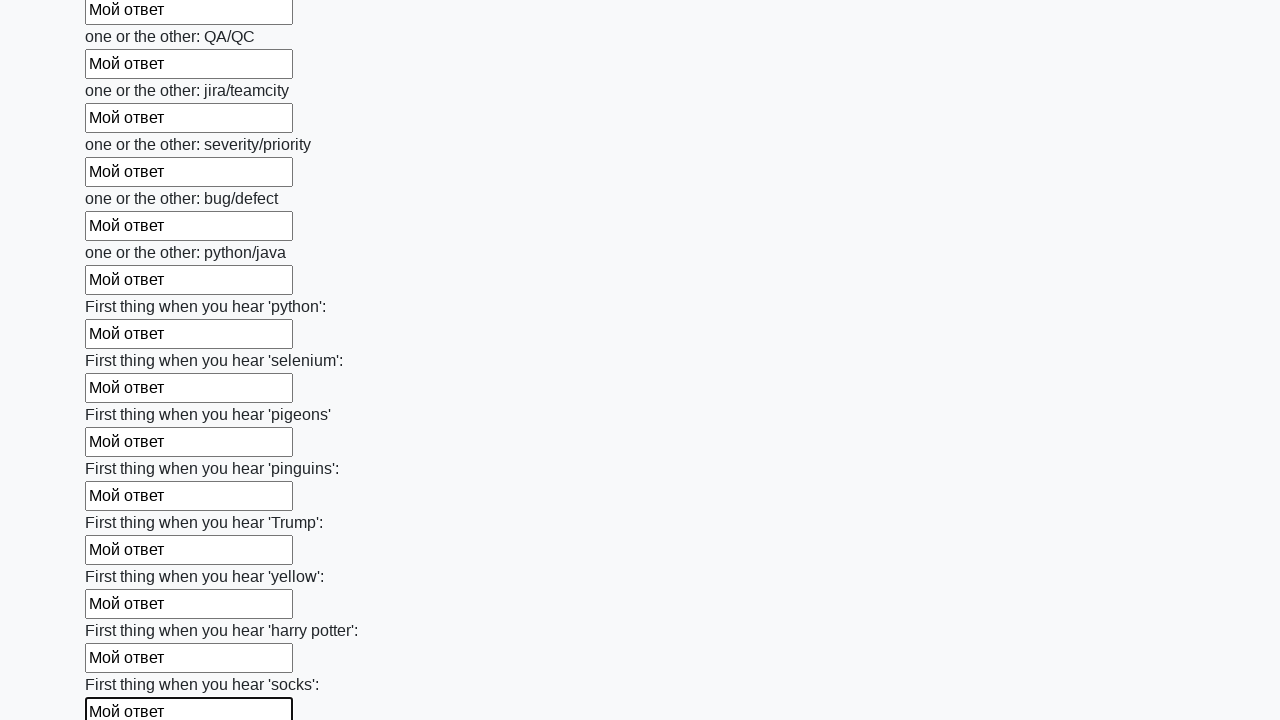

Clicked the submit button to submit the form at (123, 611) on button.btn
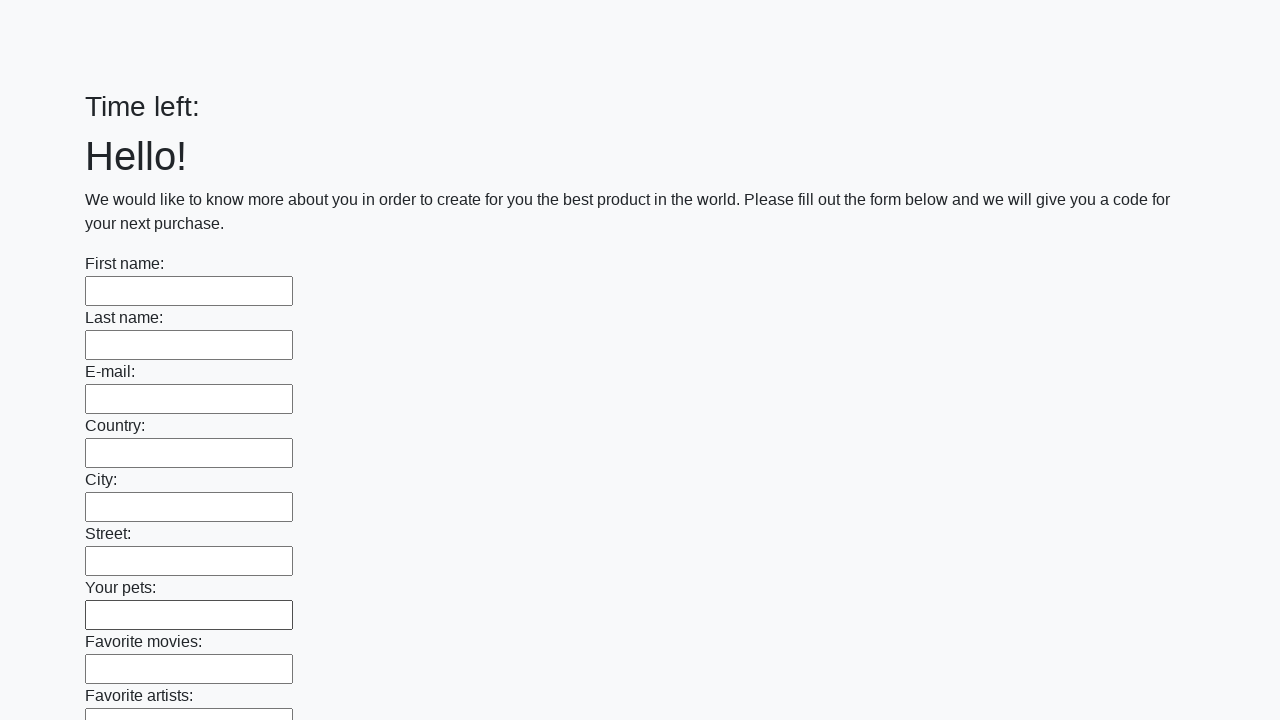

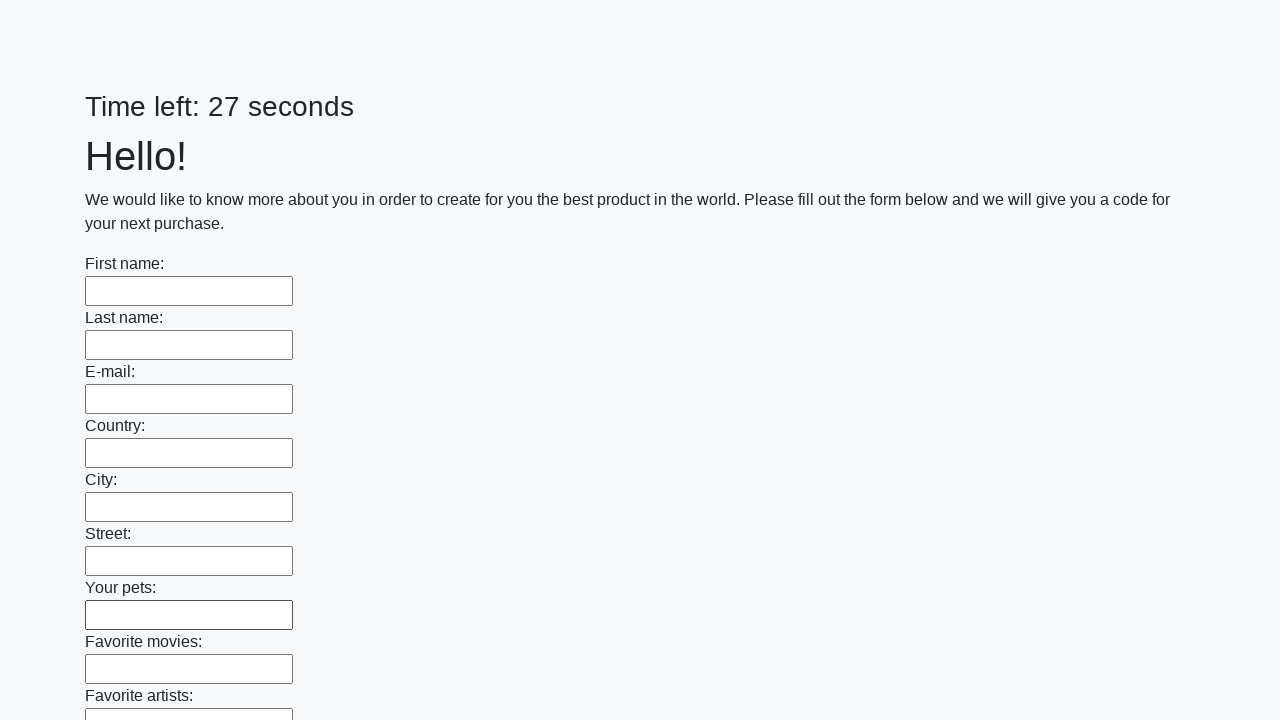